Tests a large form by filling all input fields with the same text value and submitting the form by clicking the submit button

Starting URL: http://suninjuly.github.io/huge_form.html

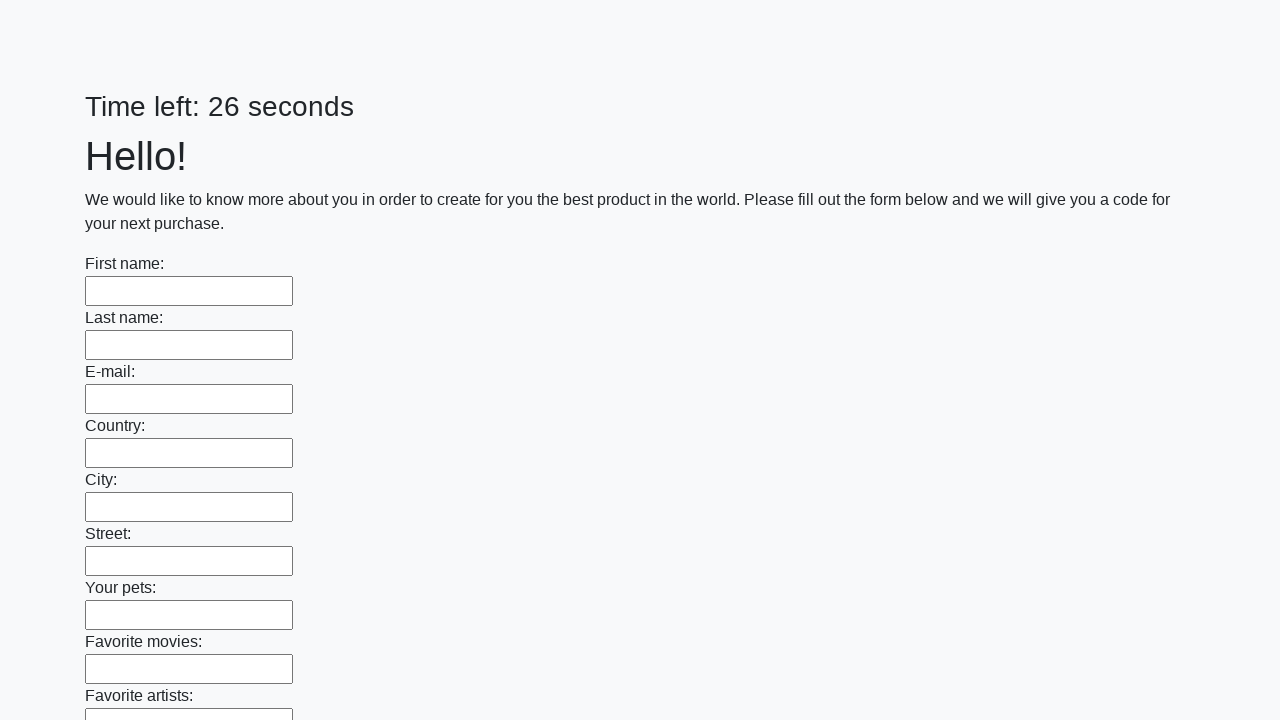

Navigated to huge form page
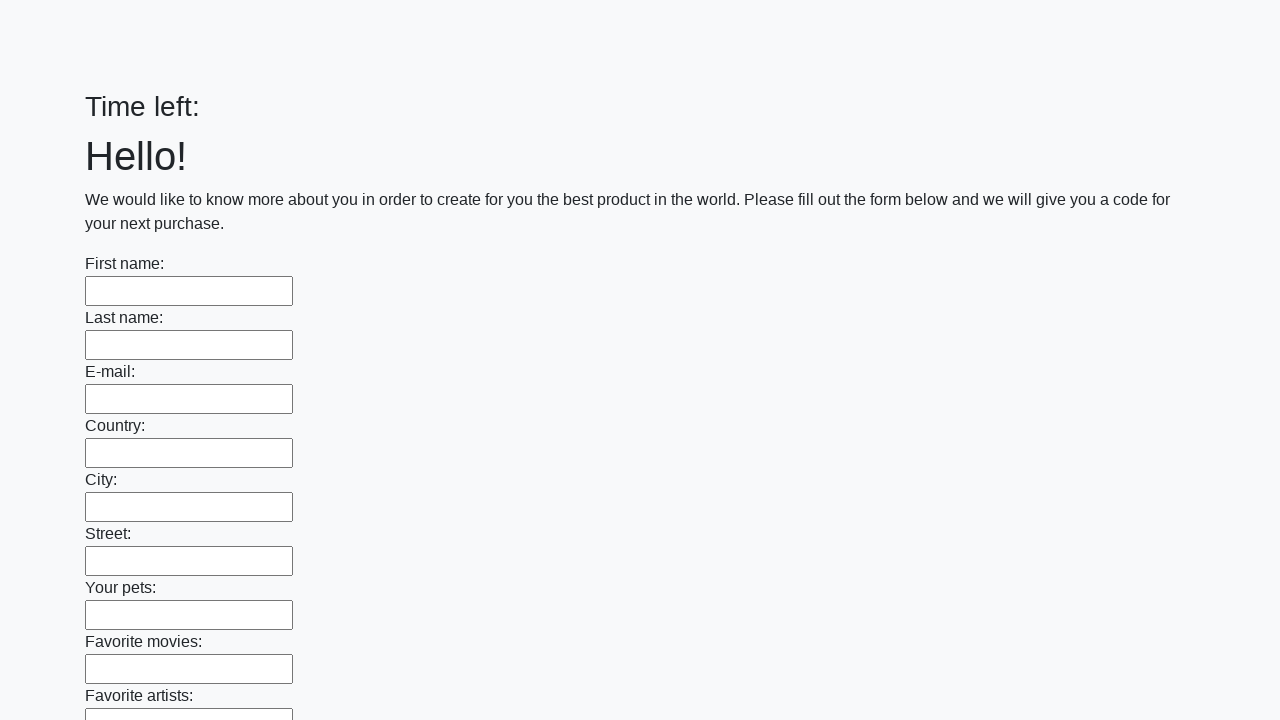

Filled input field with 'My answer' on input >> nth=0
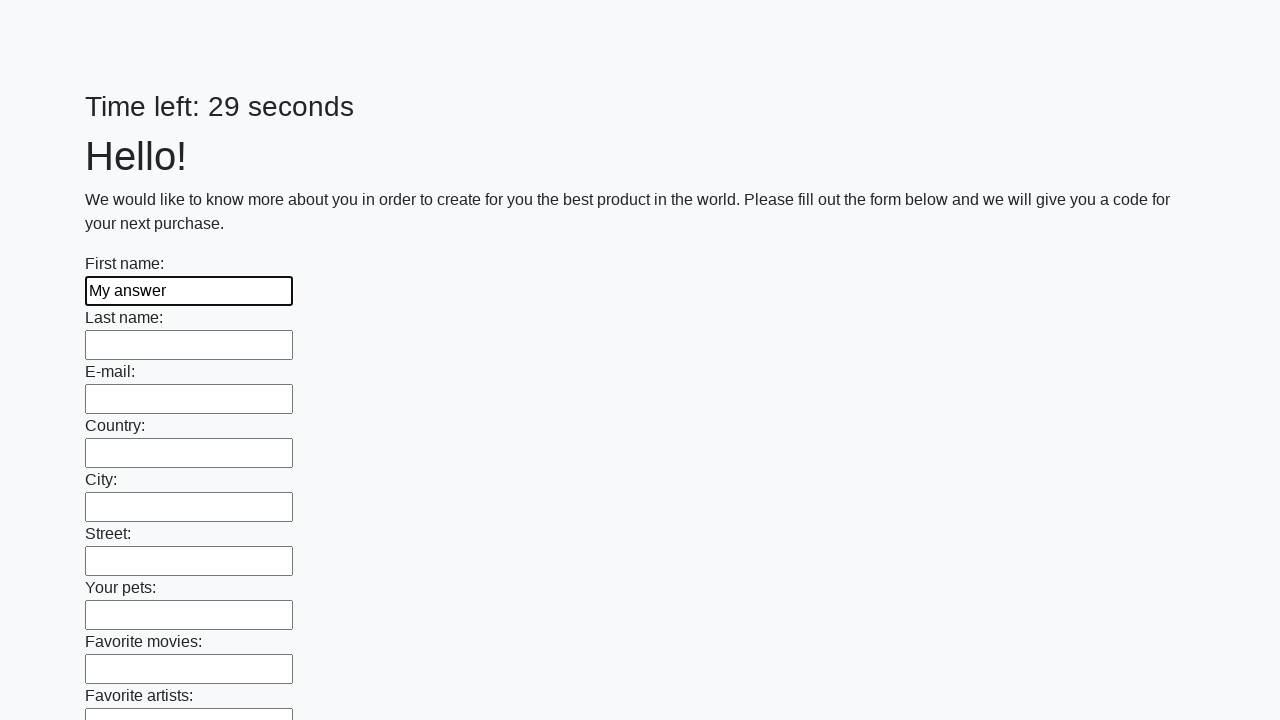

Filled input field with 'My answer' on input >> nth=1
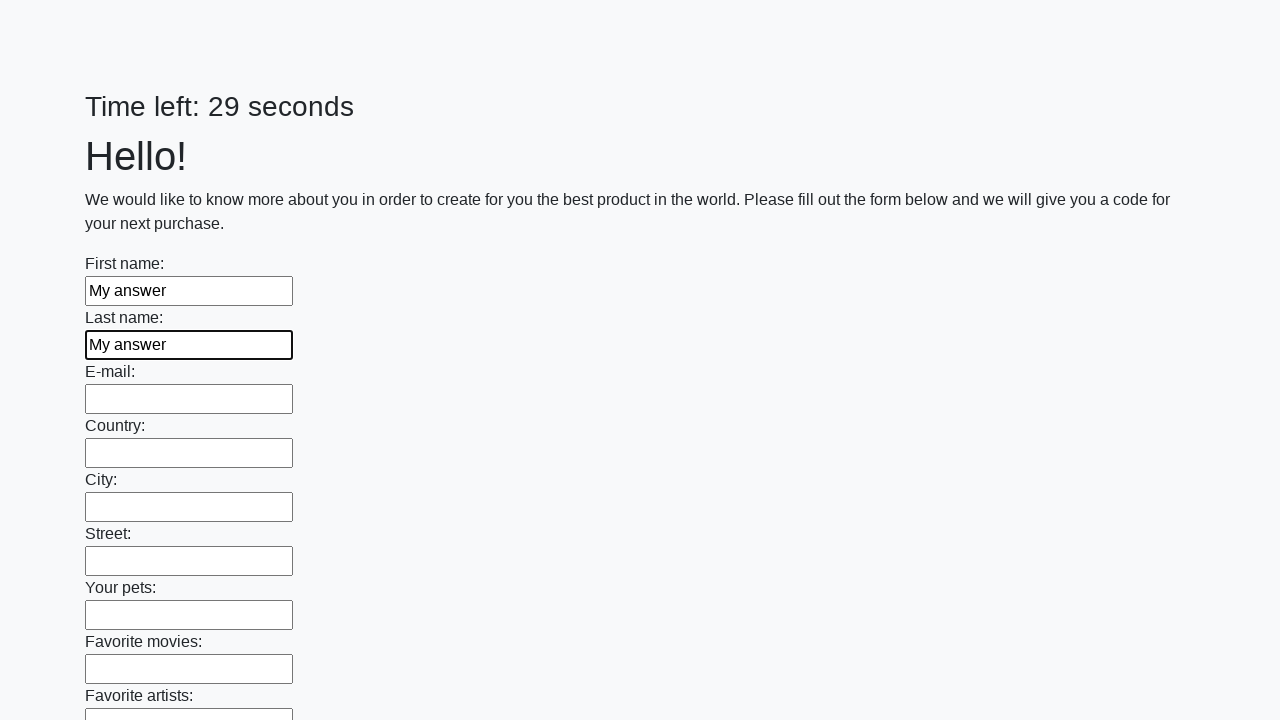

Filled input field with 'My answer' on input >> nth=2
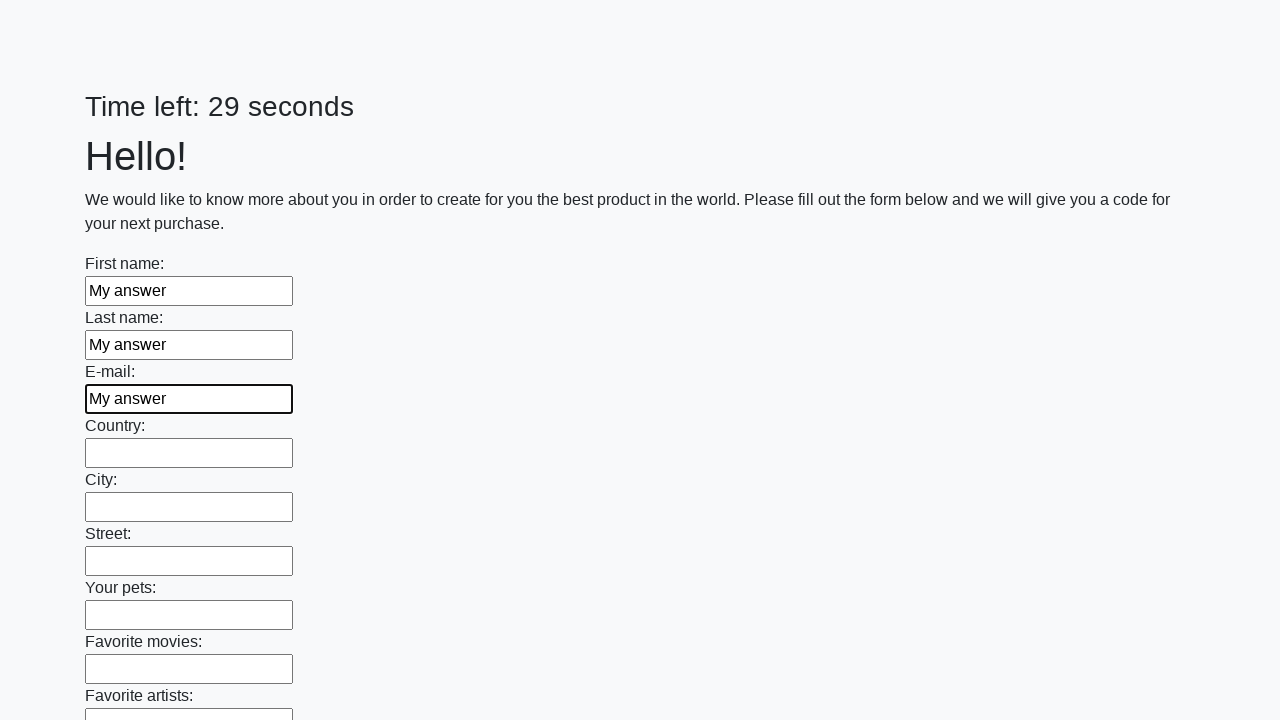

Filled input field with 'My answer' on input >> nth=3
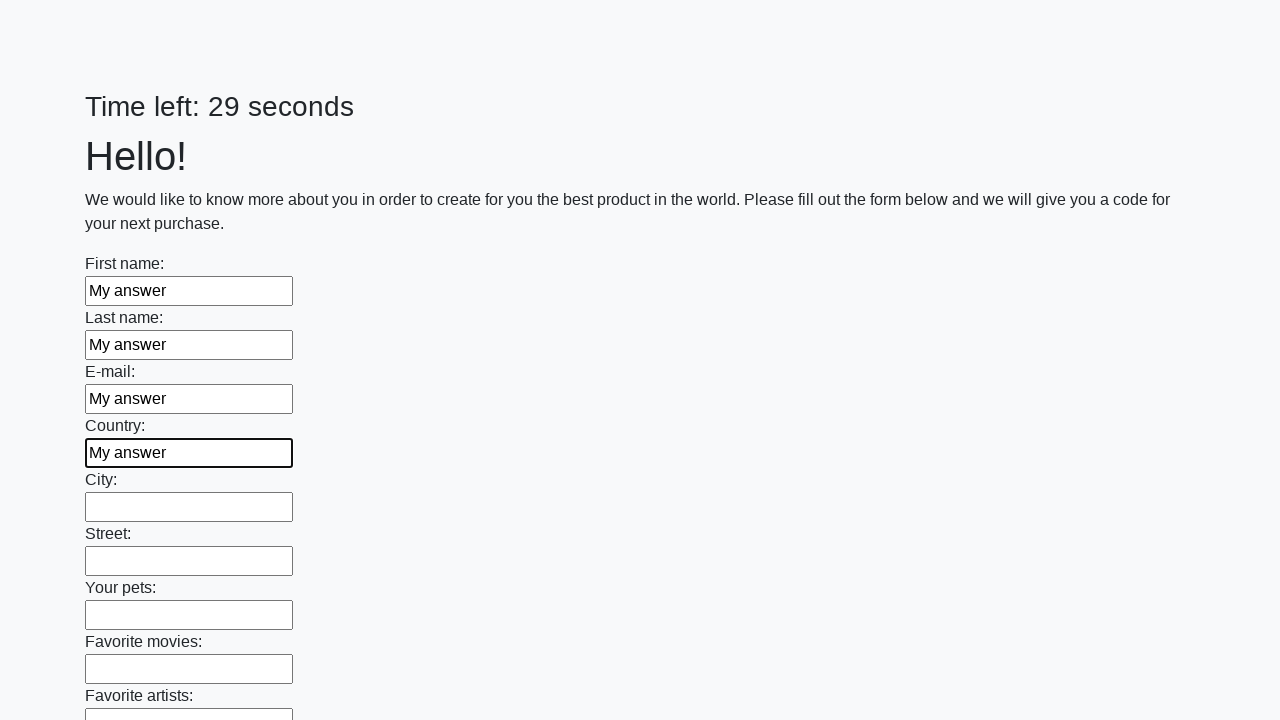

Filled input field with 'My answer' on input >> nth=4
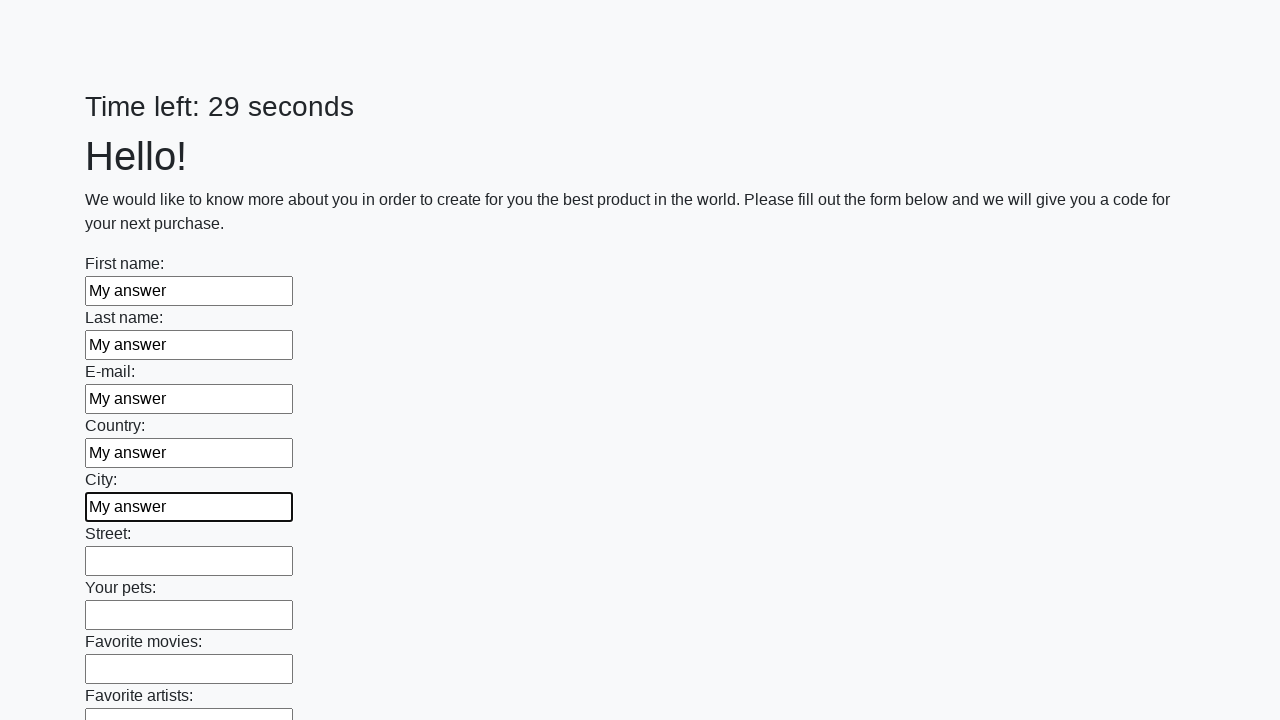

Filled input field with 'My answer' on input >> nth=5
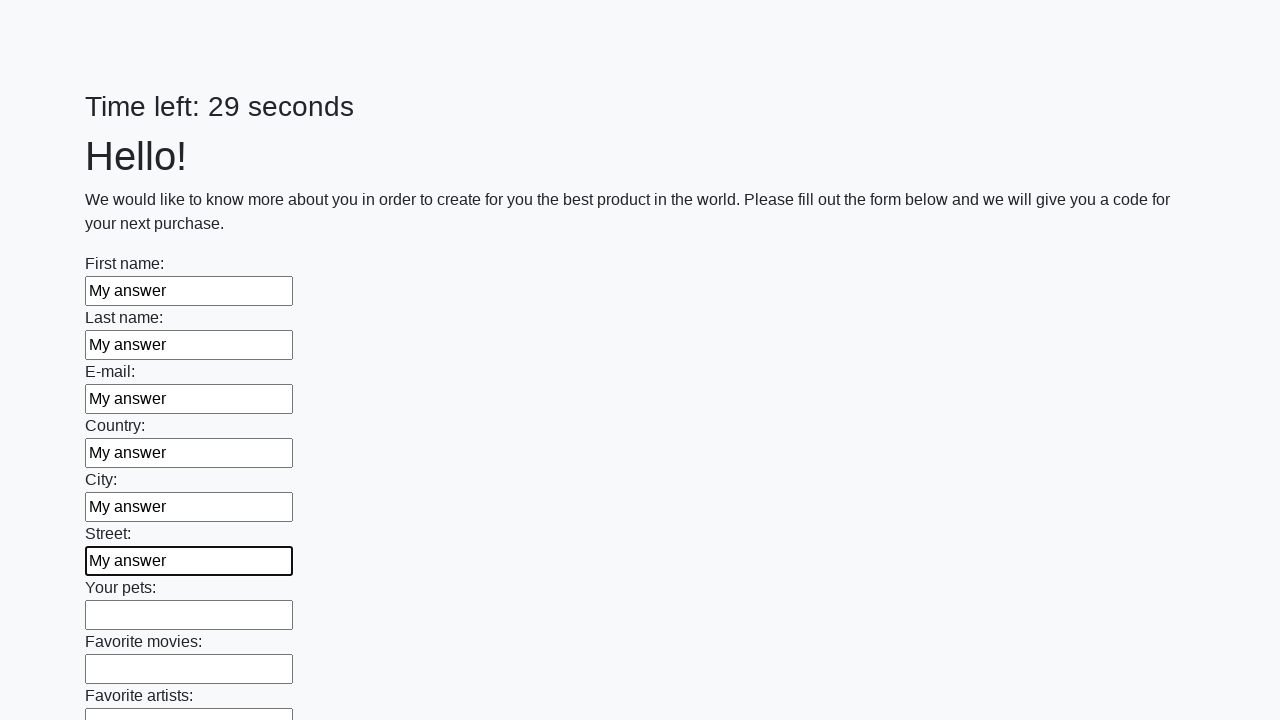

Filled input field with 'My answer' on input >> nth=6
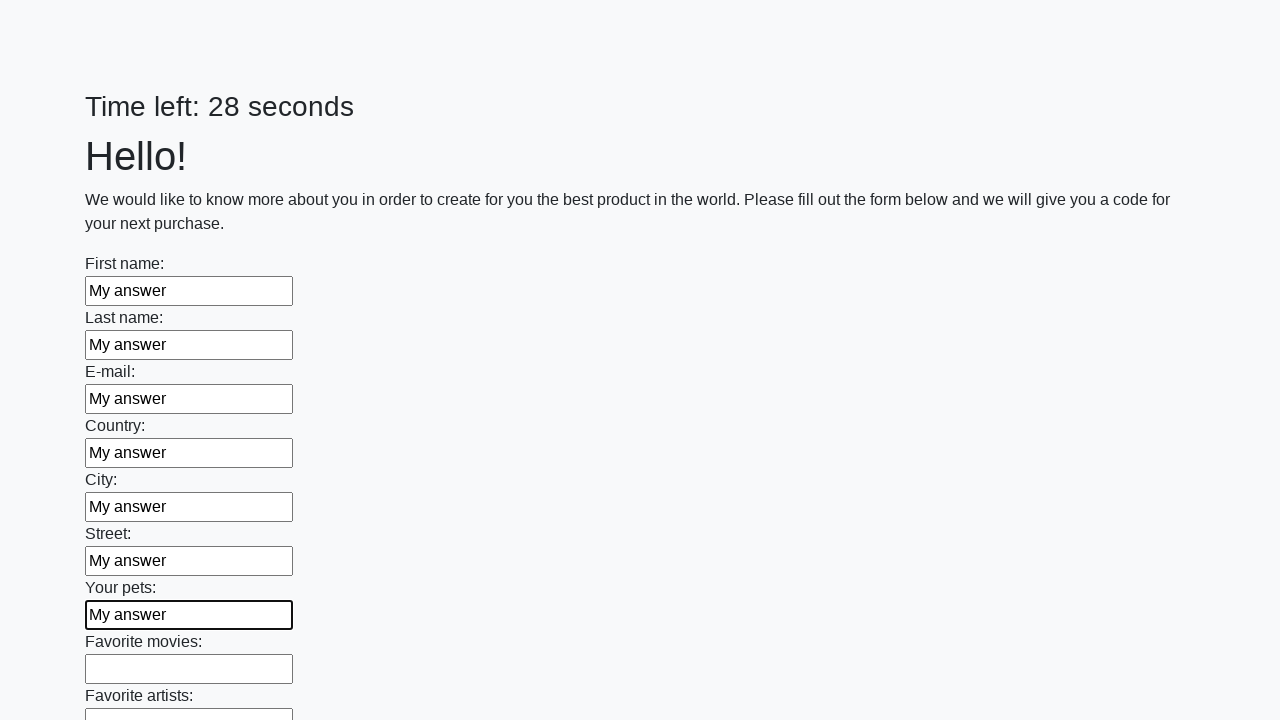

Filled input field with 'My answer' on input >> nth=7
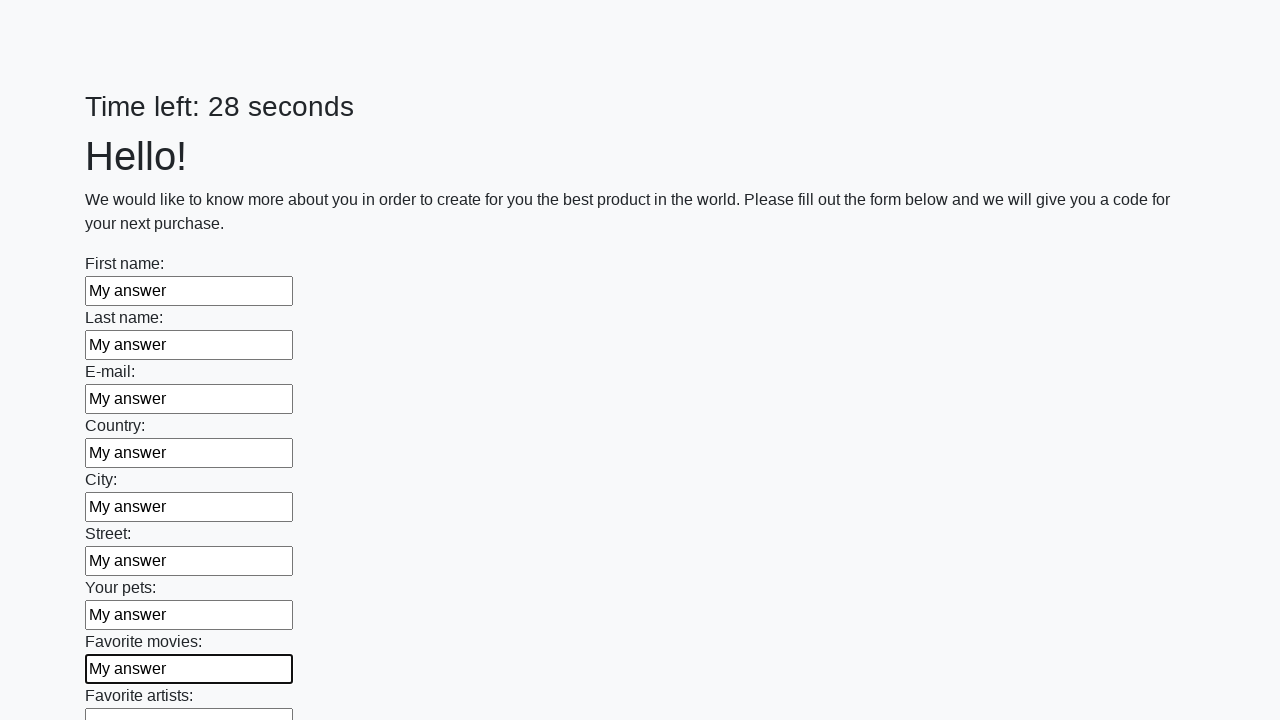

Filled input field with 'My answer' on input >> nth=8
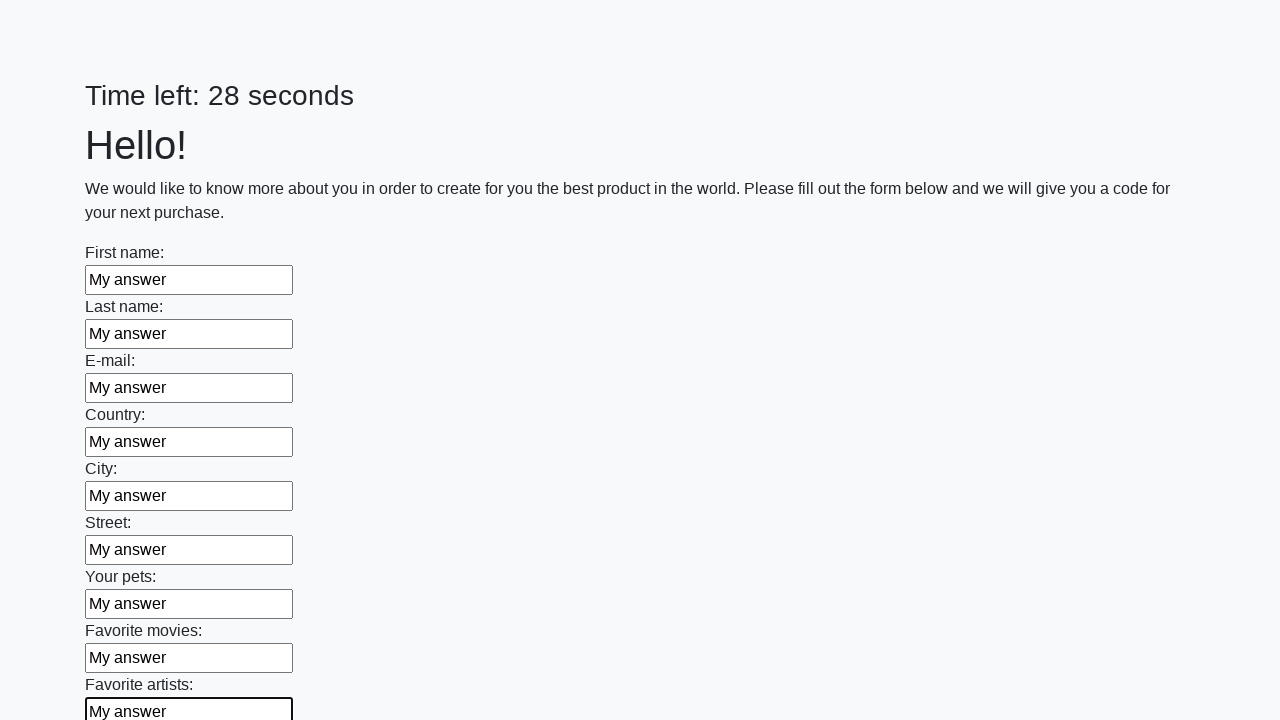

Filled input field with 'My answer' on input >> nth=9
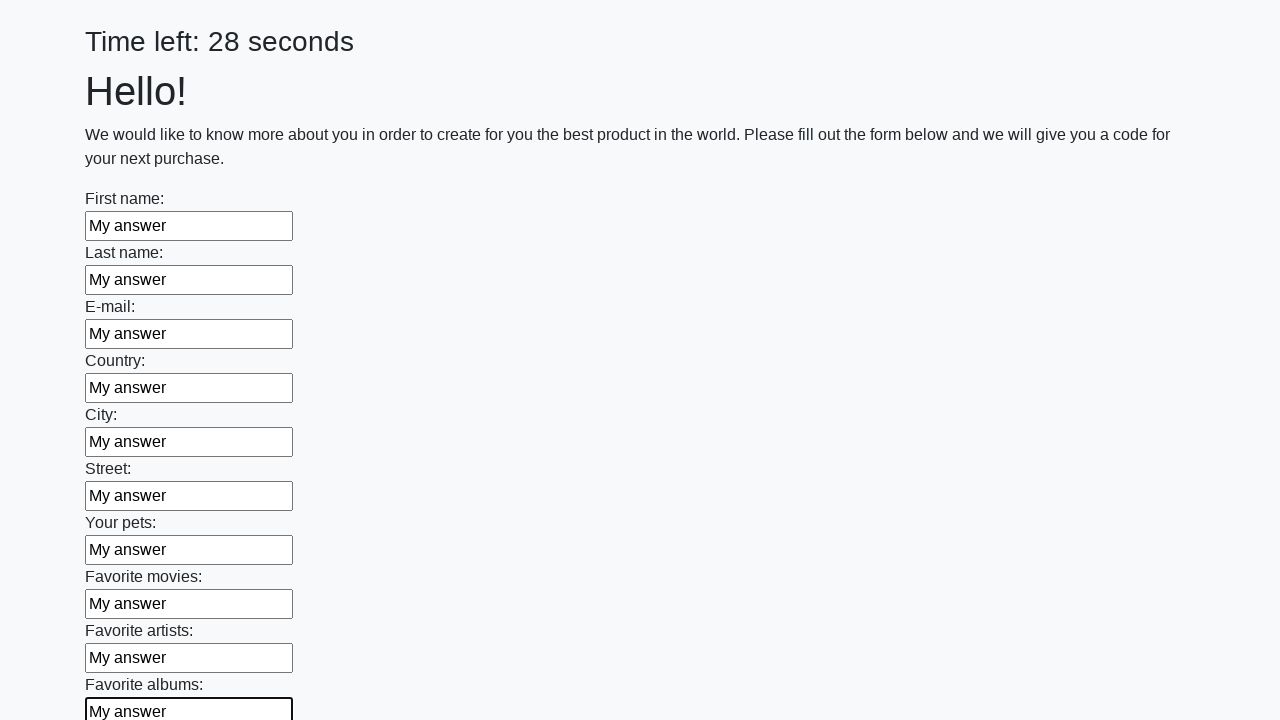

Filled input field with 'My answer' on input >> nth=10
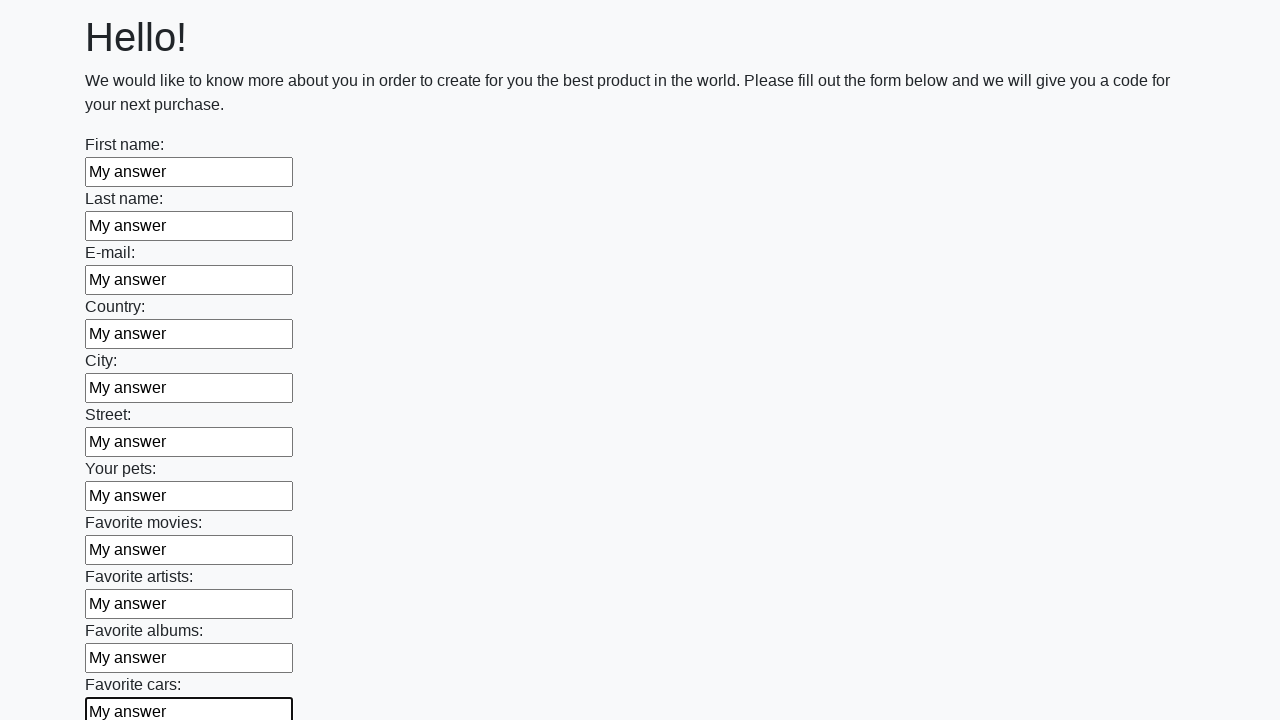

Filled input field with 'My answer' on input >> nth=11
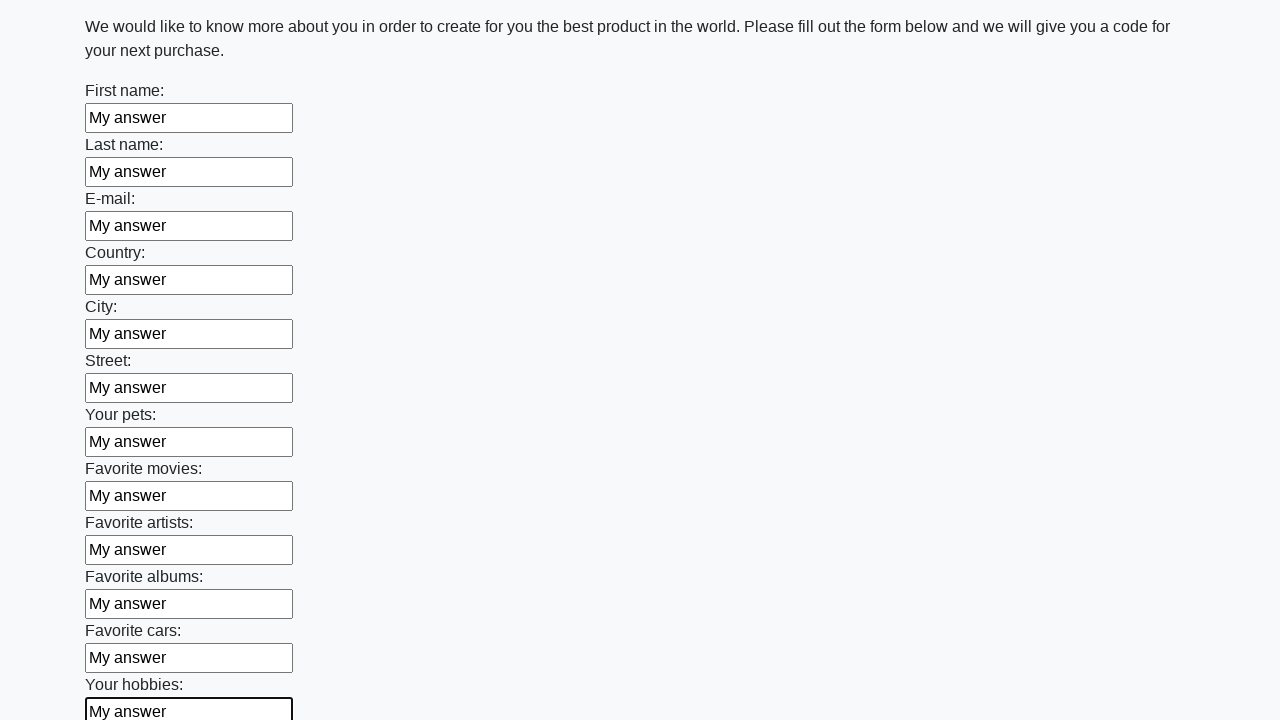

Filled input field with 'My answer' on input >> nth=12
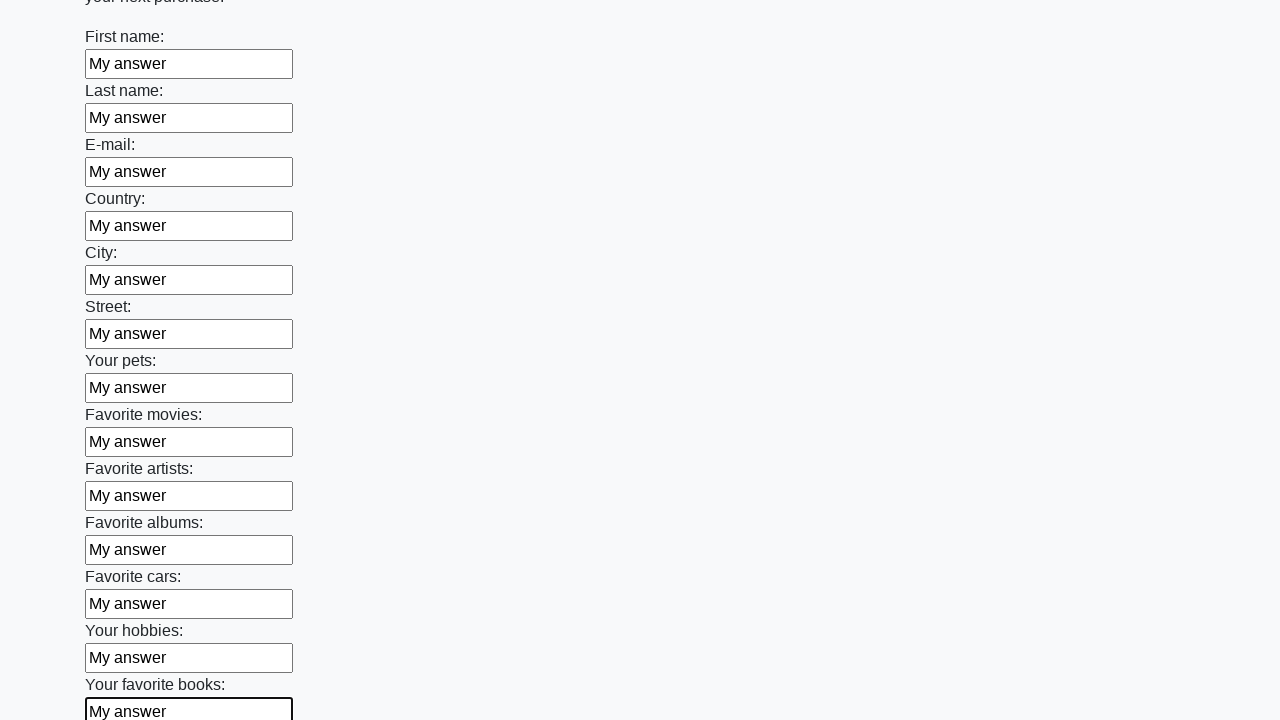

Filled input field with 'My answer' on input >> nth=13
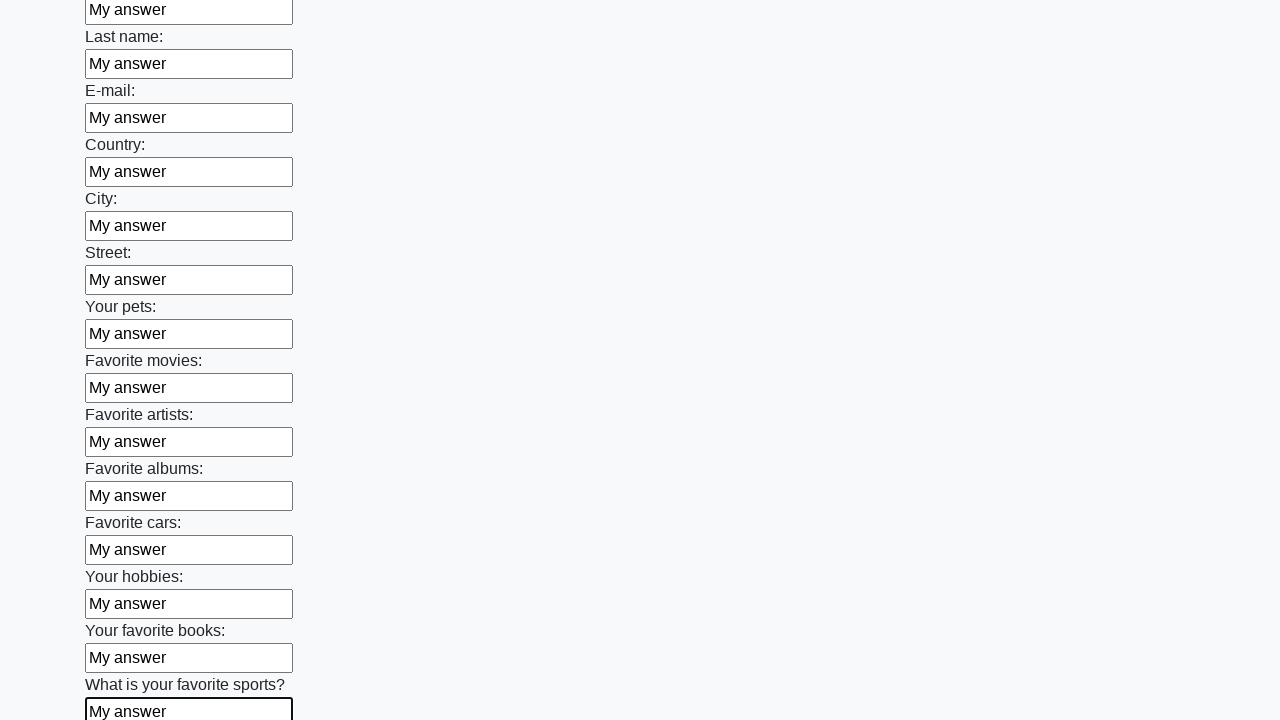

Filled input field with 'My answer' on input >> nth=14
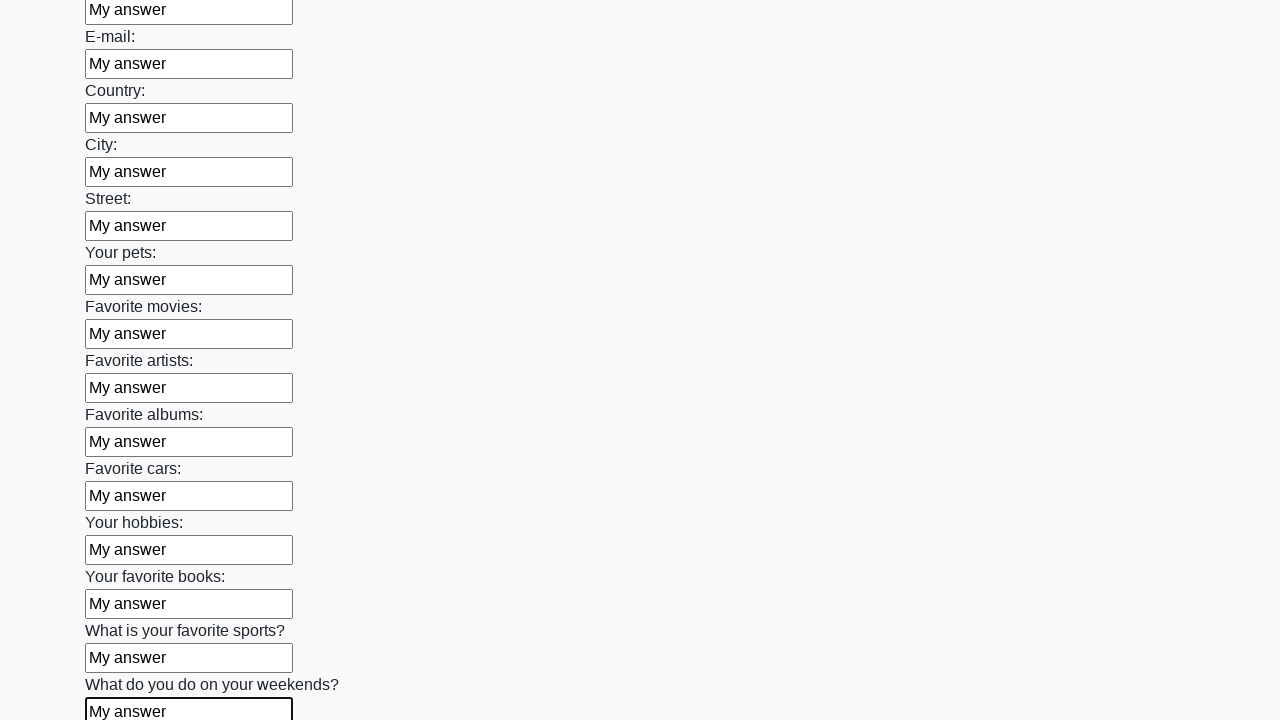

Filled input field with 'My answer' on input >> nth=15
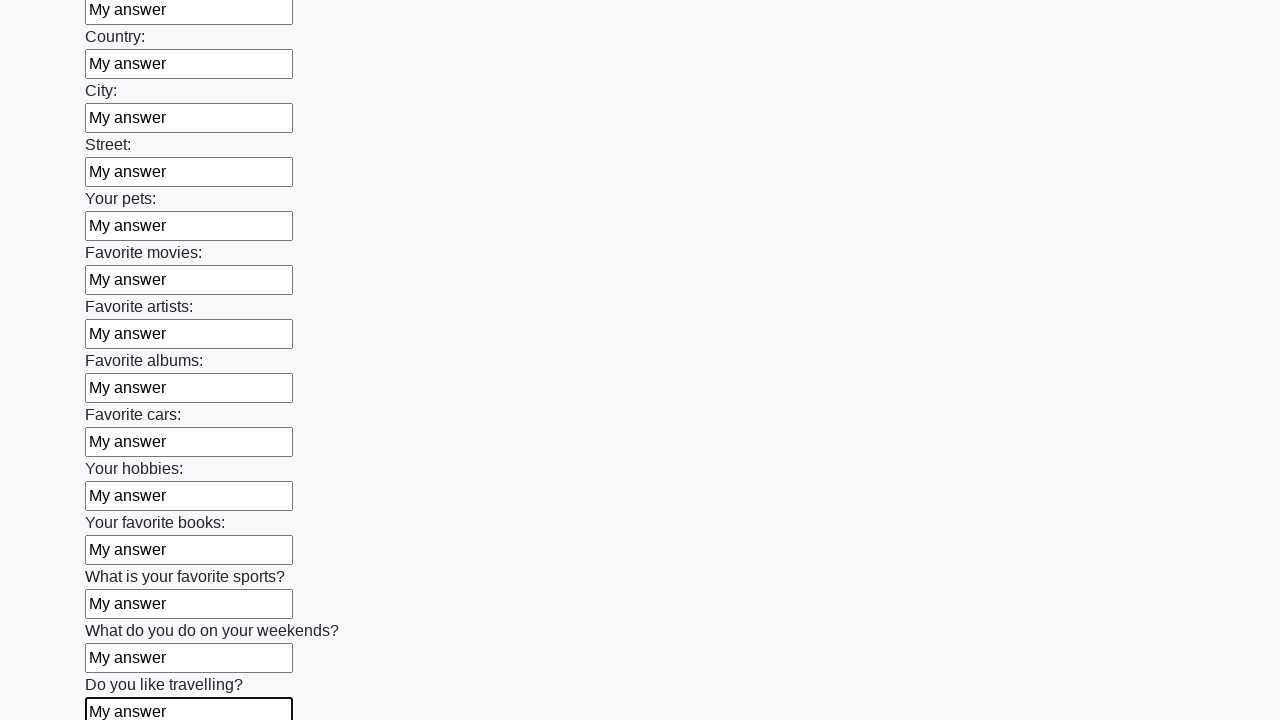

Filled input field with 'My answer' on input >> nth=16
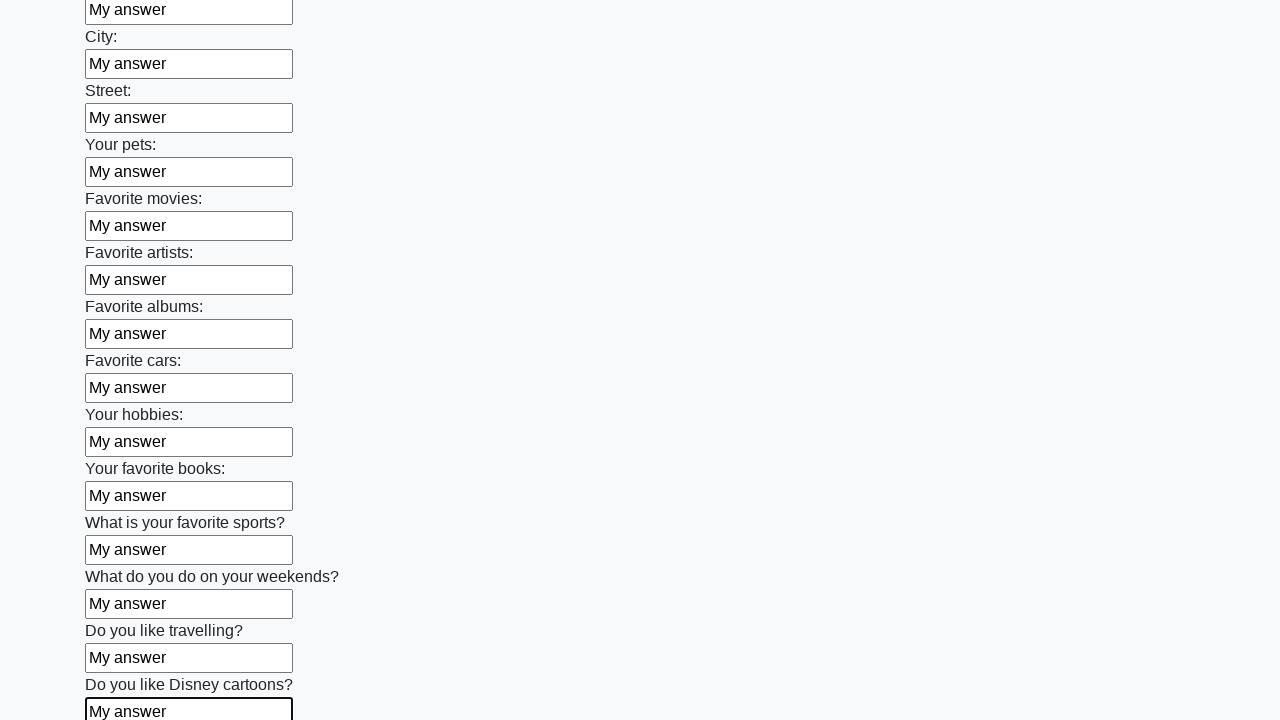

Filled input field with 'My answer' on input >> nth=17
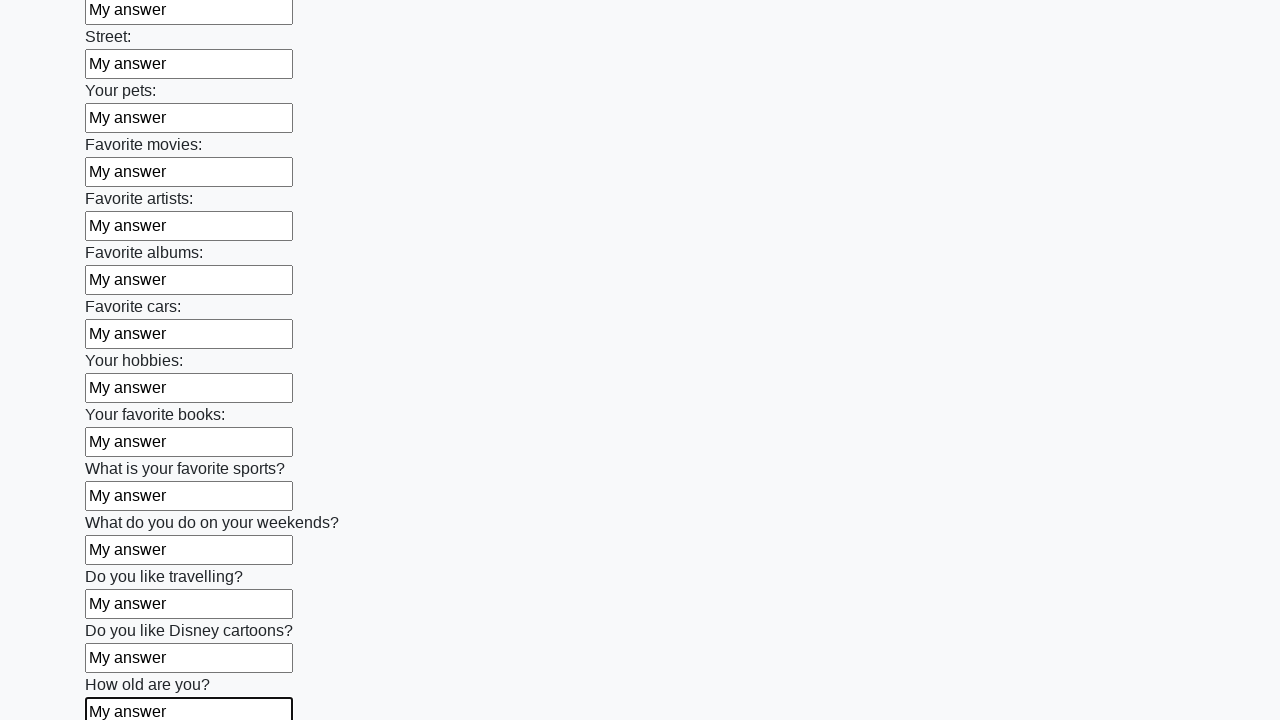

Filled input field with 'My answer' on input >> nth=18
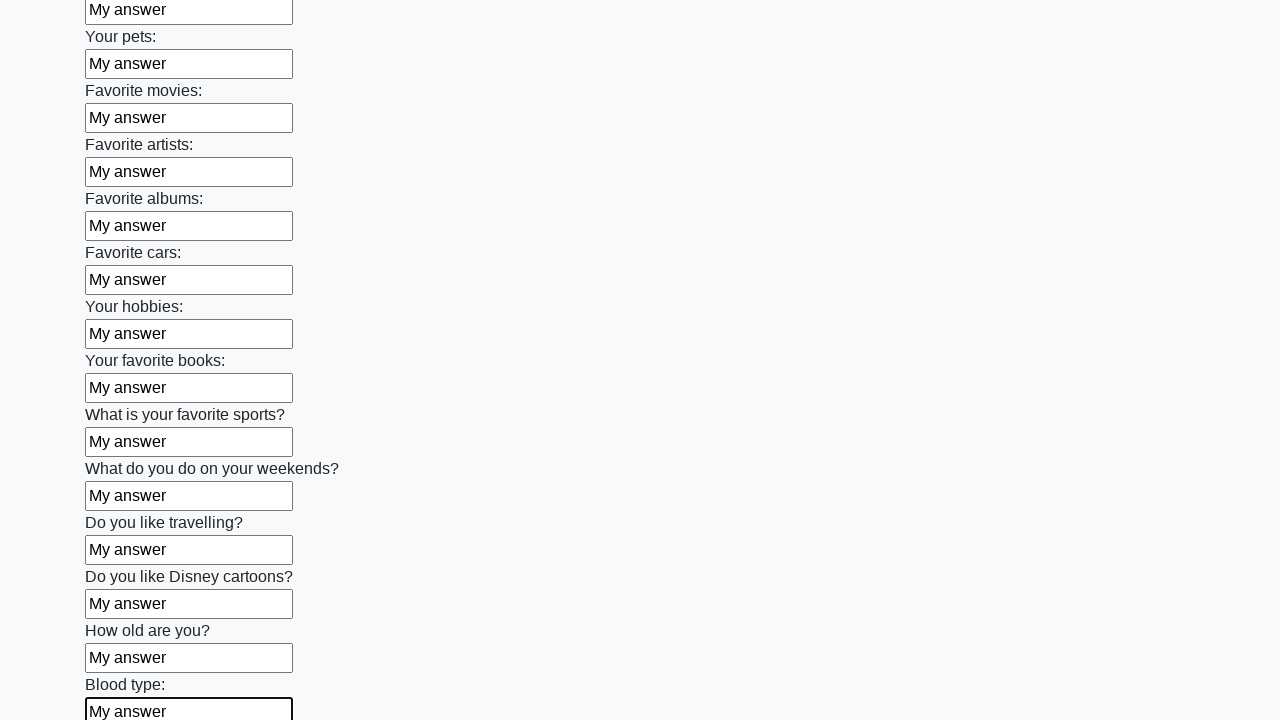

Filled input field with 'My answer' on input >> nth=19
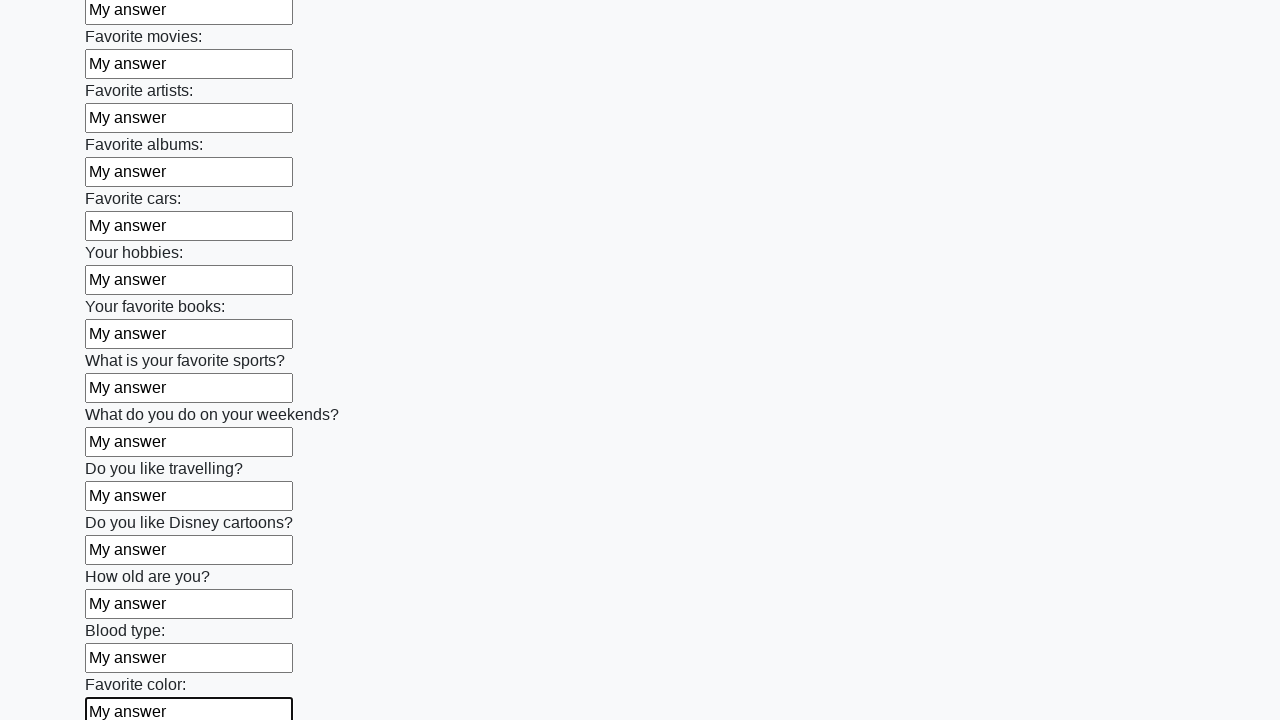

Filled input field with 'My answer' on input >> nth=20
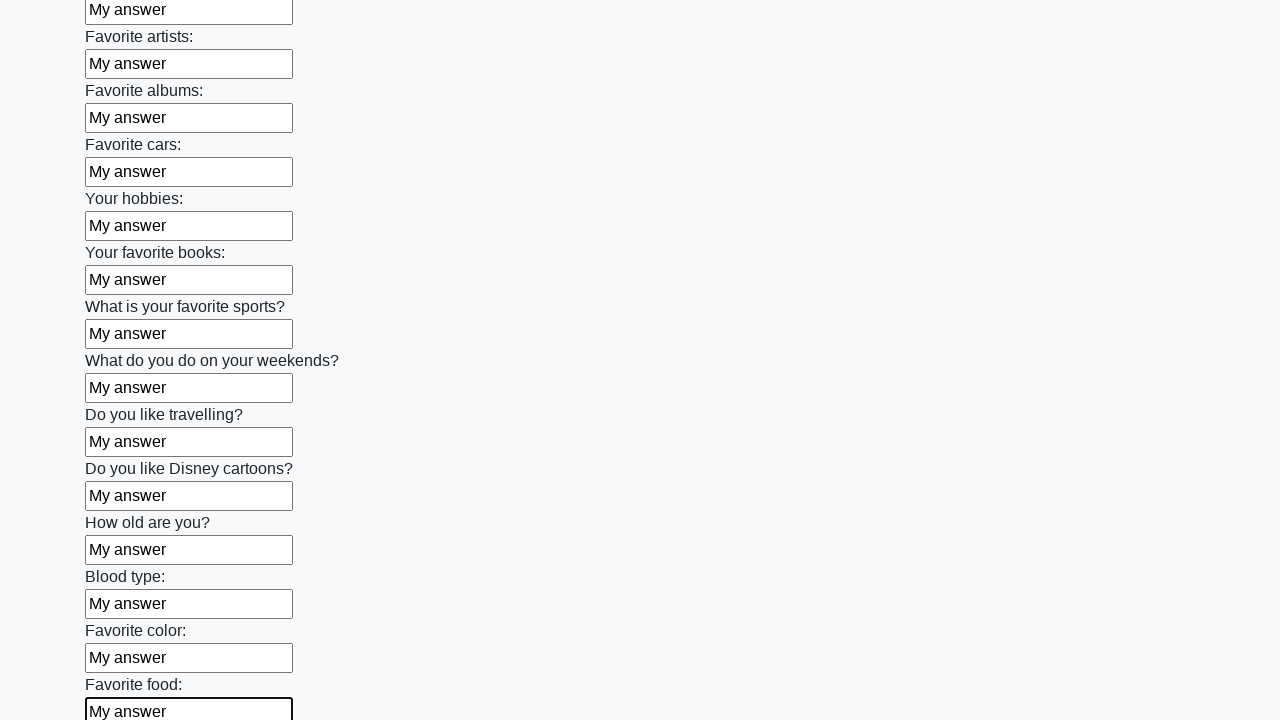

Filled input field with 'My answer' on input >> nth=21
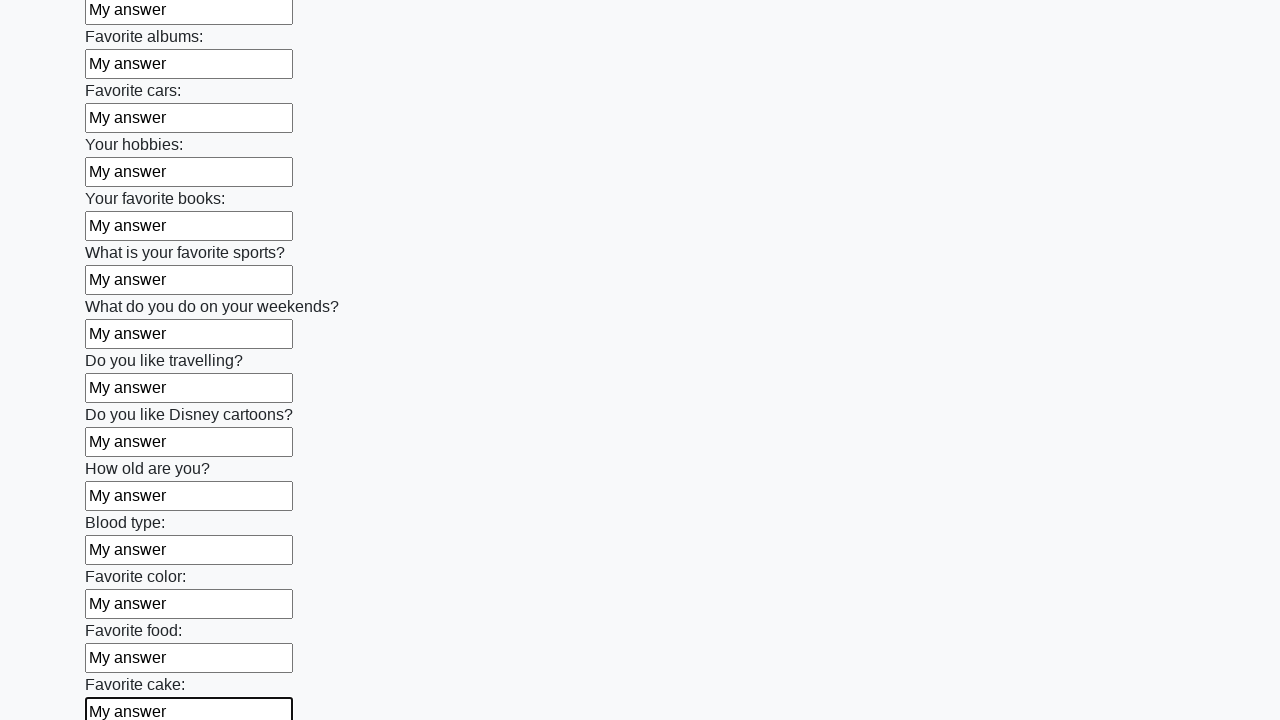

Filled input field with 'My answer' on input >> nth=22
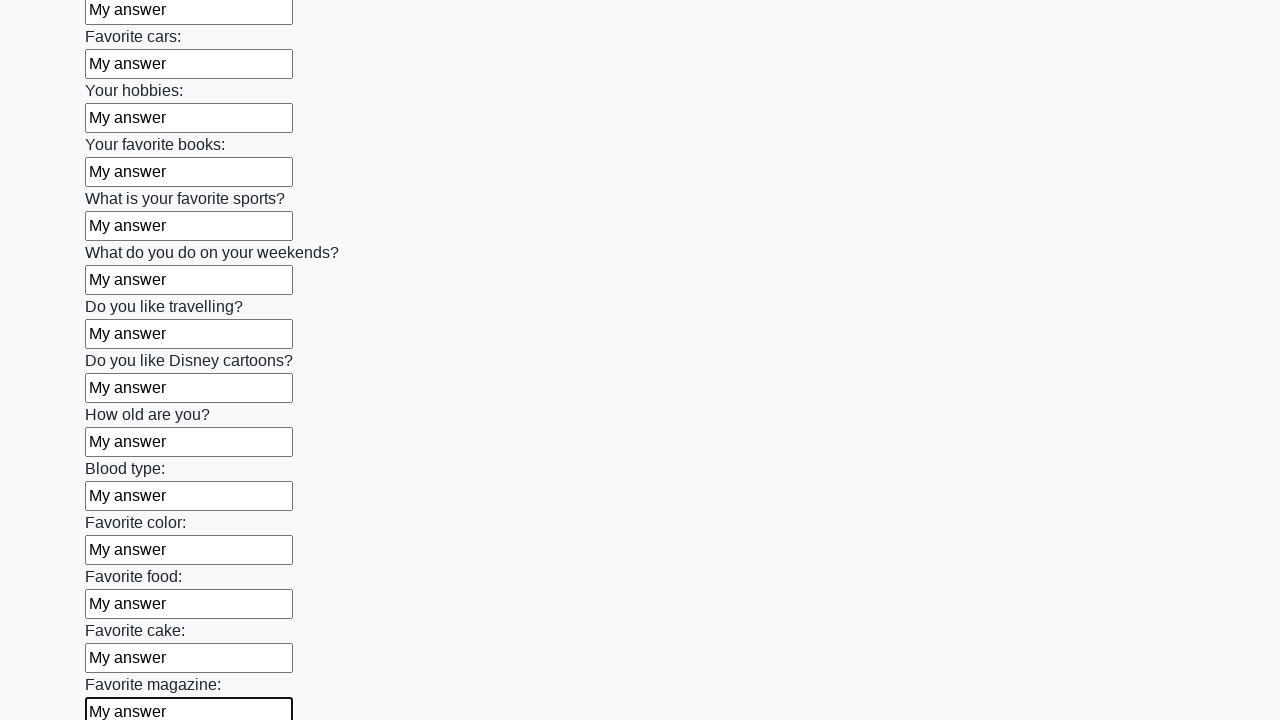

Filled input field with 'My answer' on input >> nth=23
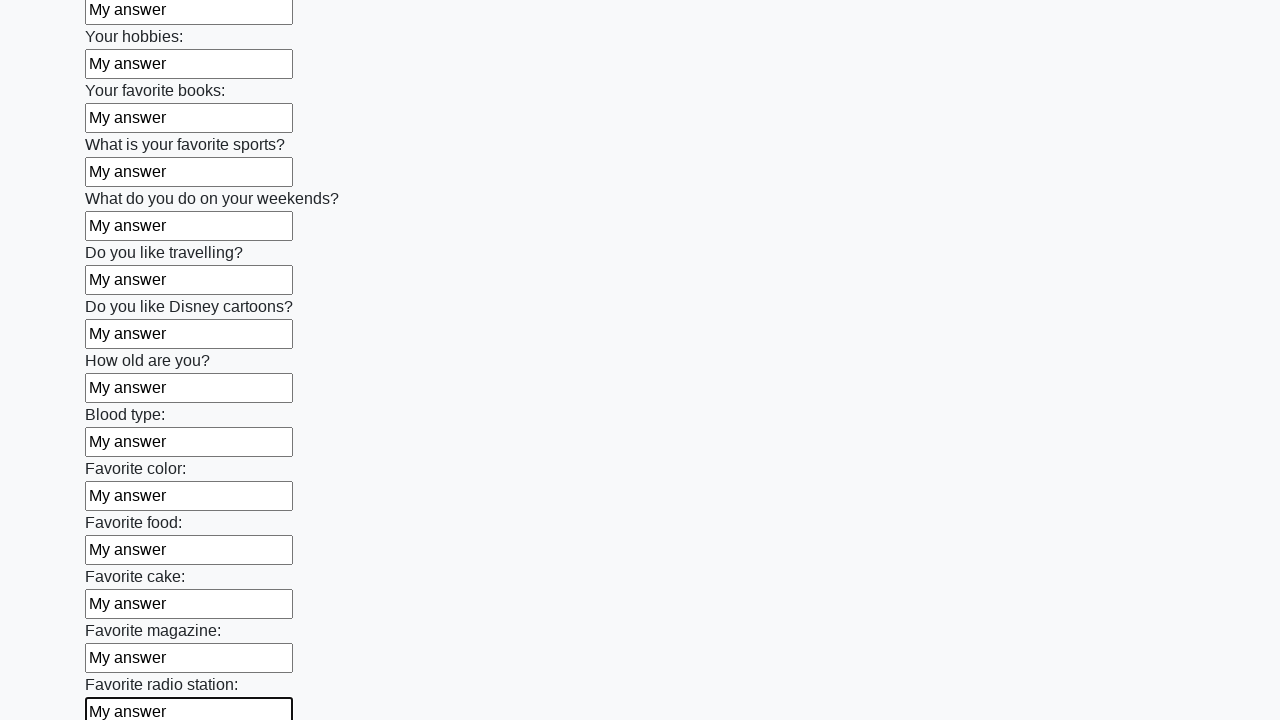

Filled input field with 'My answer' on input >> nth=24
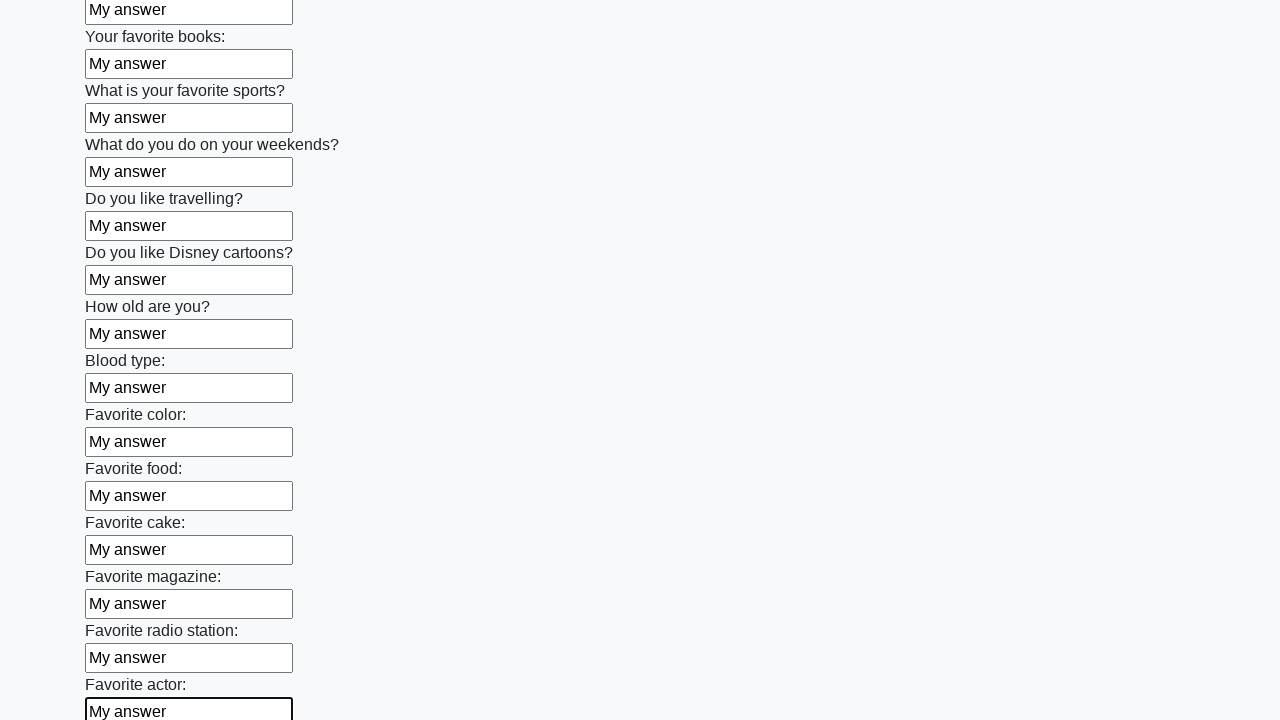

Filled input field with 'My answer' on input >> nth=25
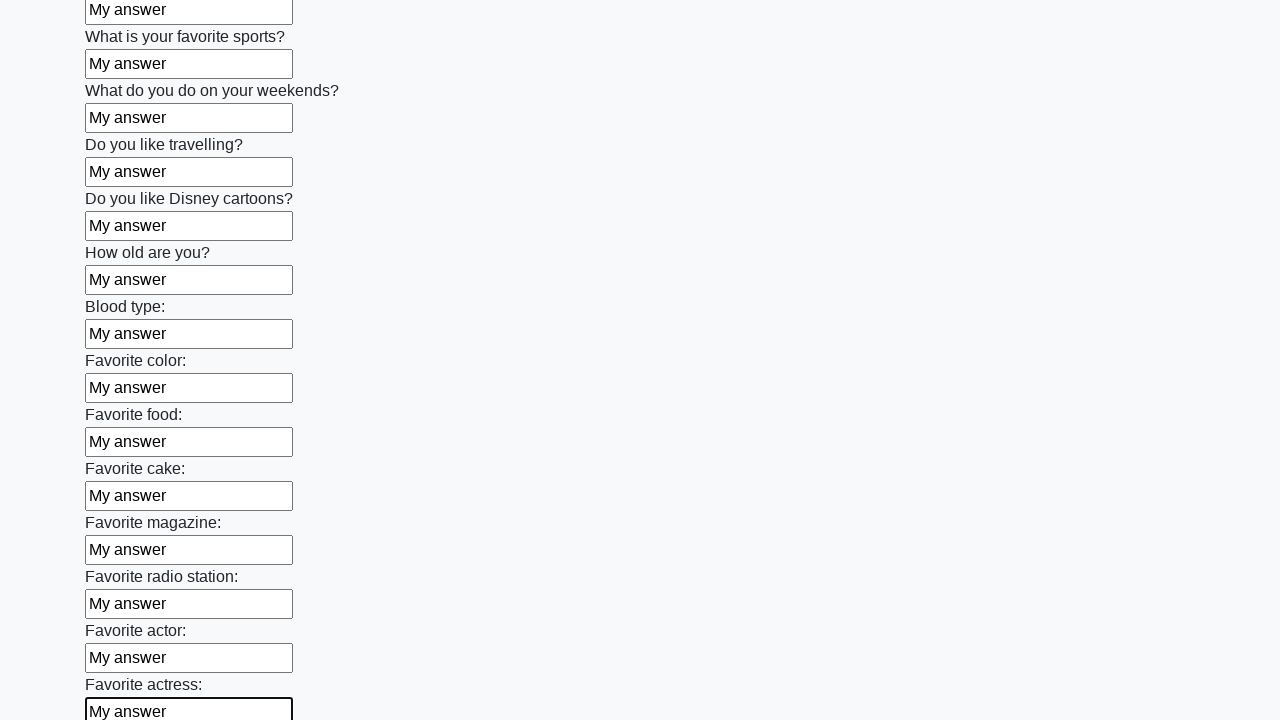

Filled input field with 'My answer' on input >> nth=26
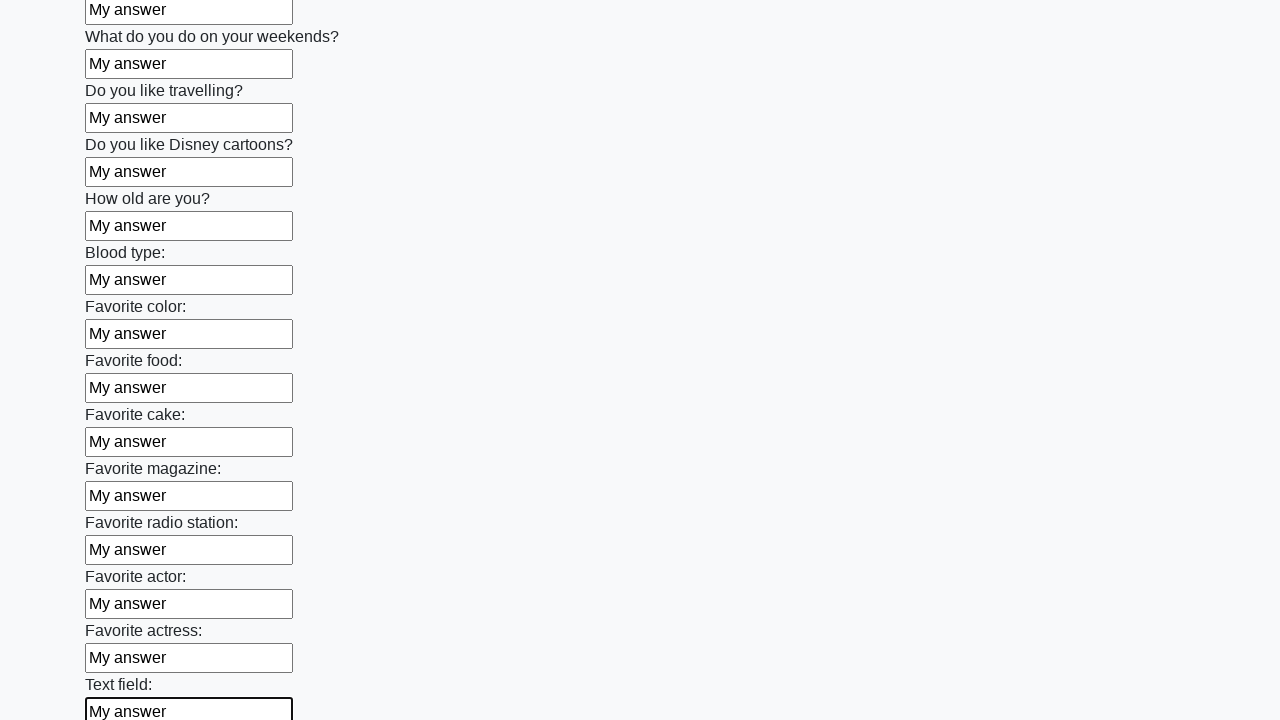

Filled input field with 'My answer' on input >> nth=27
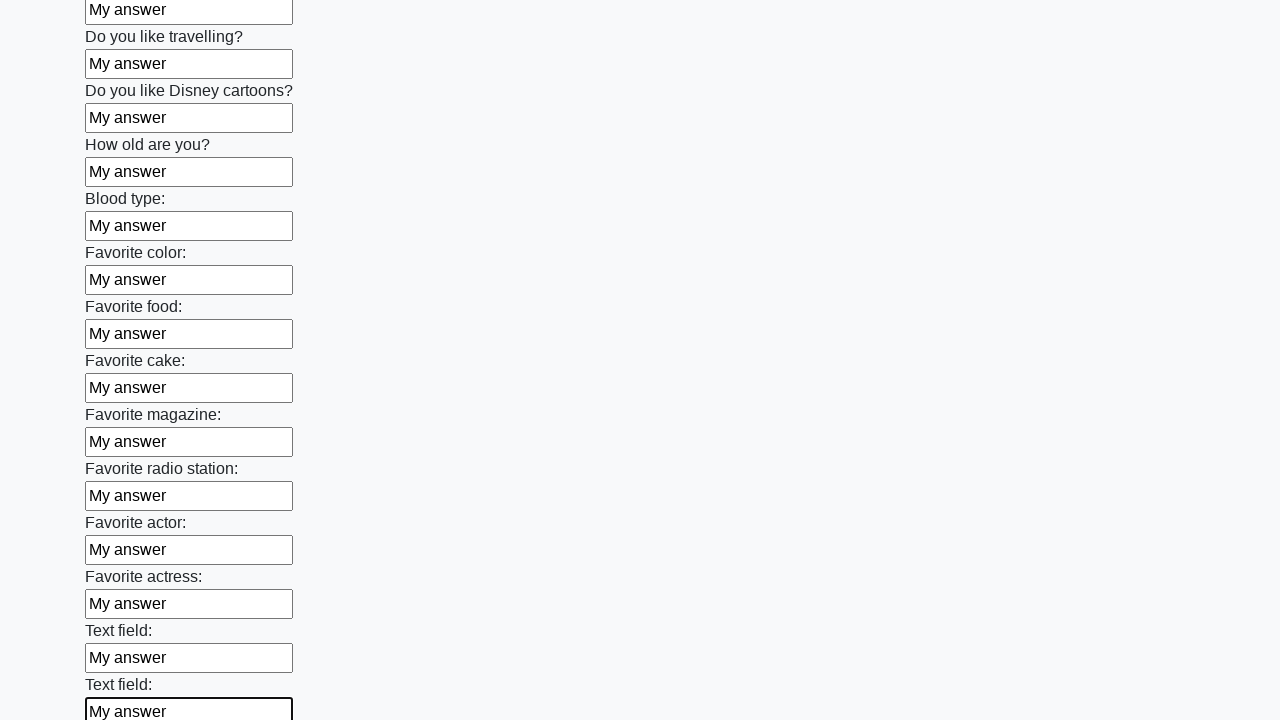

Filled input field with 'My answer' on input >> nth=28
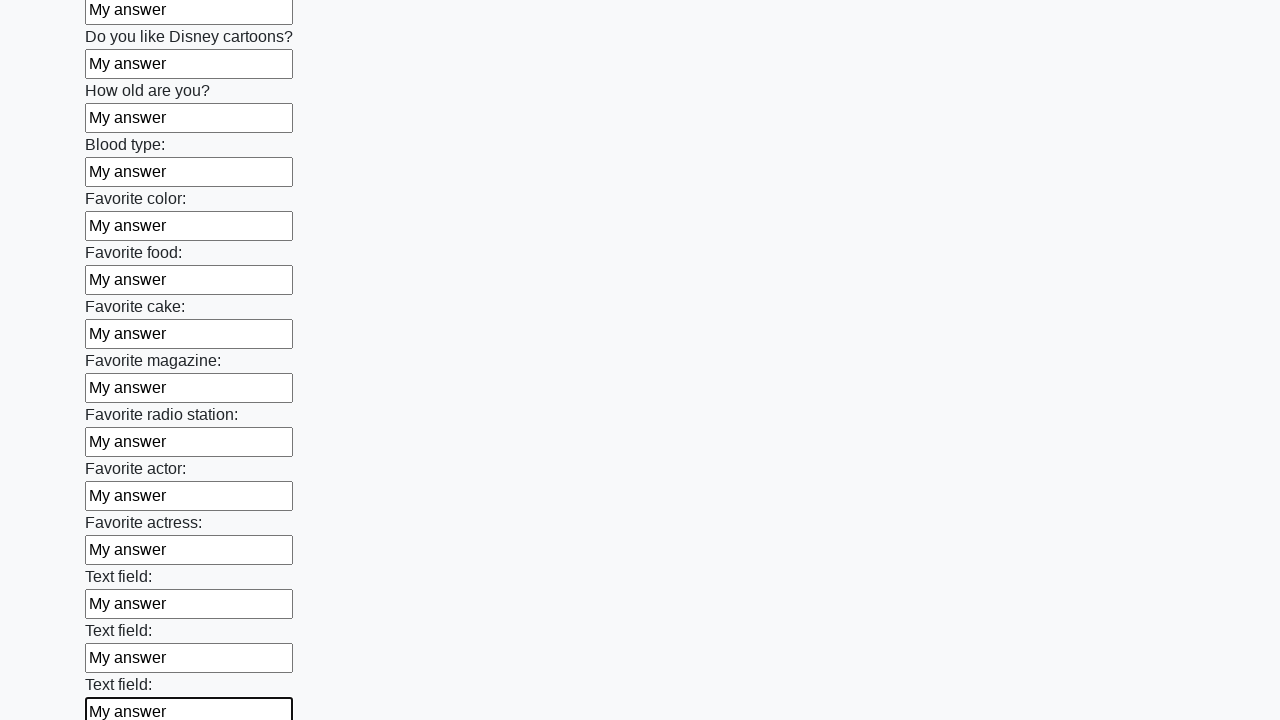

Filled input field with 'My answer' on input >> nth=29
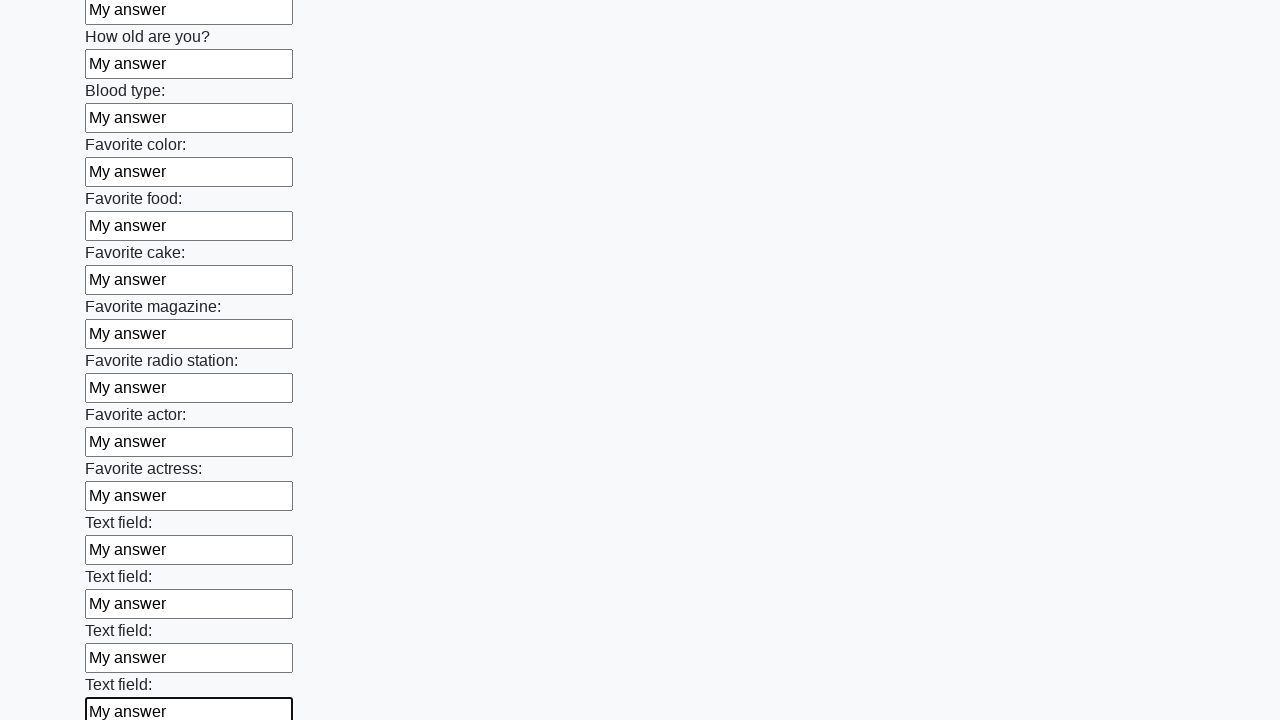

Filled input field with 'My answer' on input >> nth=30
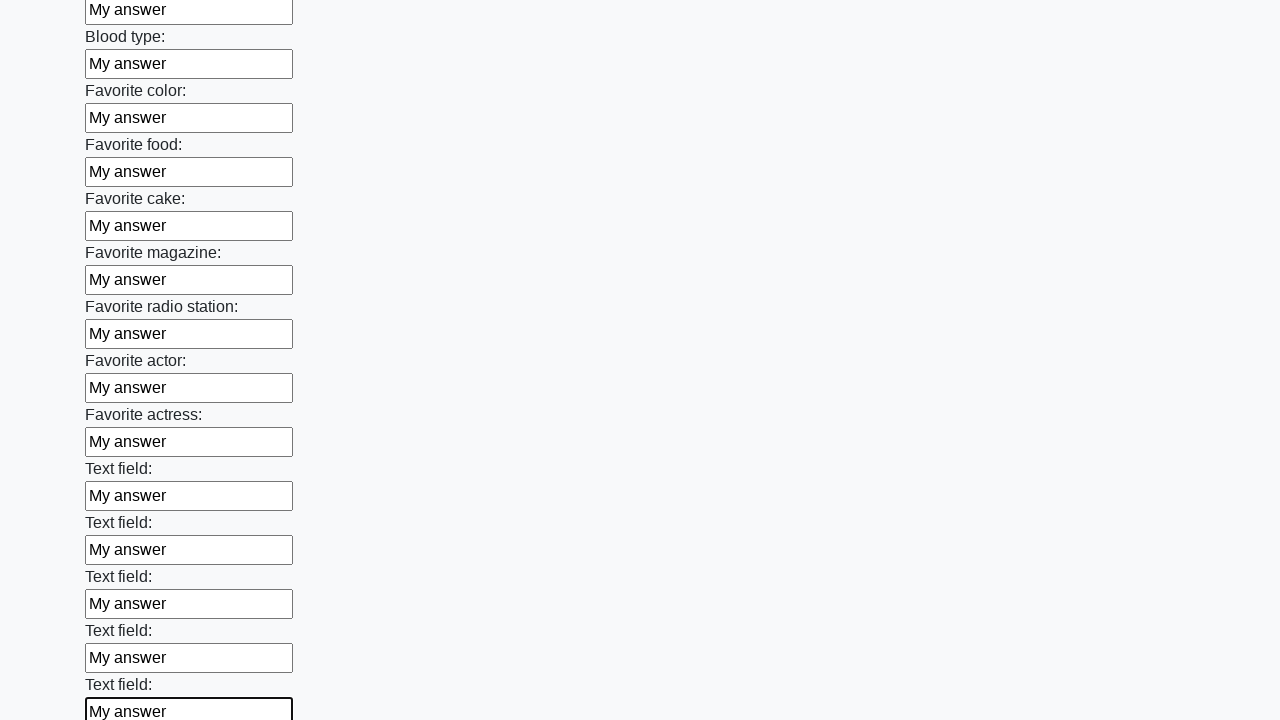

Filled input field with 'My answer' on input >> nth=31
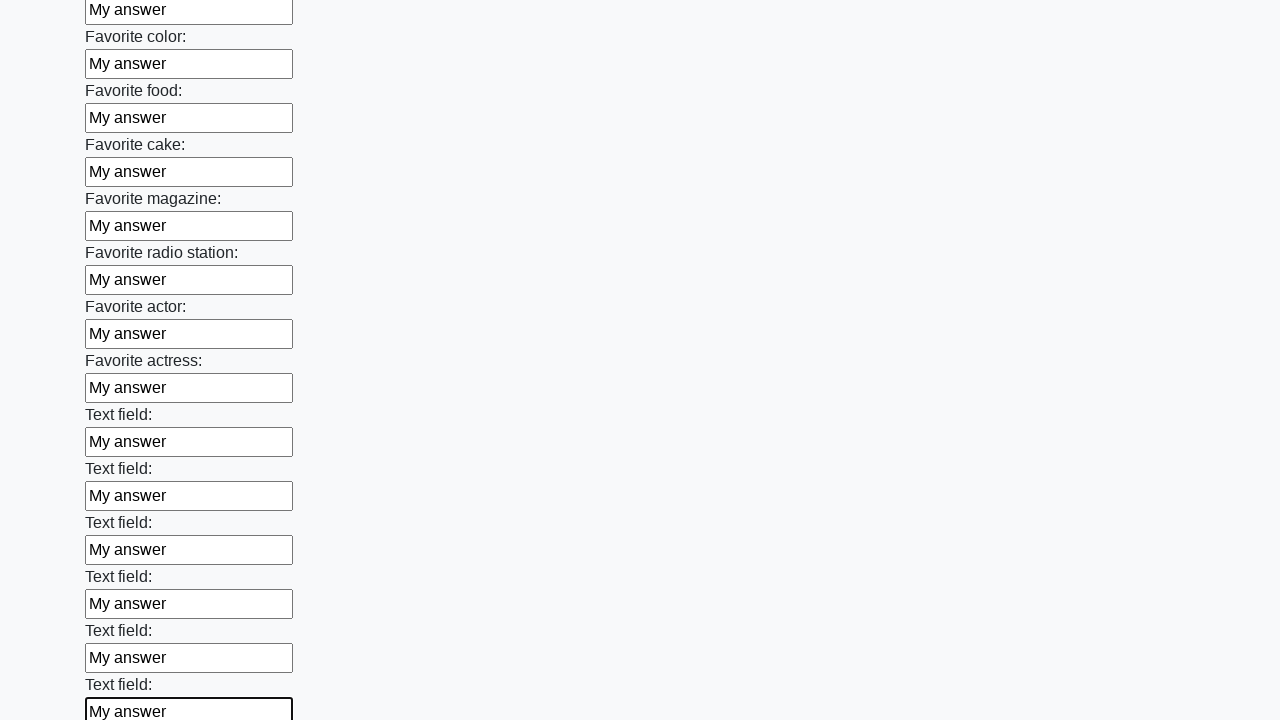

Filled input field with 'My answer' on input >> nth=32
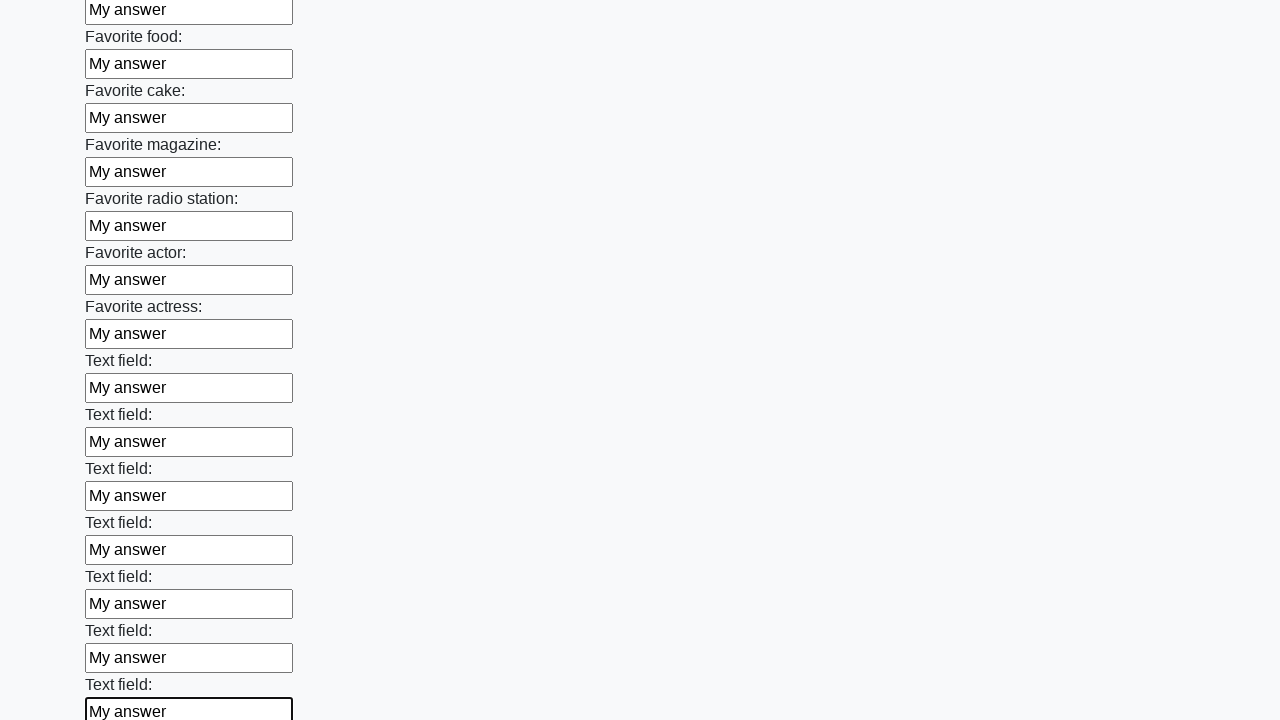

Filled input field with 'My answer' on input >> nth=33
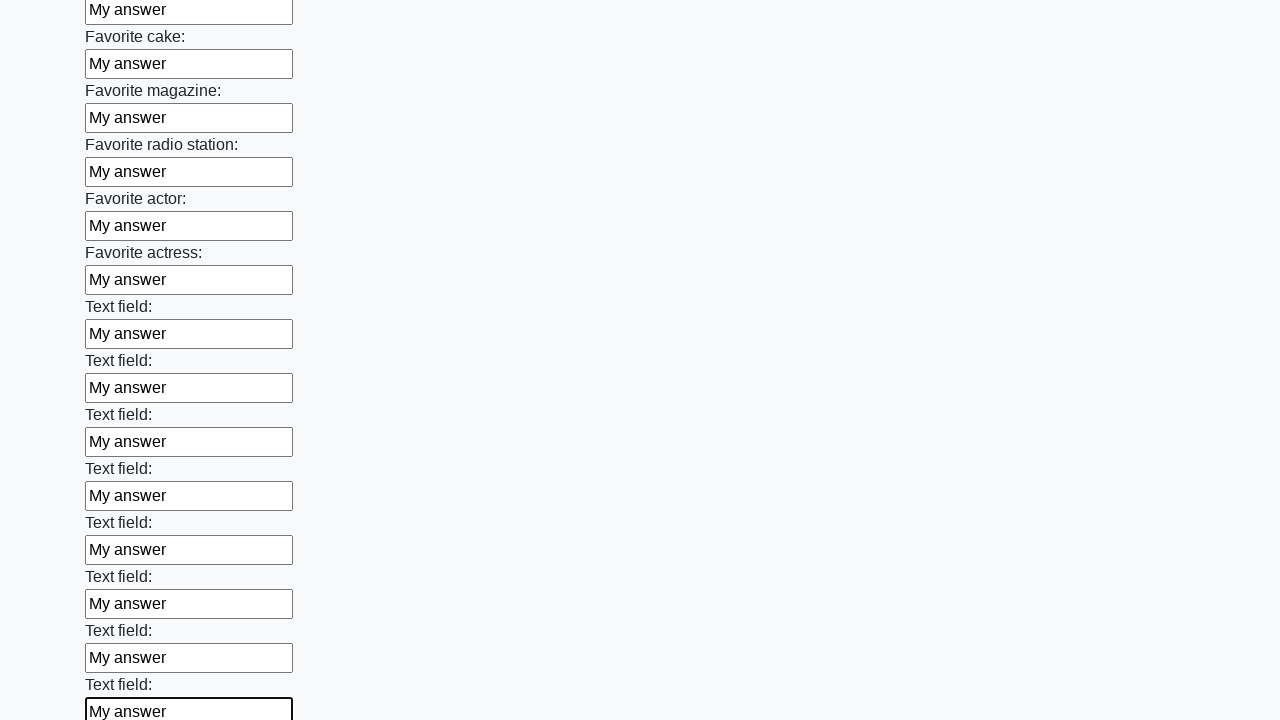

Filled input field with 'My answer' on input >> nth=34
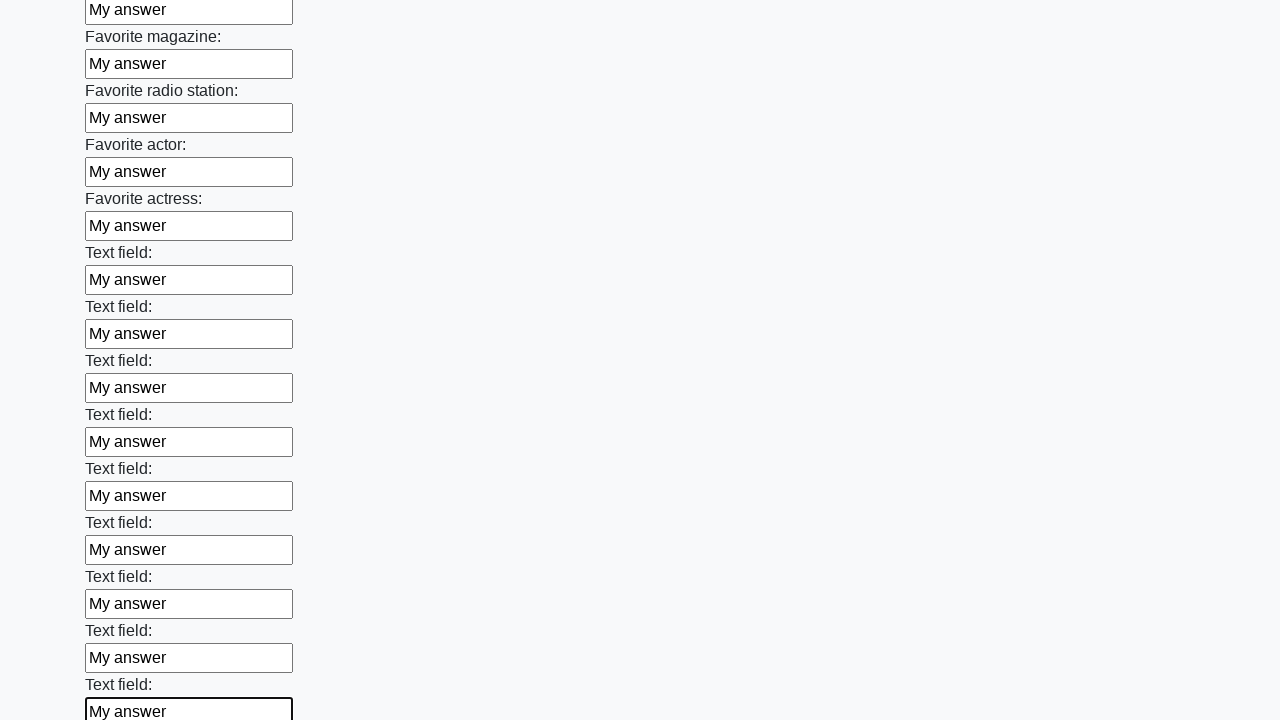

Filled input field with 'My answer' on input >> nth=35
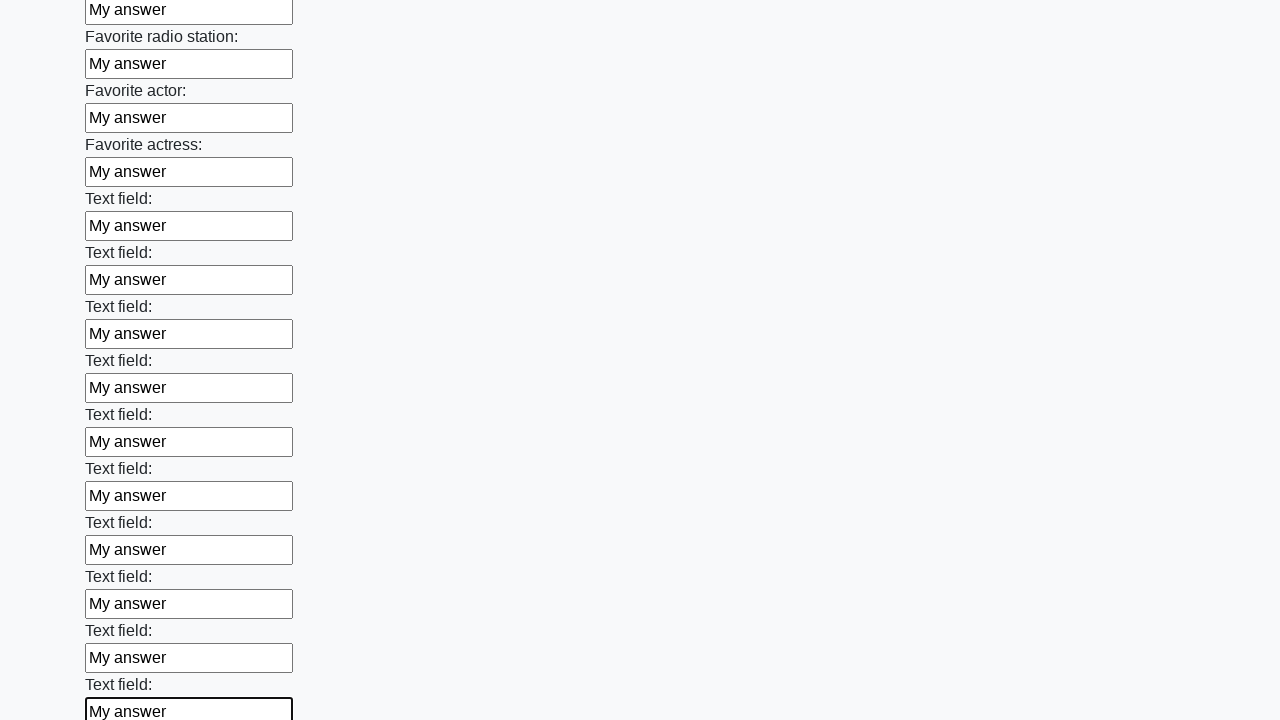

Filled input field with 'My answer' on input >> nth=36
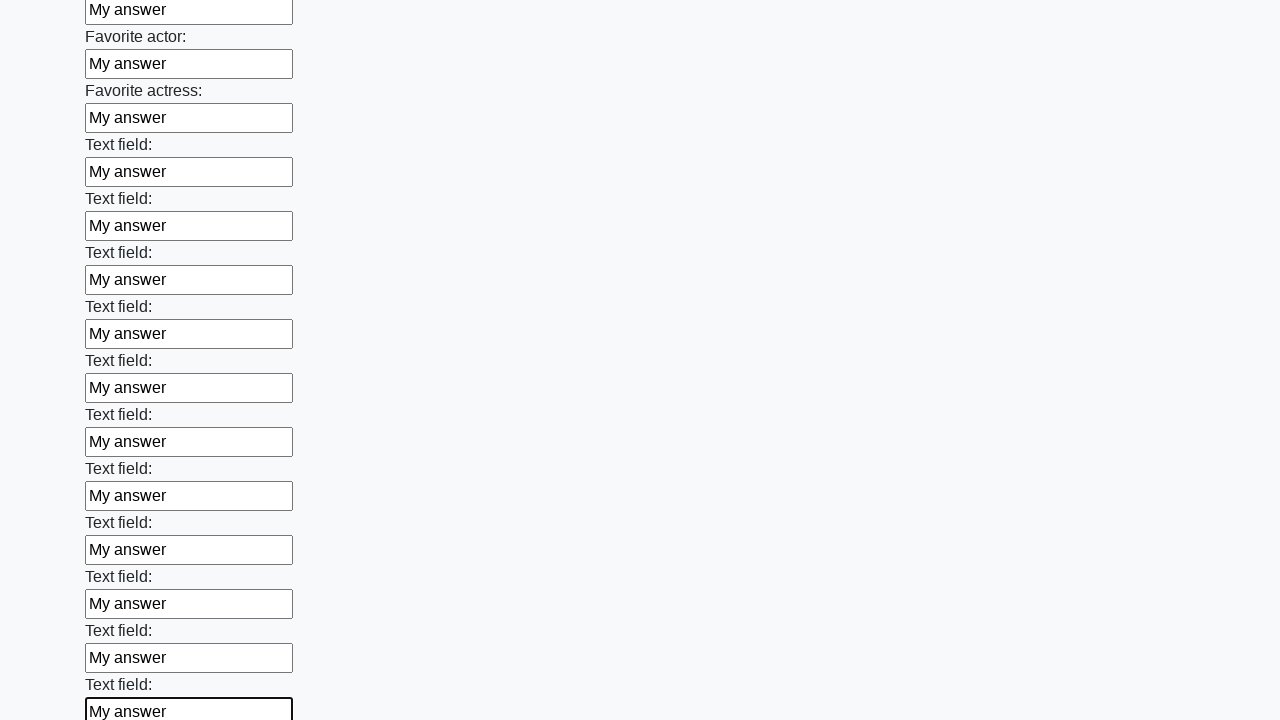

Filled input field with 'My answer' on input >> nth=37
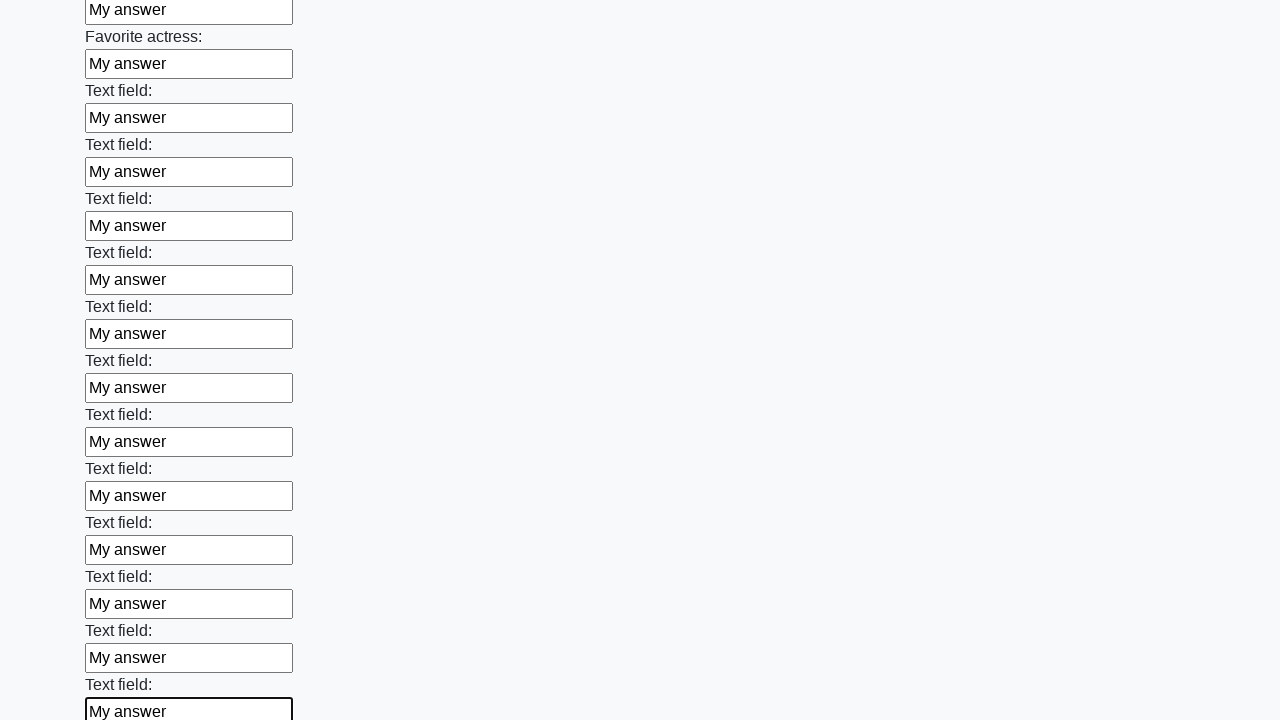

Filled input field with 'My answer' on input >> nth=38
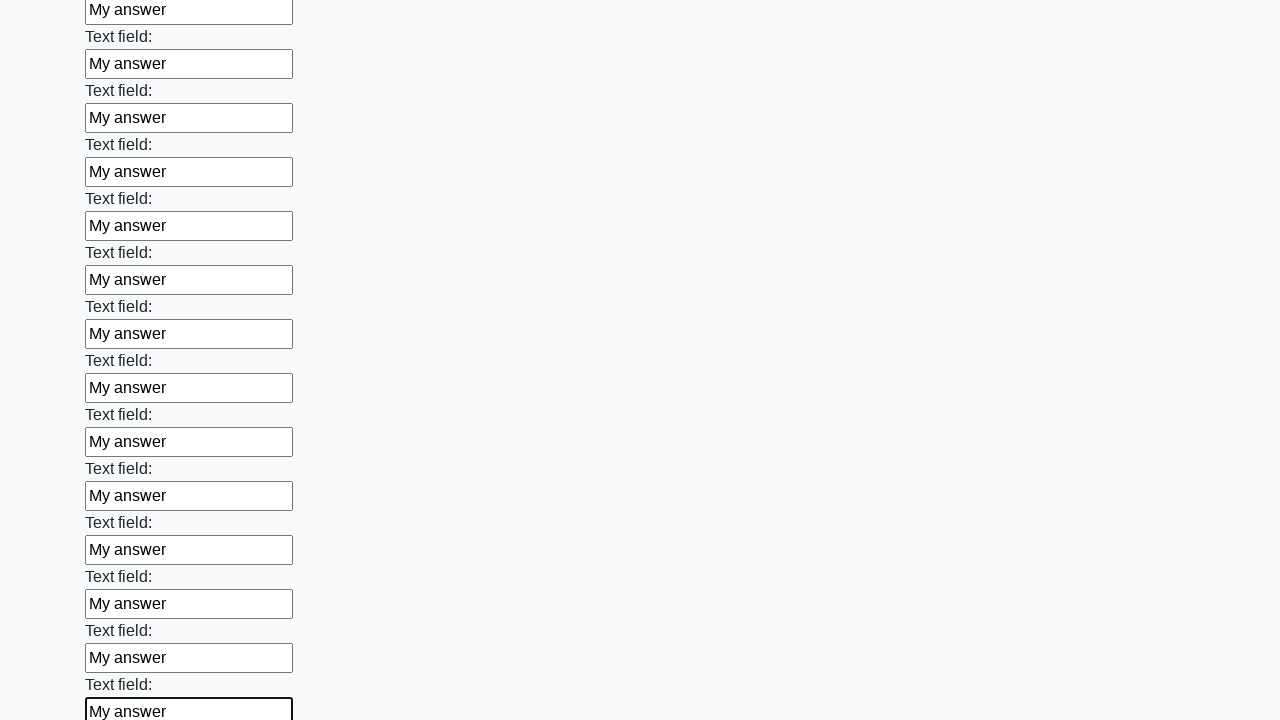

Filled input field with 'My answer' on input >> nth=39
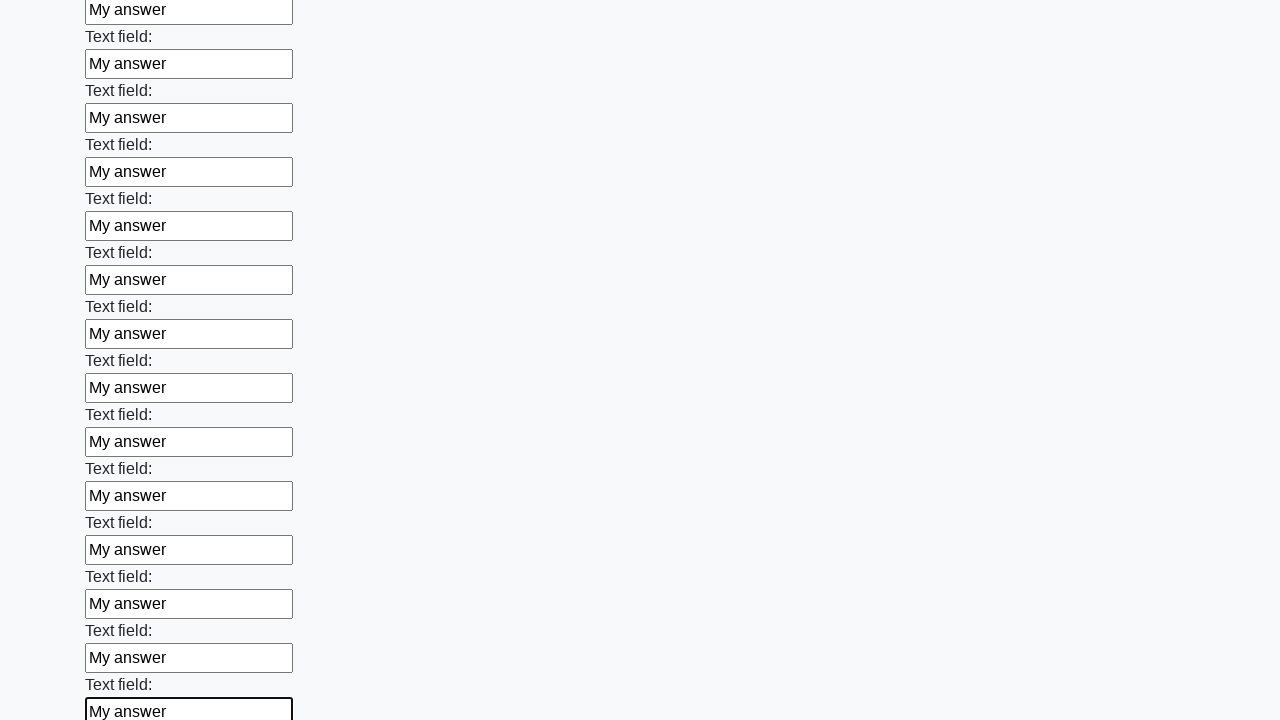

Filled input field with 'My answer' on input >> nth=40
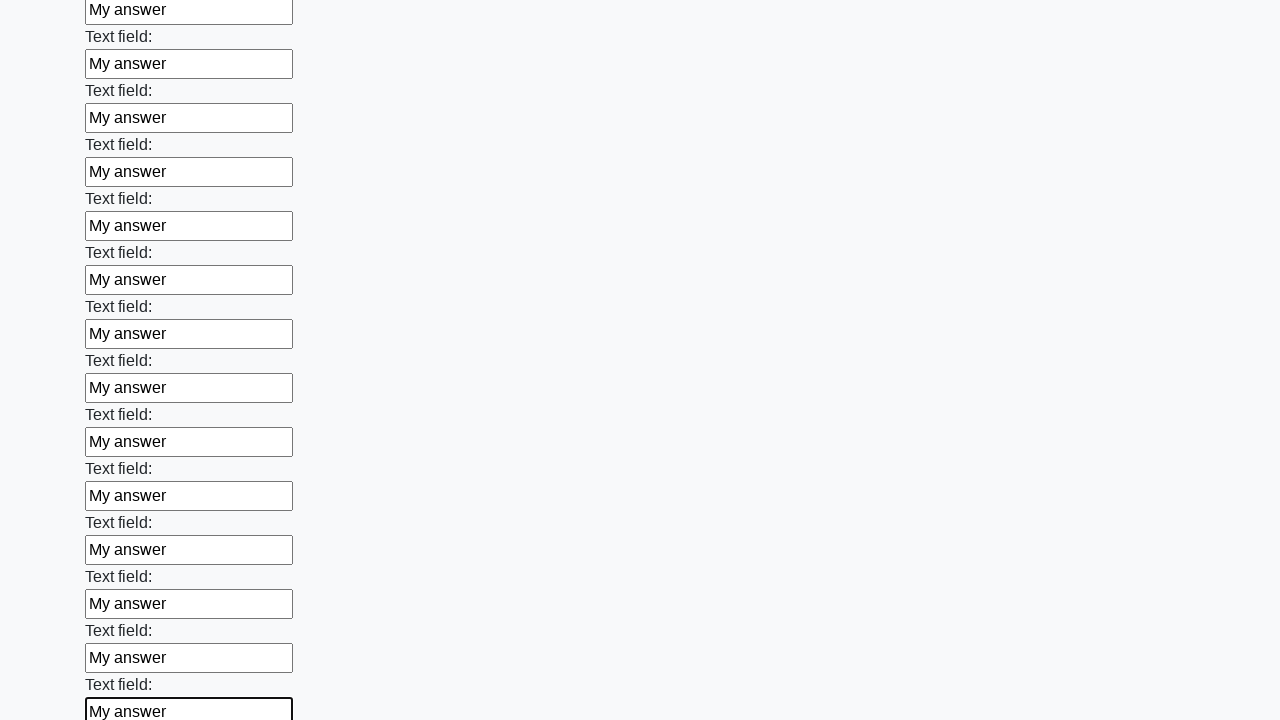

Filled input field with 'My answer' on input >> nth=41
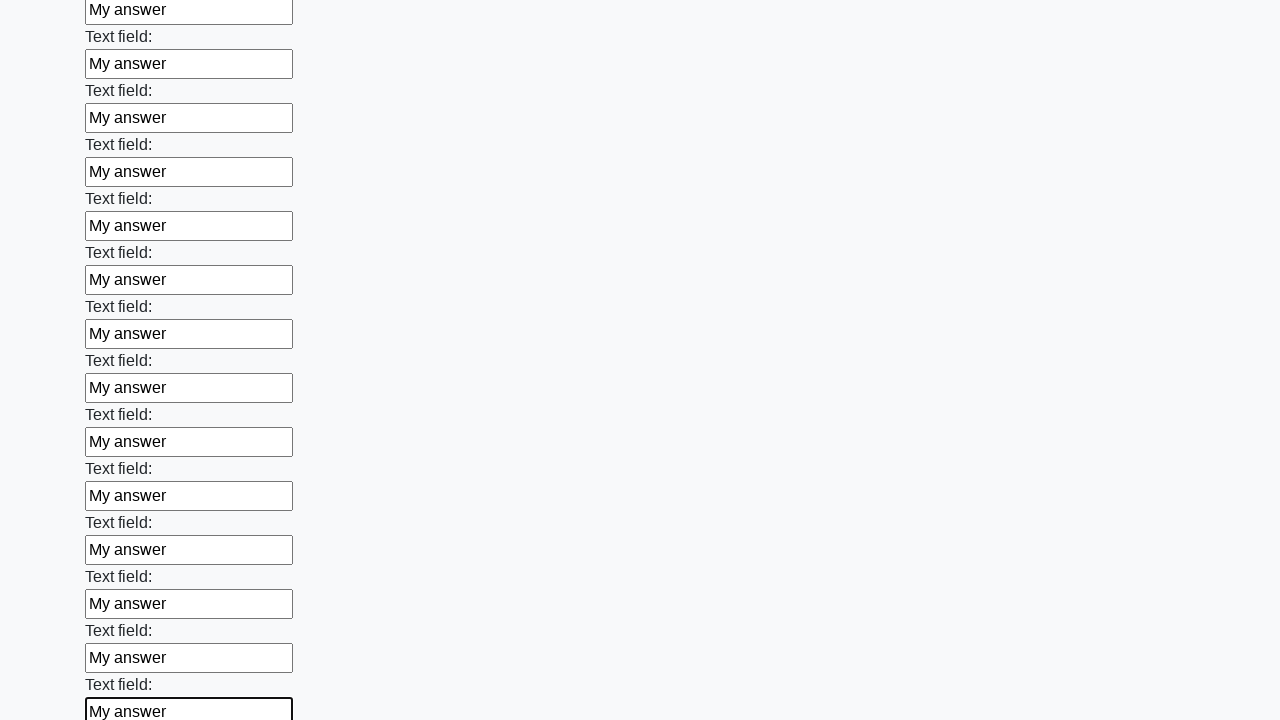

Filled input field with 'My answer' on input >> nth=42
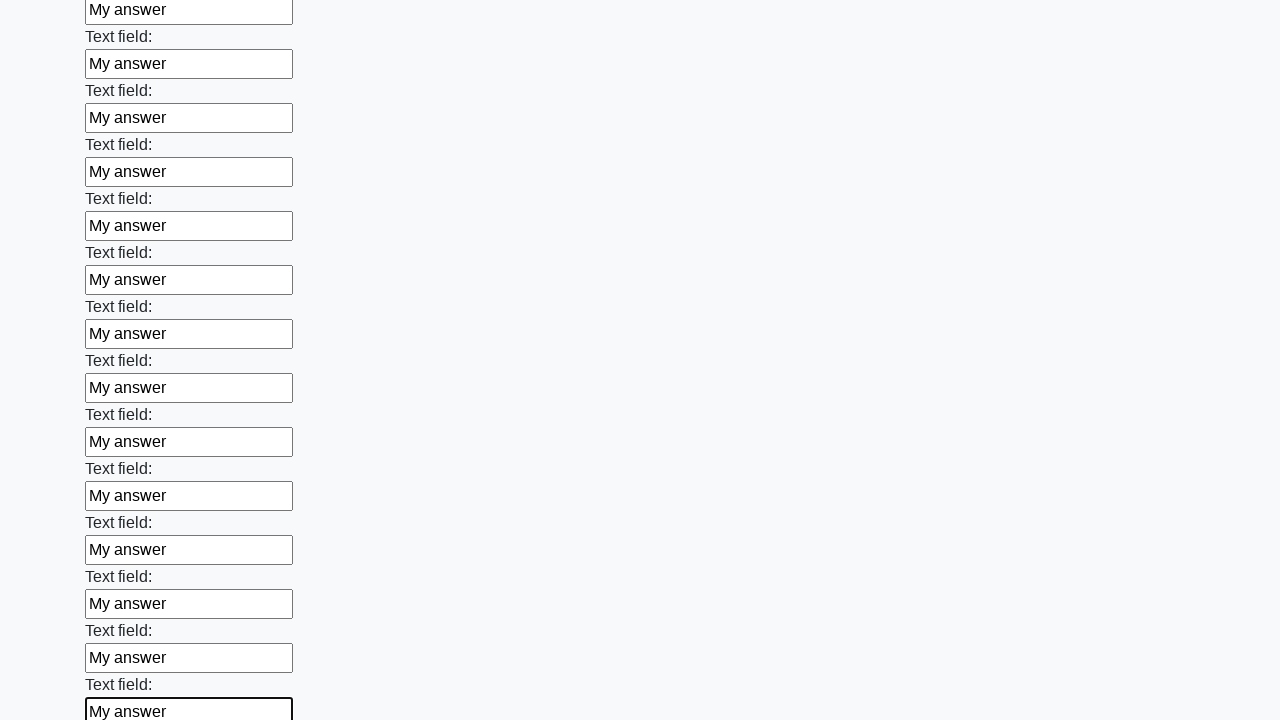

Filled input field with 'My answer' on input >> nth=43
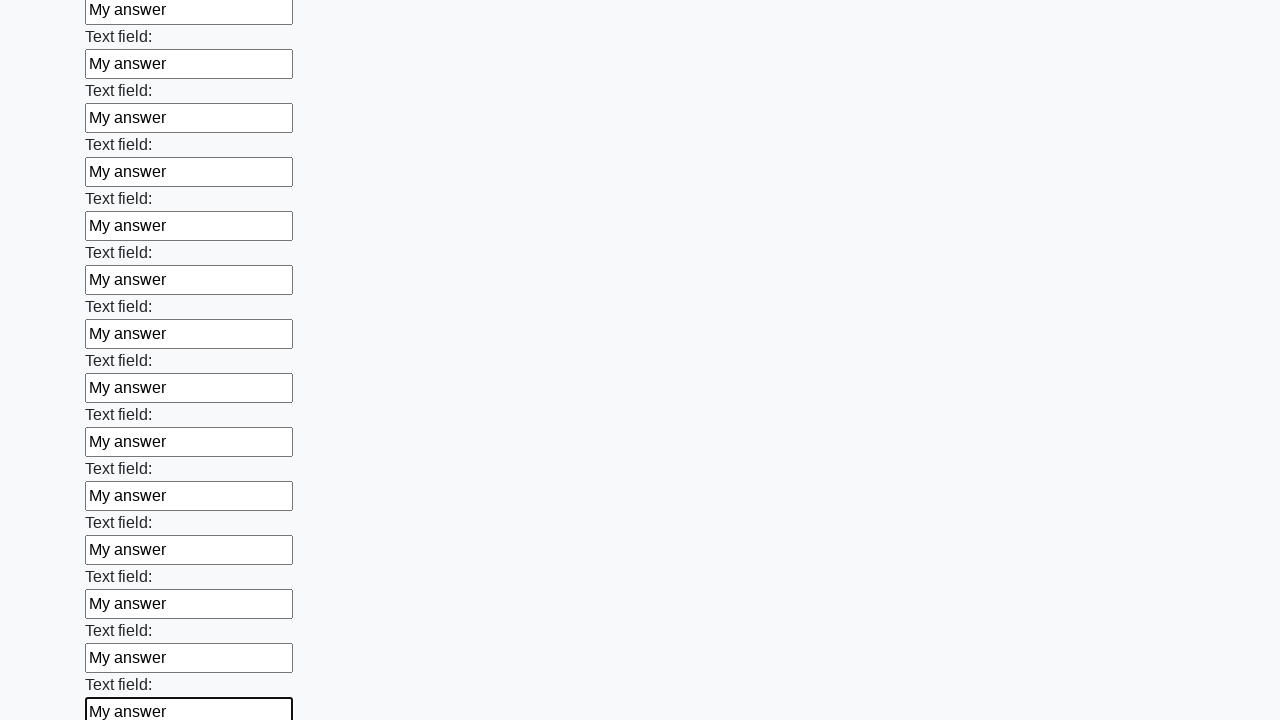

Filled input field with 'My answer' on input >> nth=44
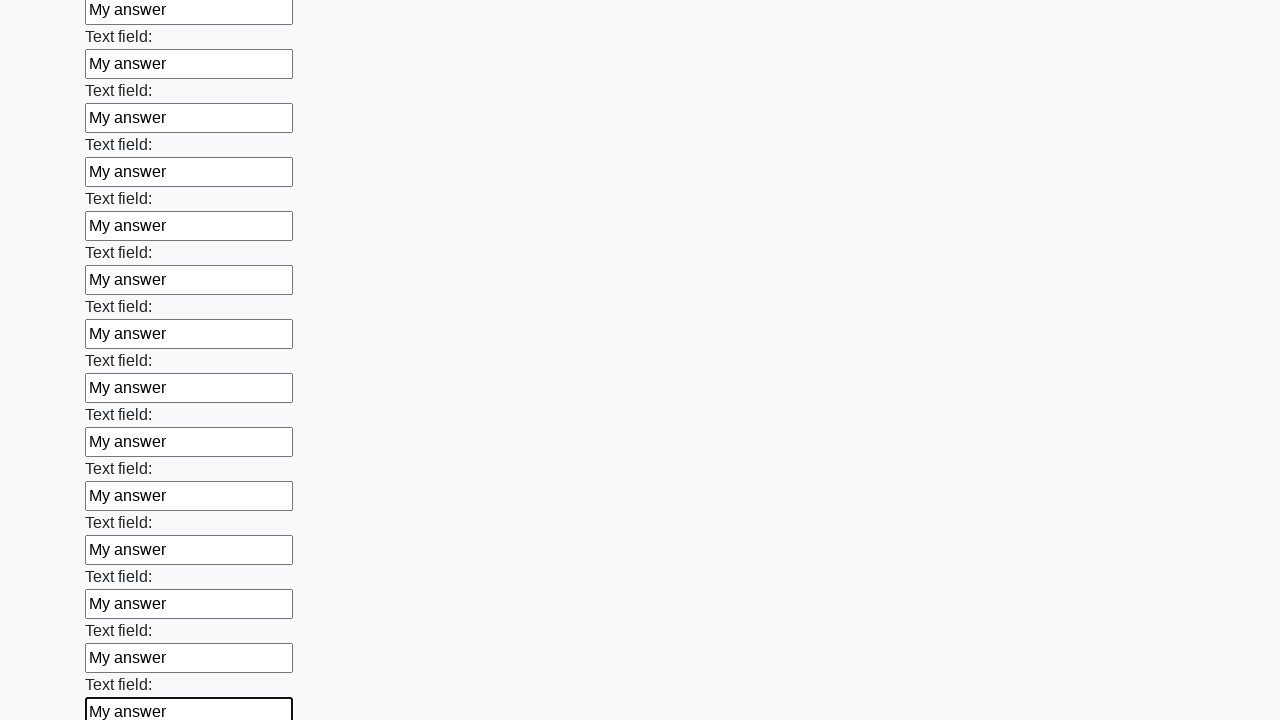

Filled input field with 'My answer' on input >> nth=45
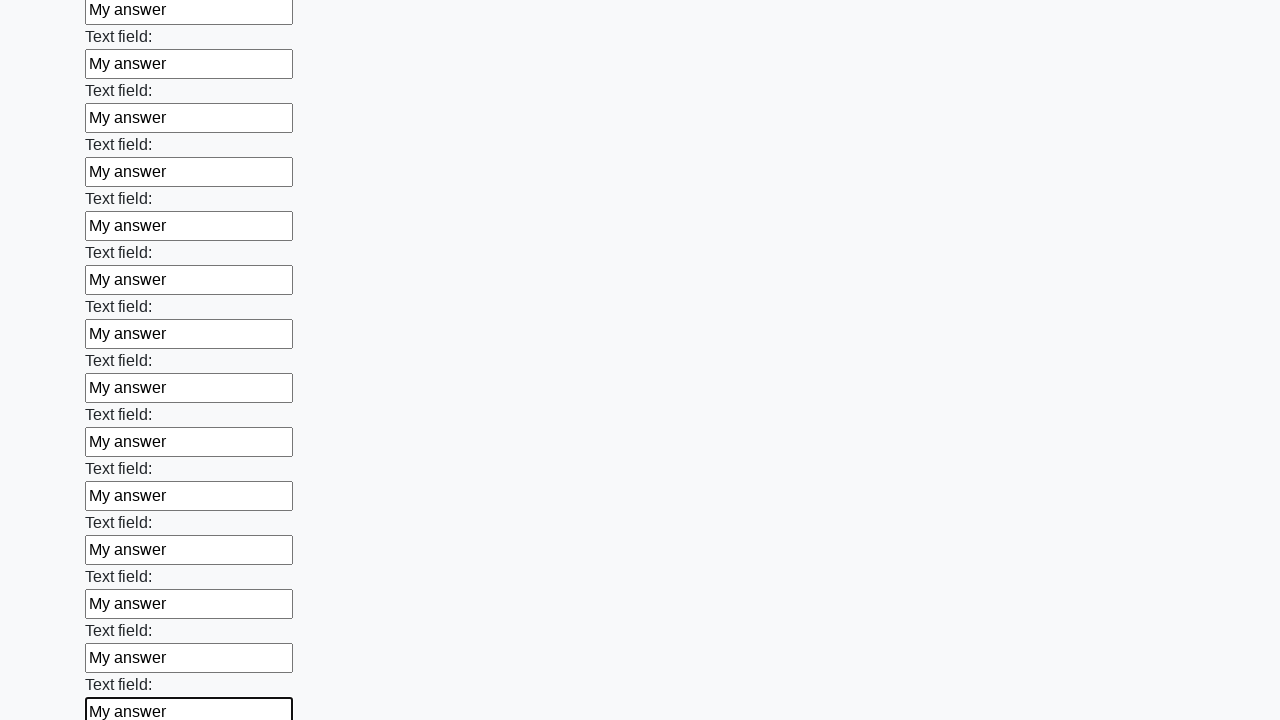

Filled input field with 'My answer' on input >> nth=46
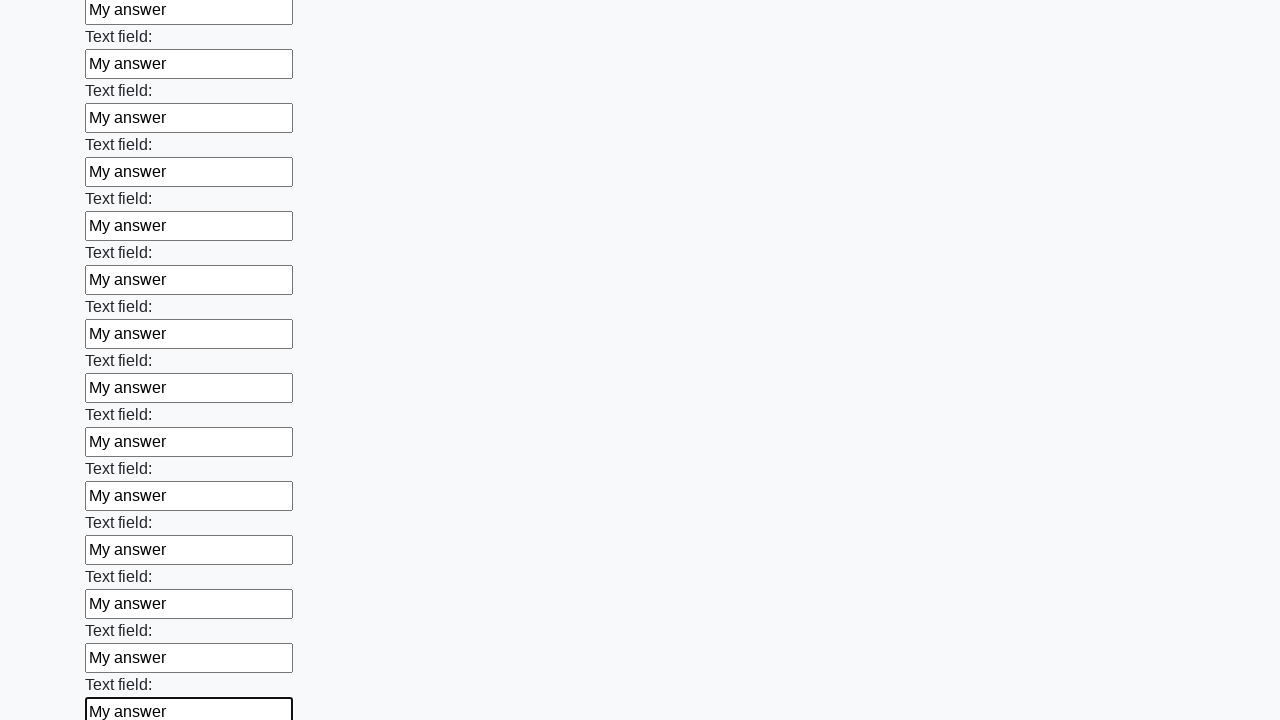

Filled input field with 'My answer' on input >> nth=47
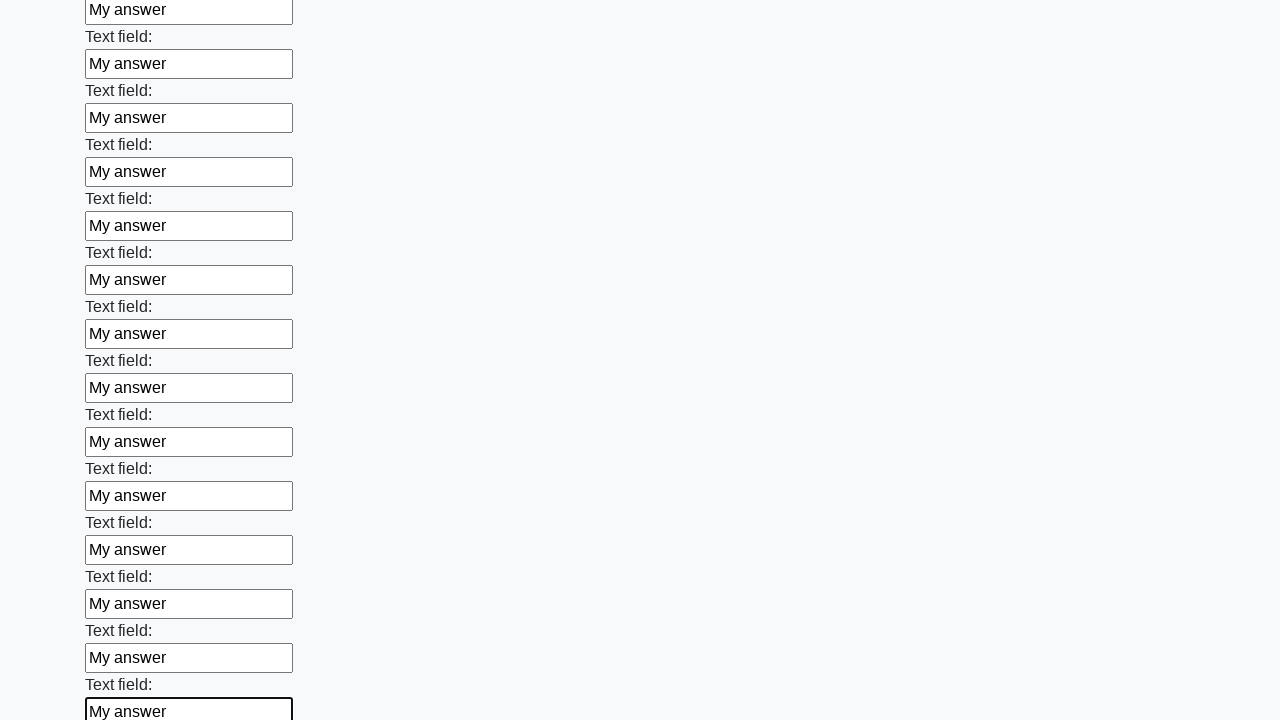

Filled input field with 'My answer' on input >> nth=48
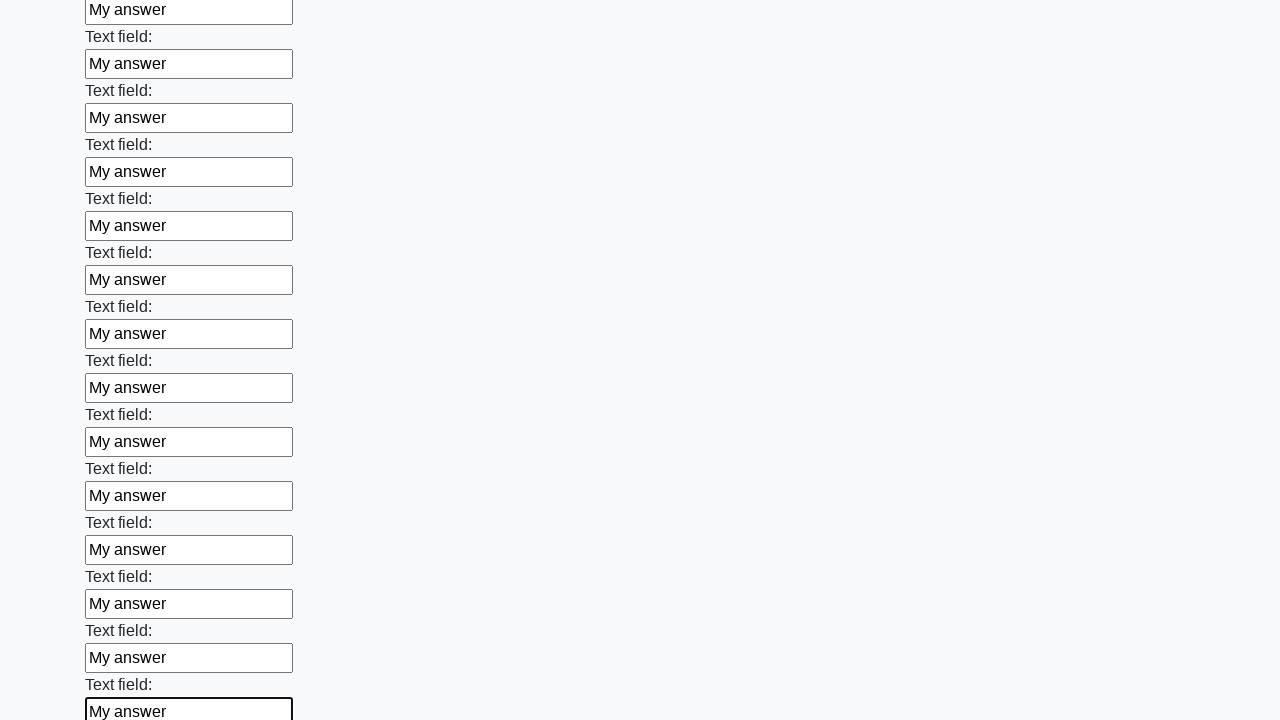

Filled input field with 'My answer' on input >> nth=49
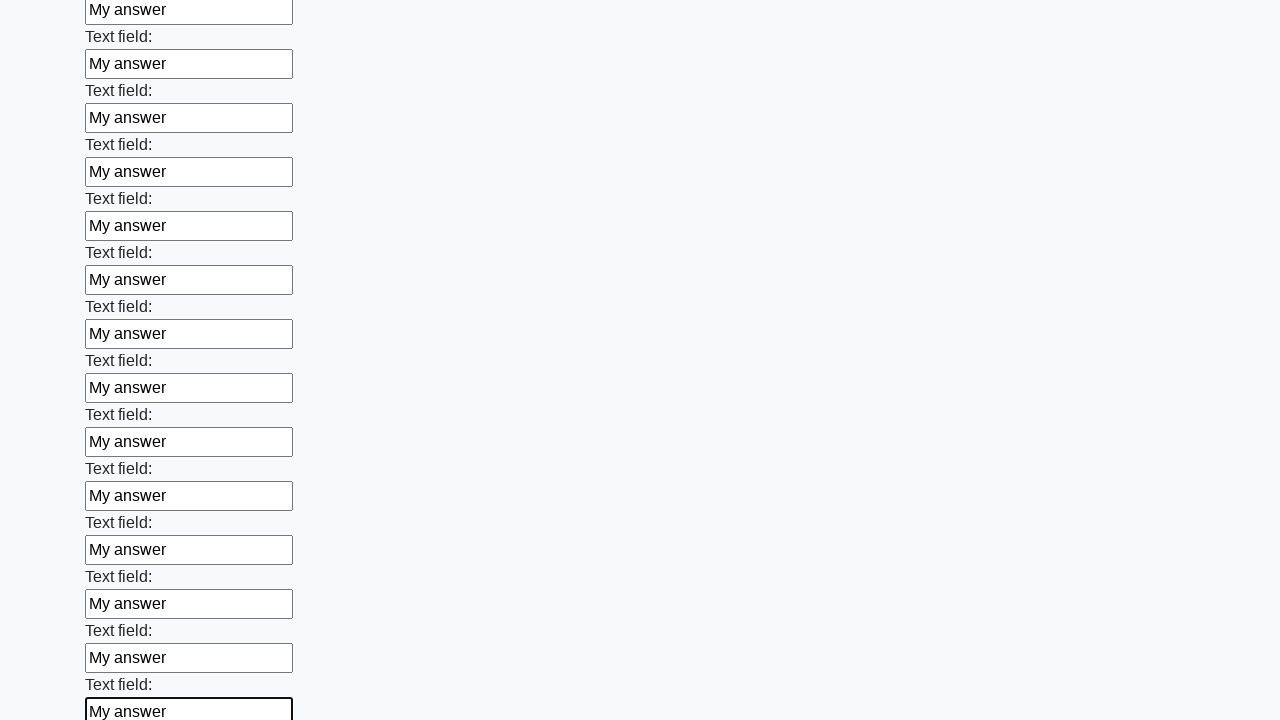

Filled input field with 'My answer' on input >> nth=50
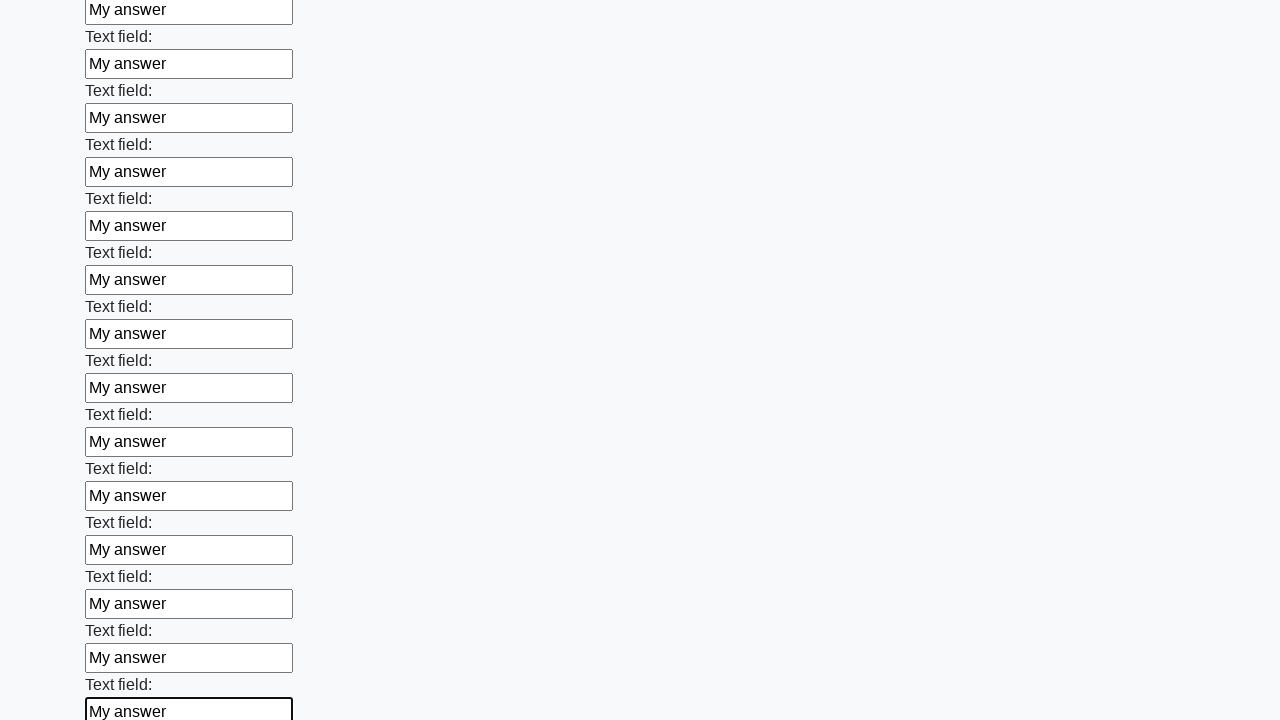

Filled input field with 'My answer' on input >> nth=51
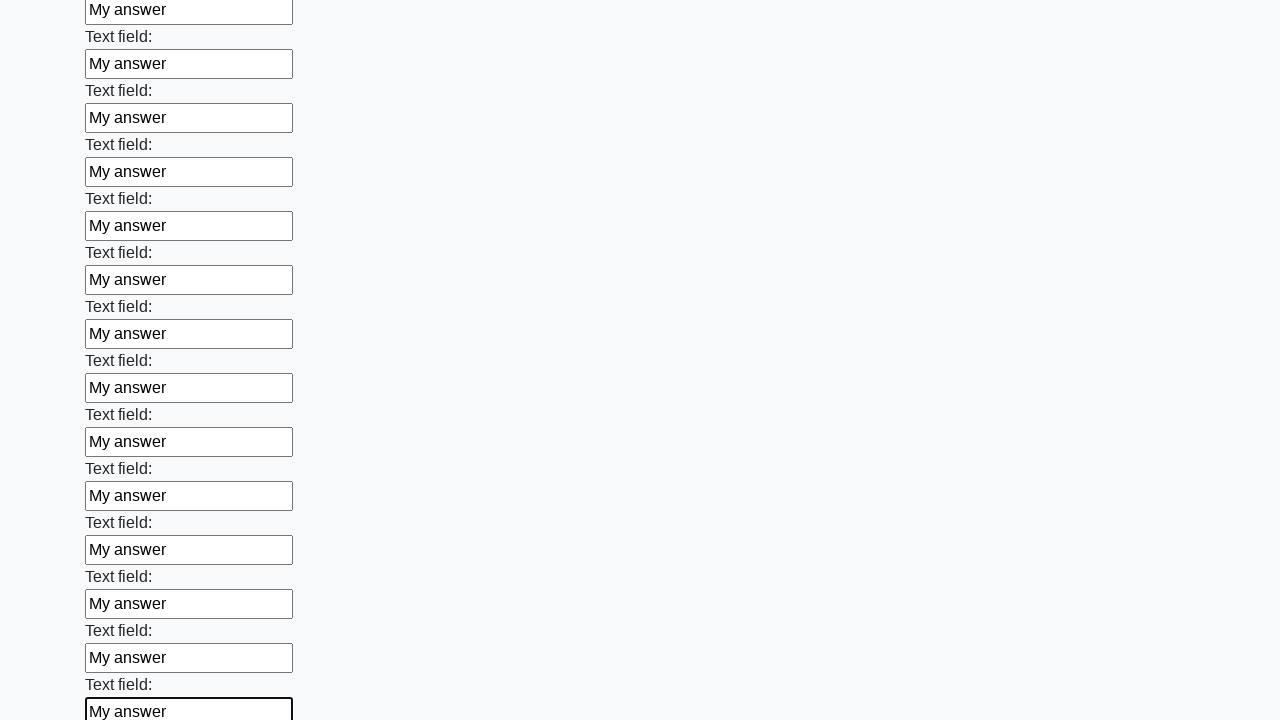

Filled input field with 'My answer' on input >> nth=52
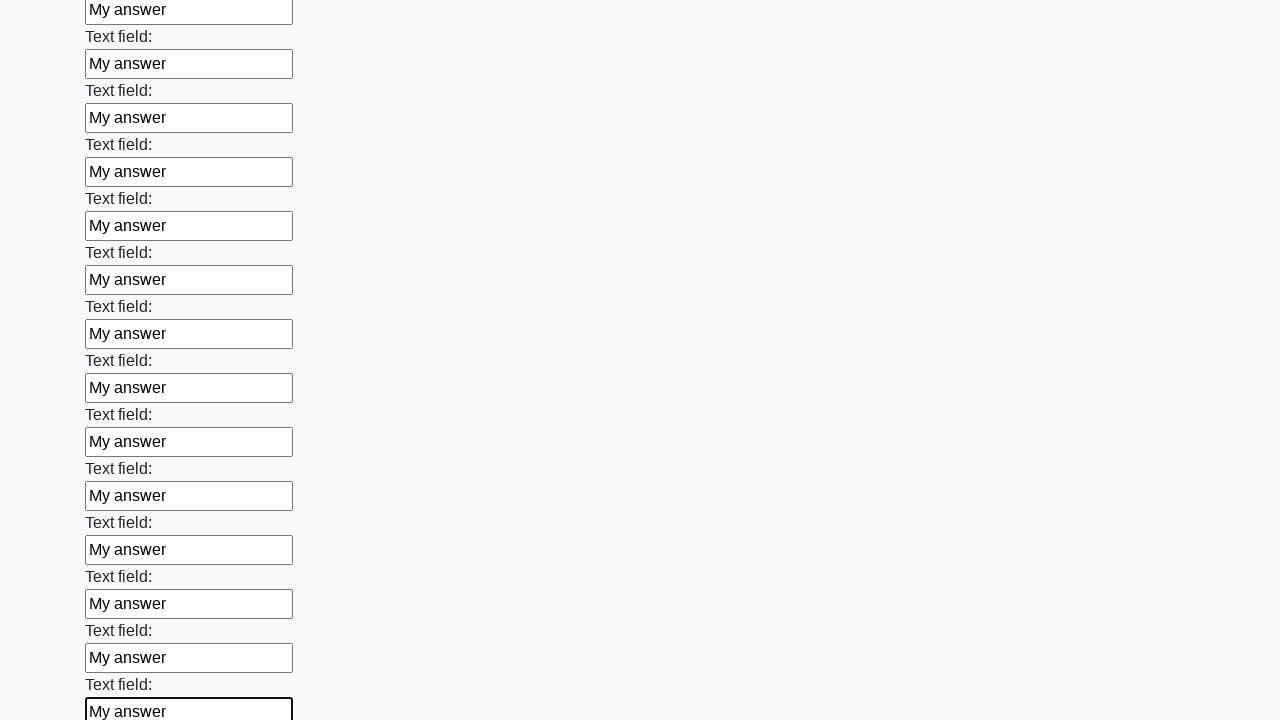

Filled input field with 'My answer' on input >> nth=53
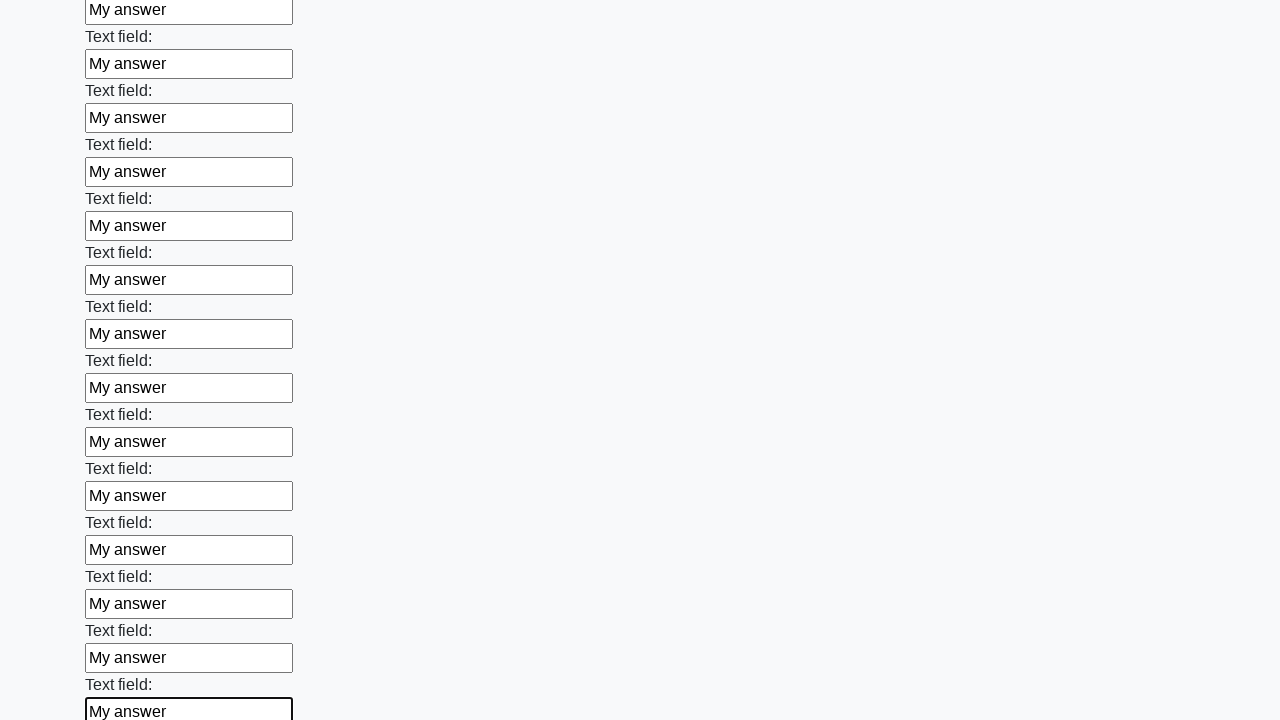

Filled input field with 'My answer' on input >> nth=54
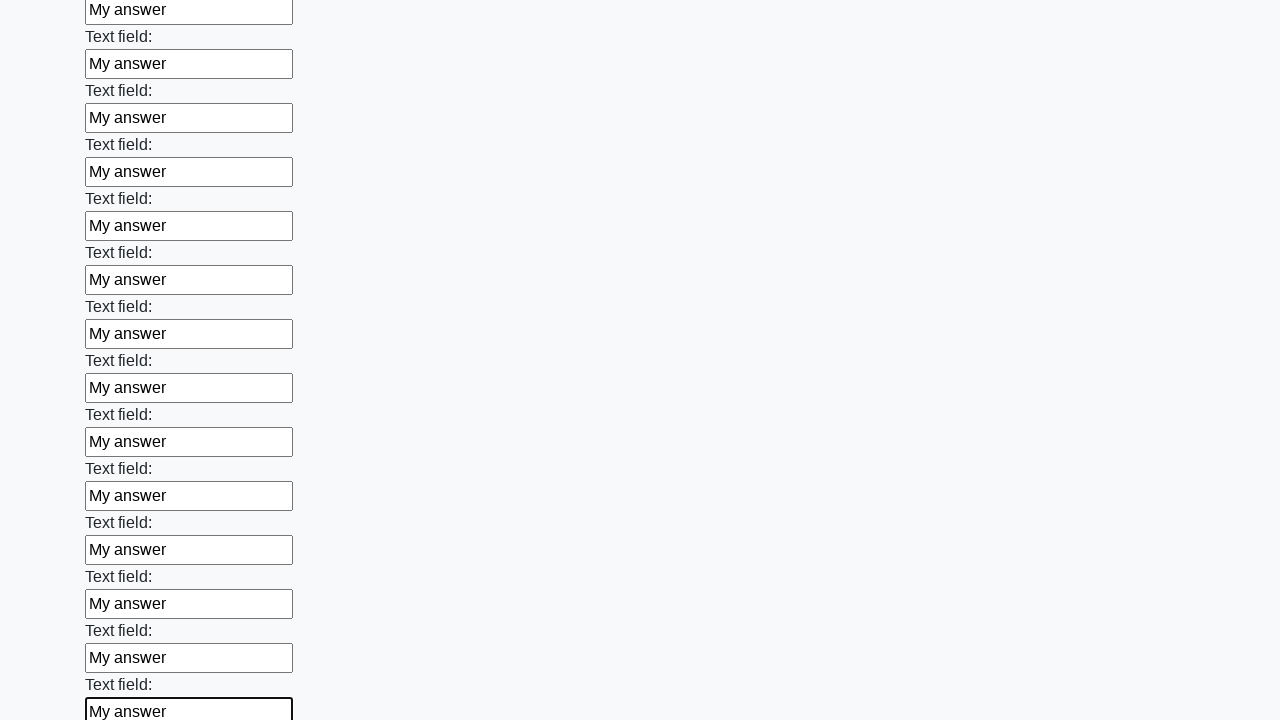

Filled input field with 'My answer' on input >> nth=55
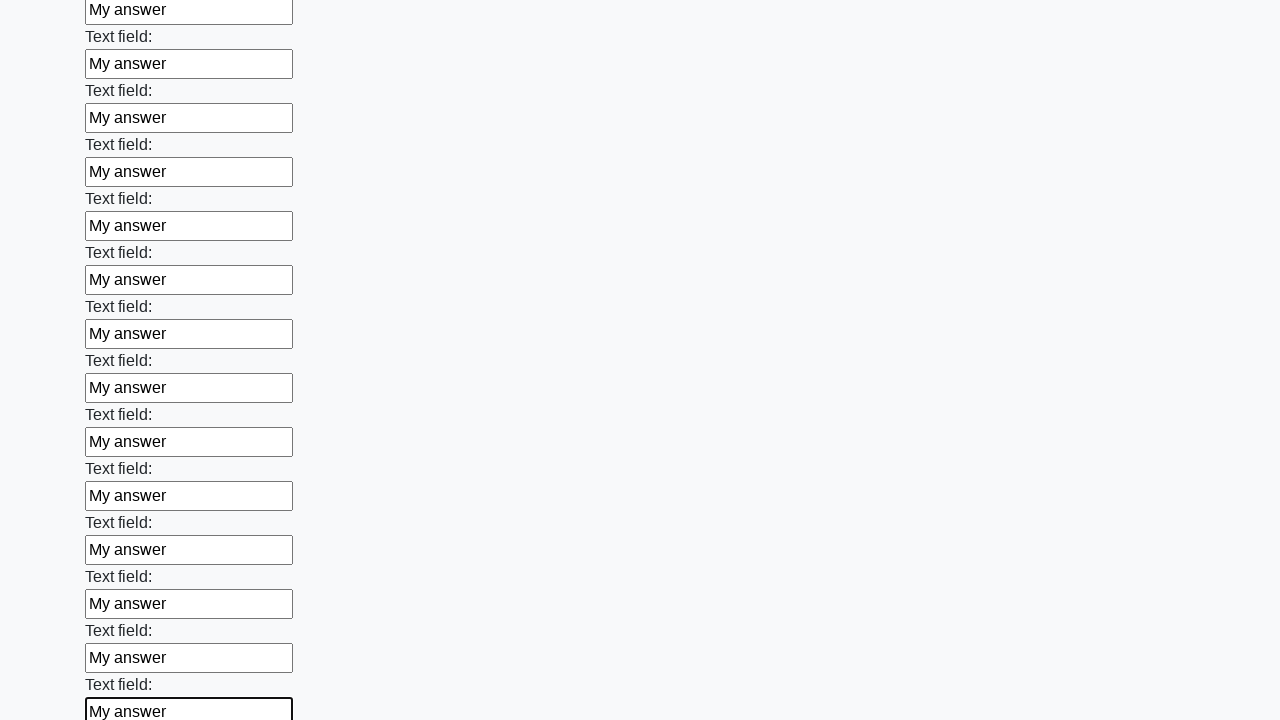

Filled input field with 'My answer' on input >> nth=56
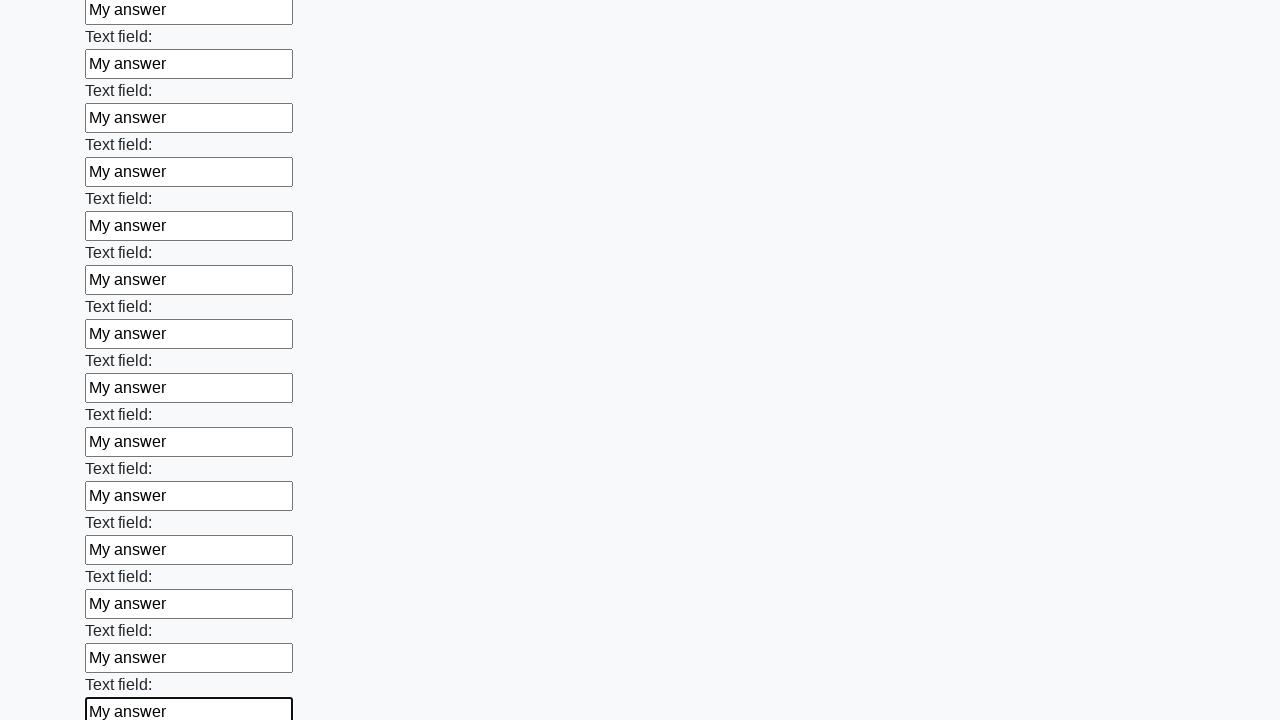

Filled input field with 'My answer' on input >> nth=57
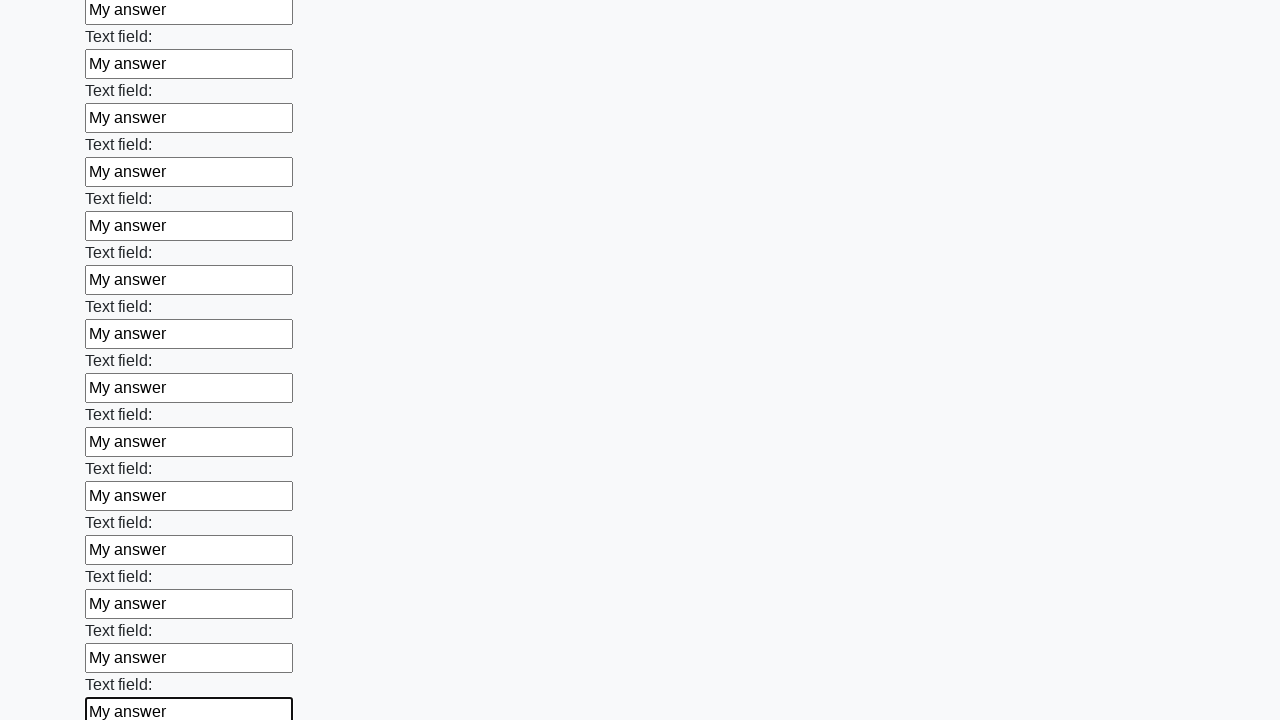

Filled input field with 'My answer' on input >> nth=58
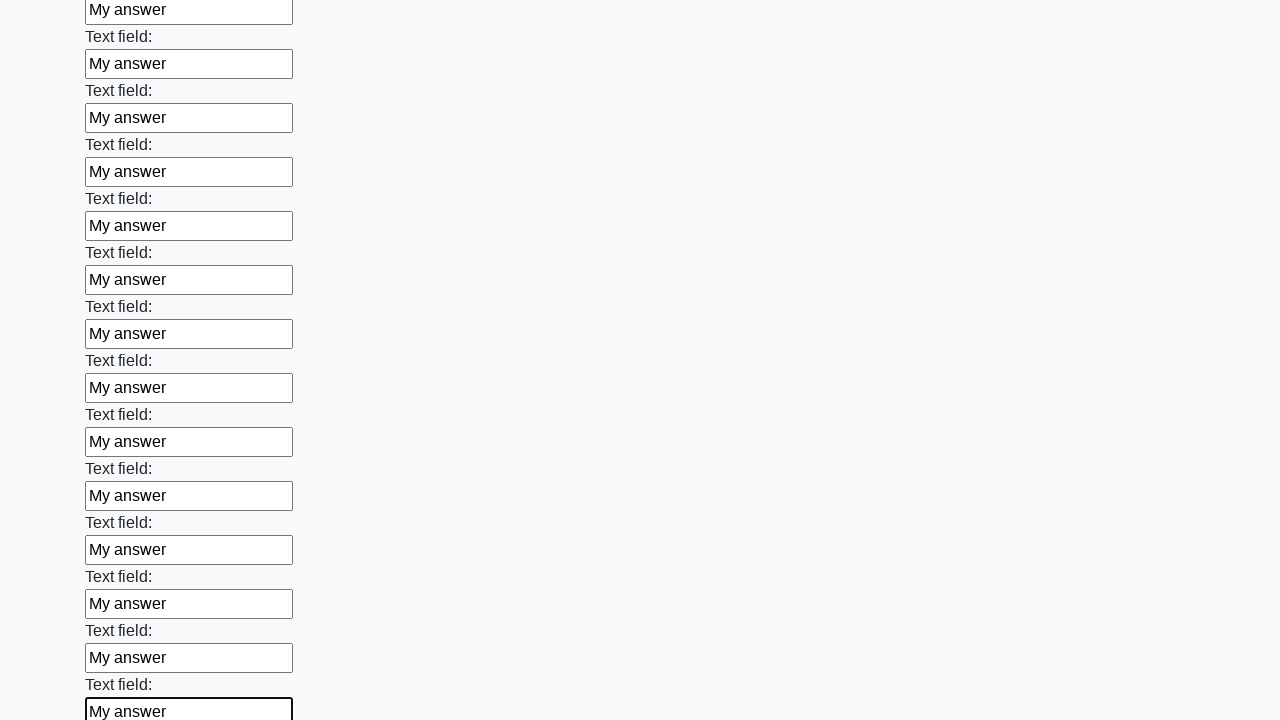

Filled input field with 'My answer' on input >> nth=59
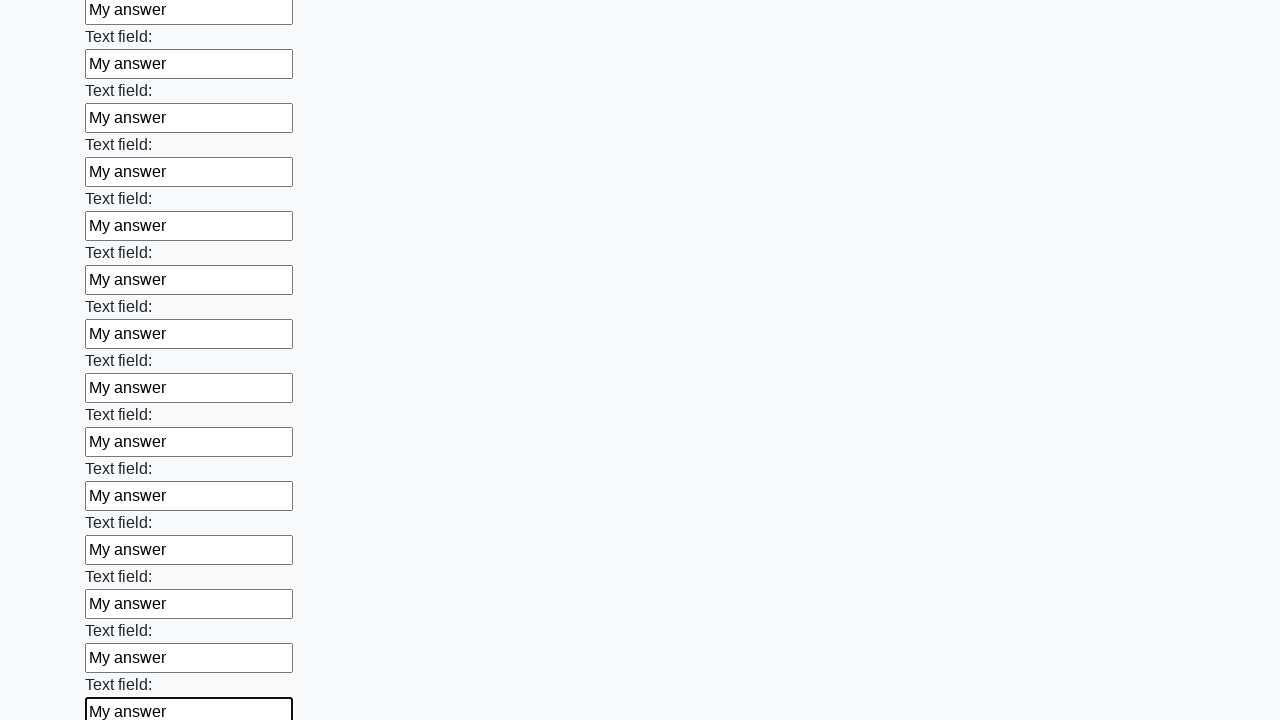

Filled input field with 'My answer' on input >> nth=60
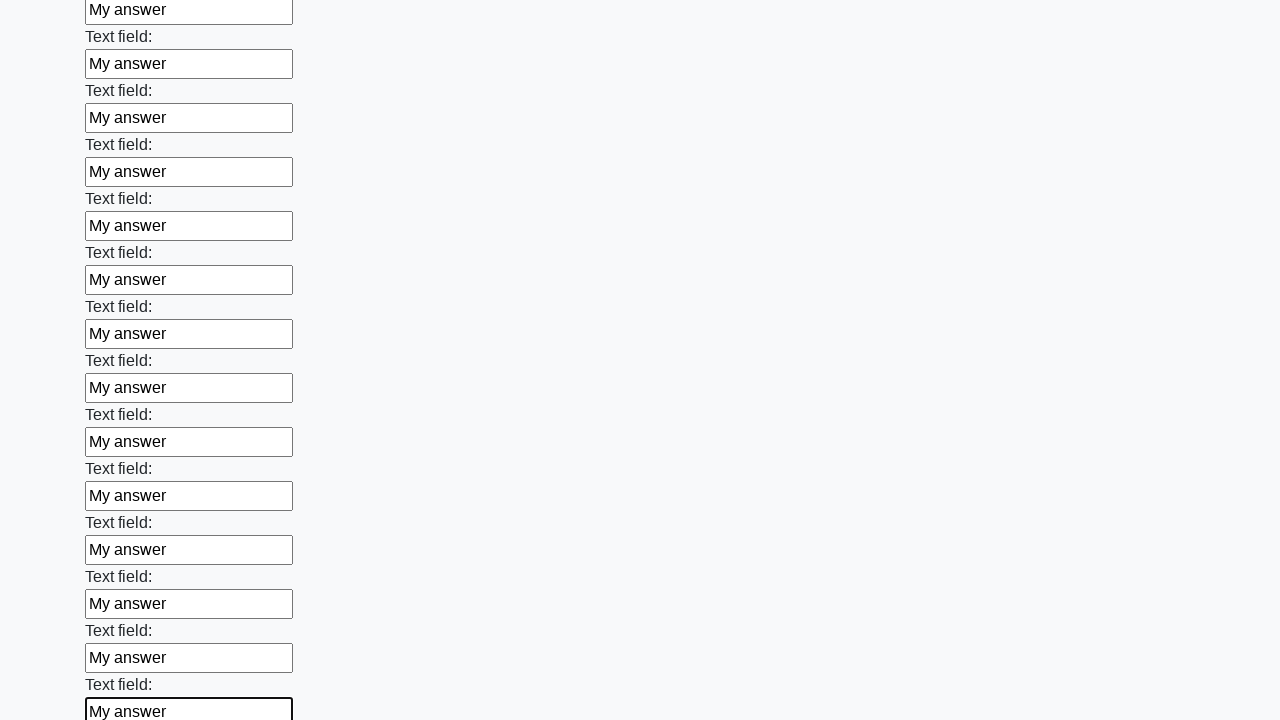

Filled input field with 'My answer' on input >> nth=61
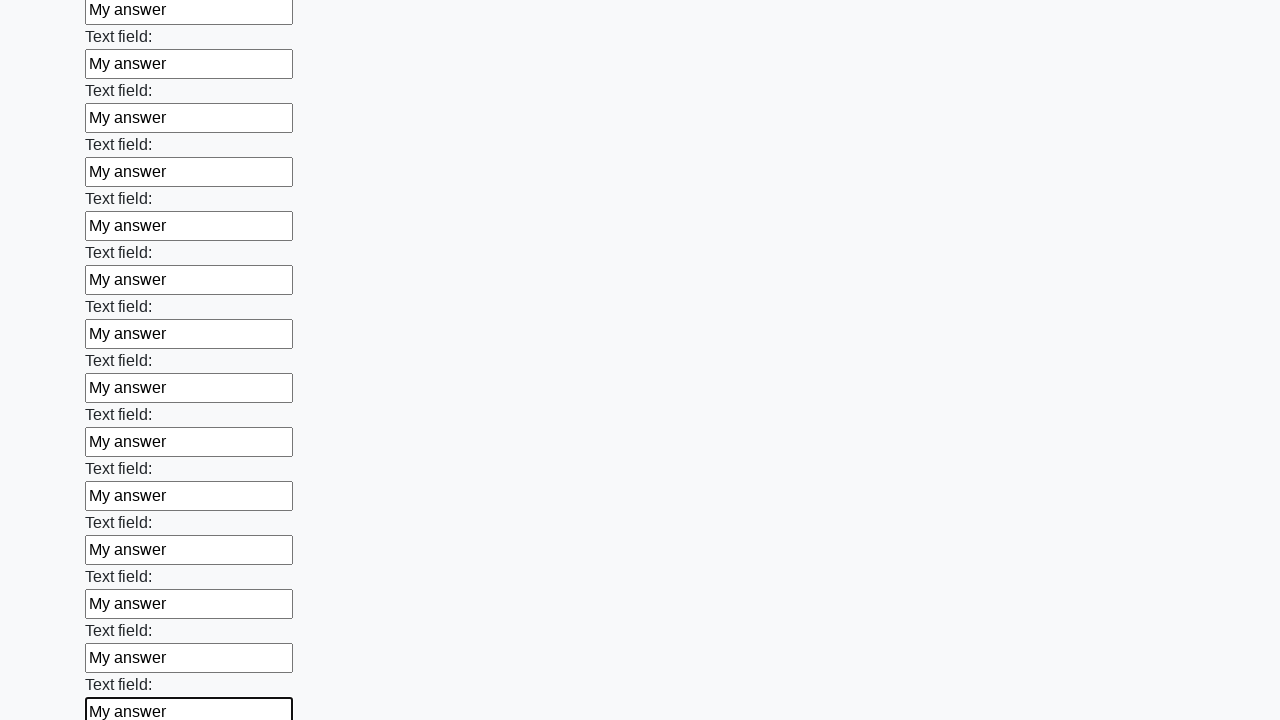

Filled input field with 'My answer' on input >> nth=62
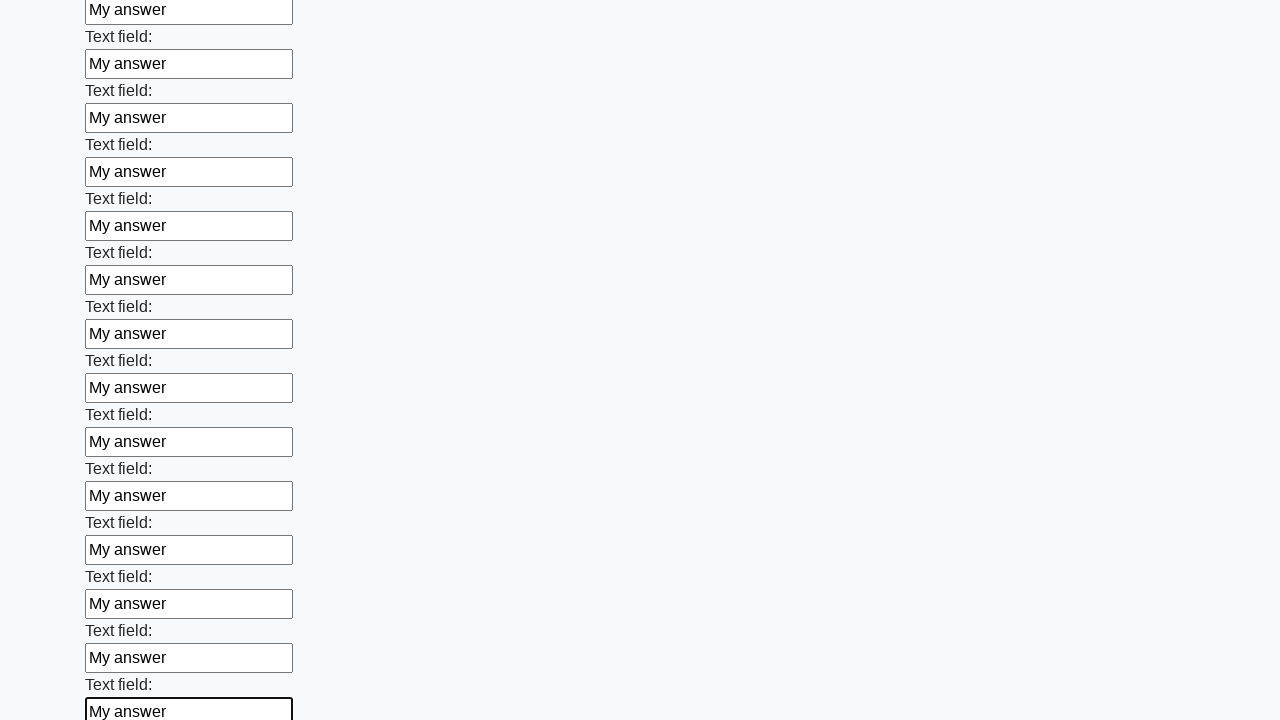

Filled input field with 'My answer' on input >> nth=63
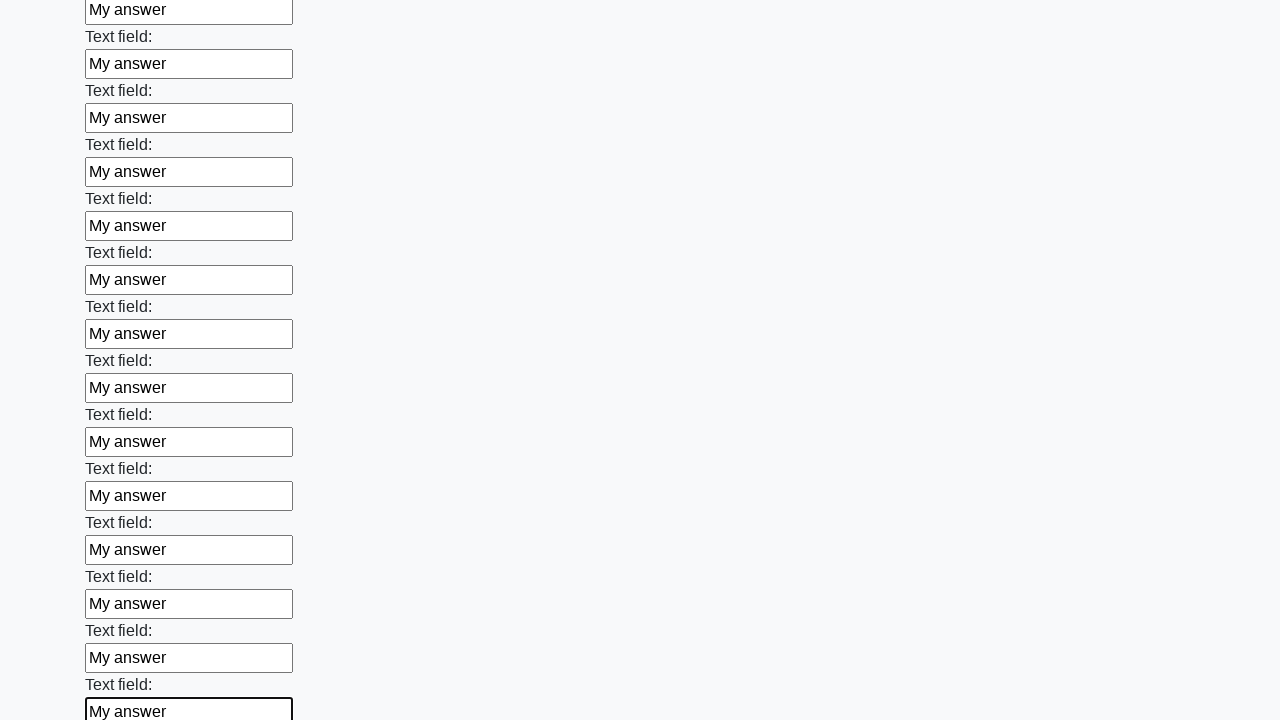

Filled input field with 'My answer' on input >> nth=64
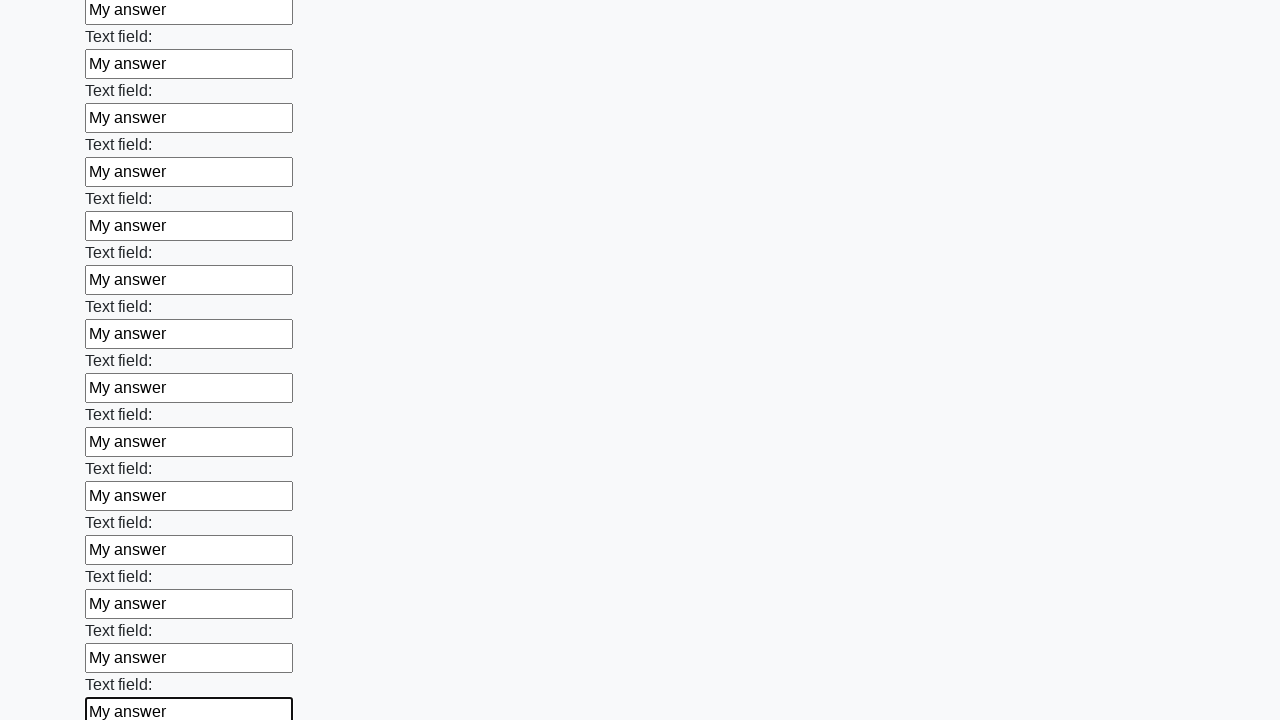

Filled input field with 'My answer' on input >> nth=65
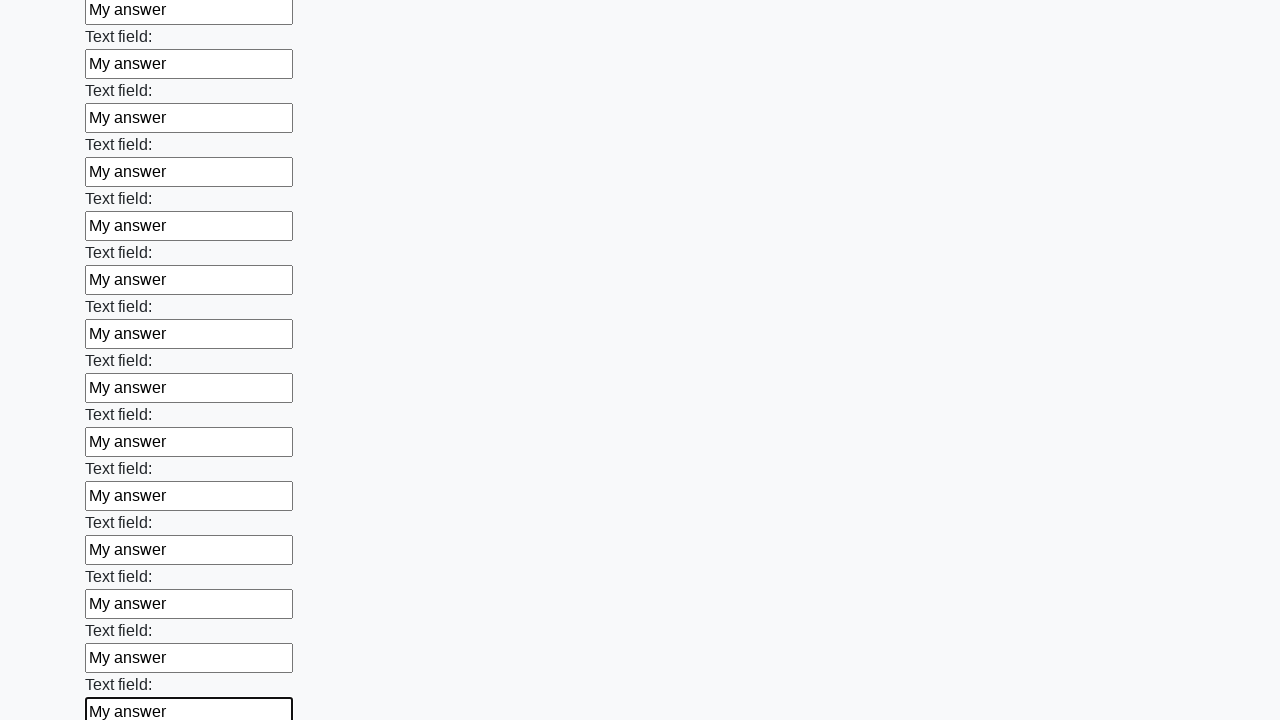

Filled input field with 'My answer' on input >> nth=66
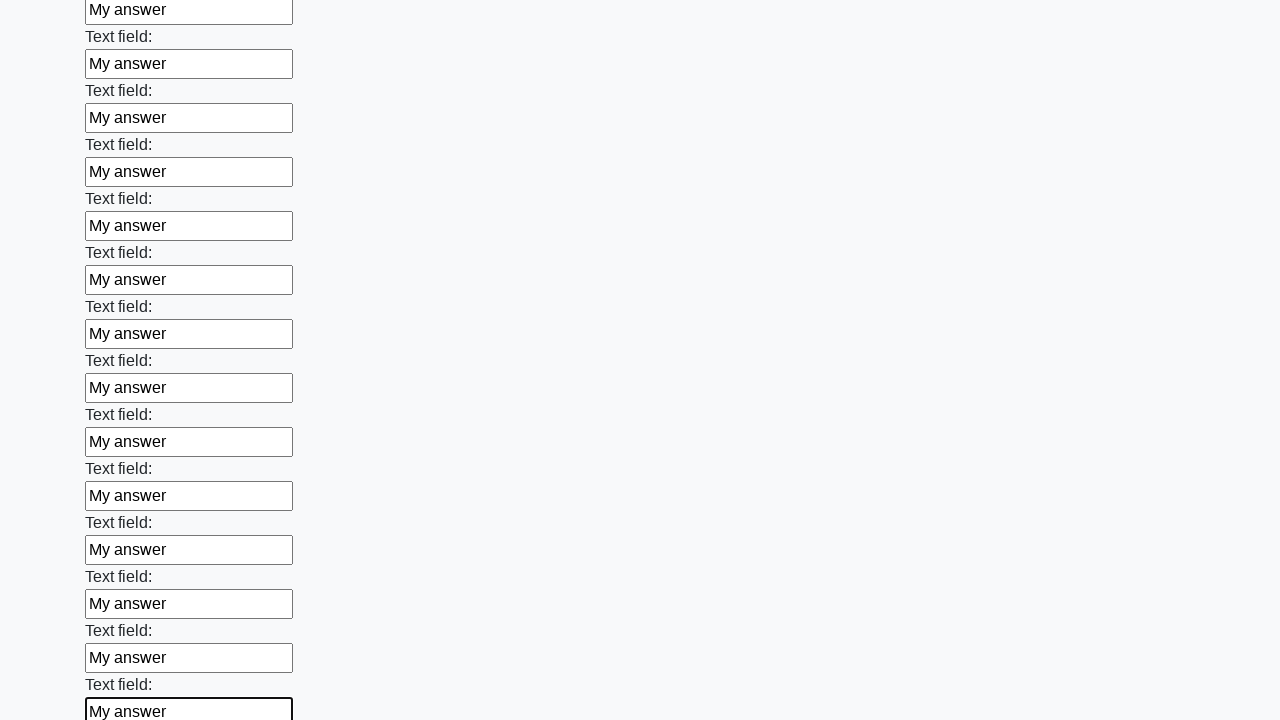

Filled input field with 'My answer' on input >> nth=67
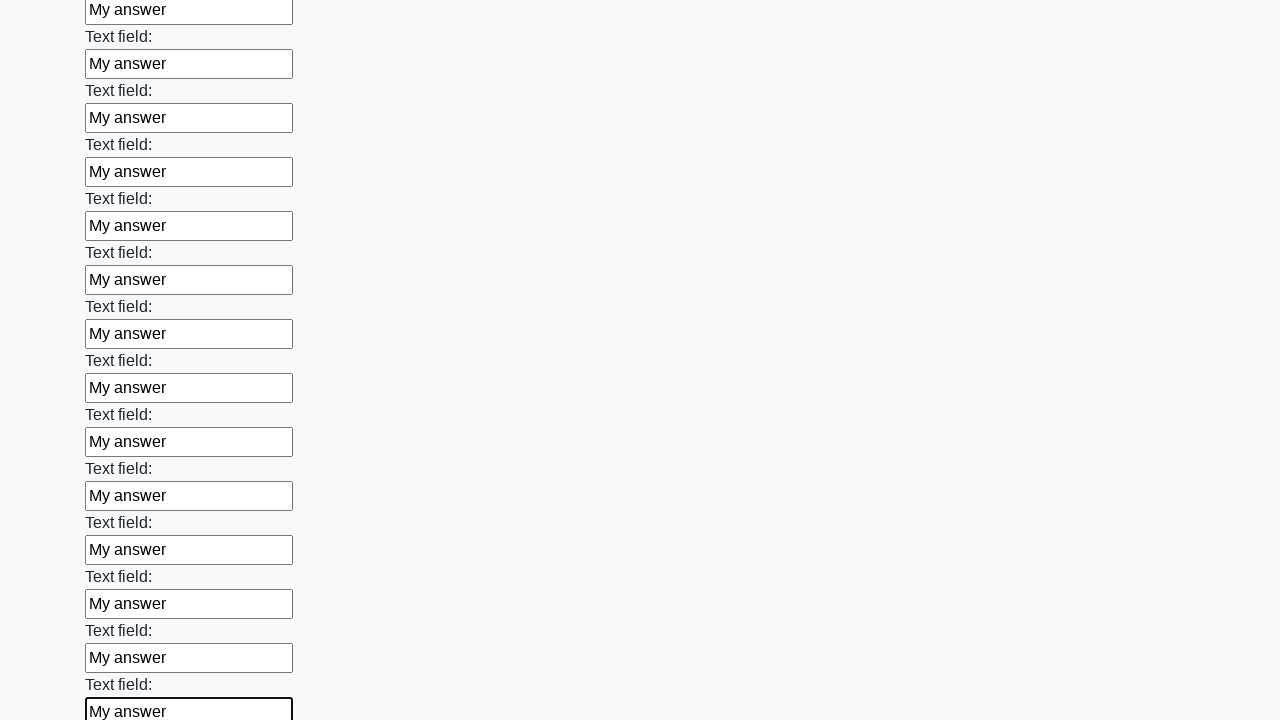

Filled input field with 'My answer' on input >> nth=68
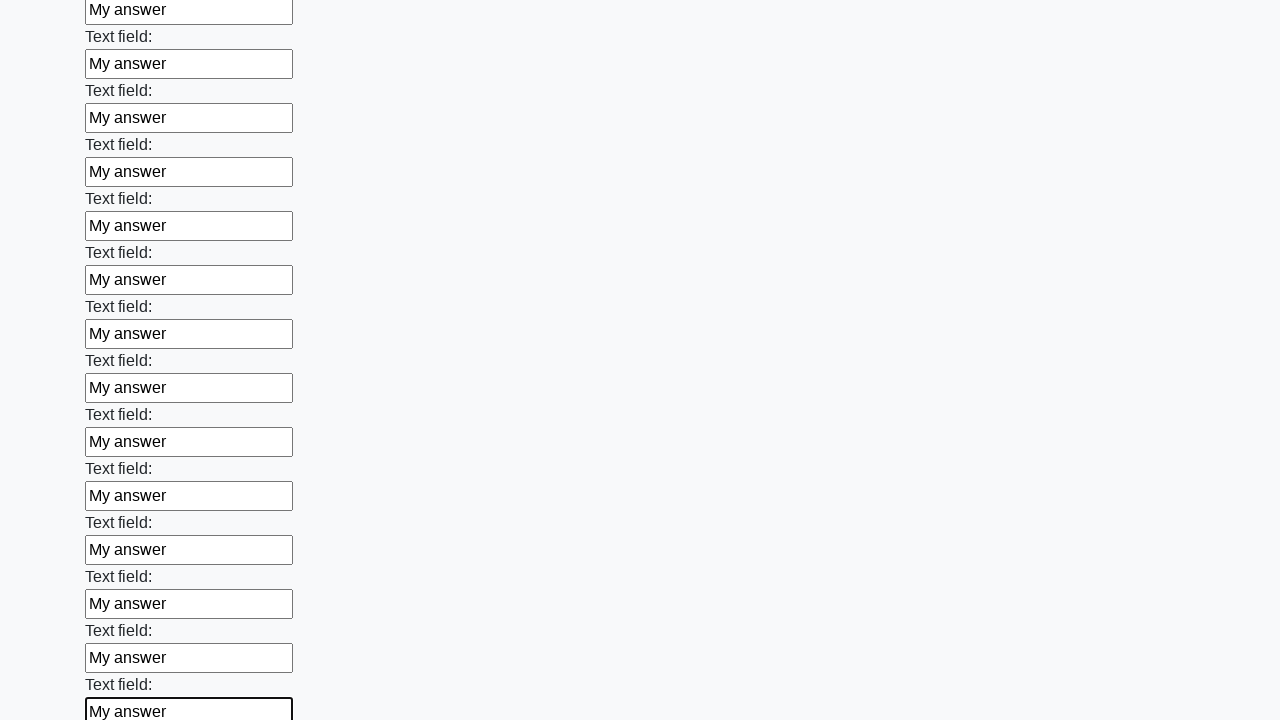

Filled input field with 'My answer' on input >> nth=69
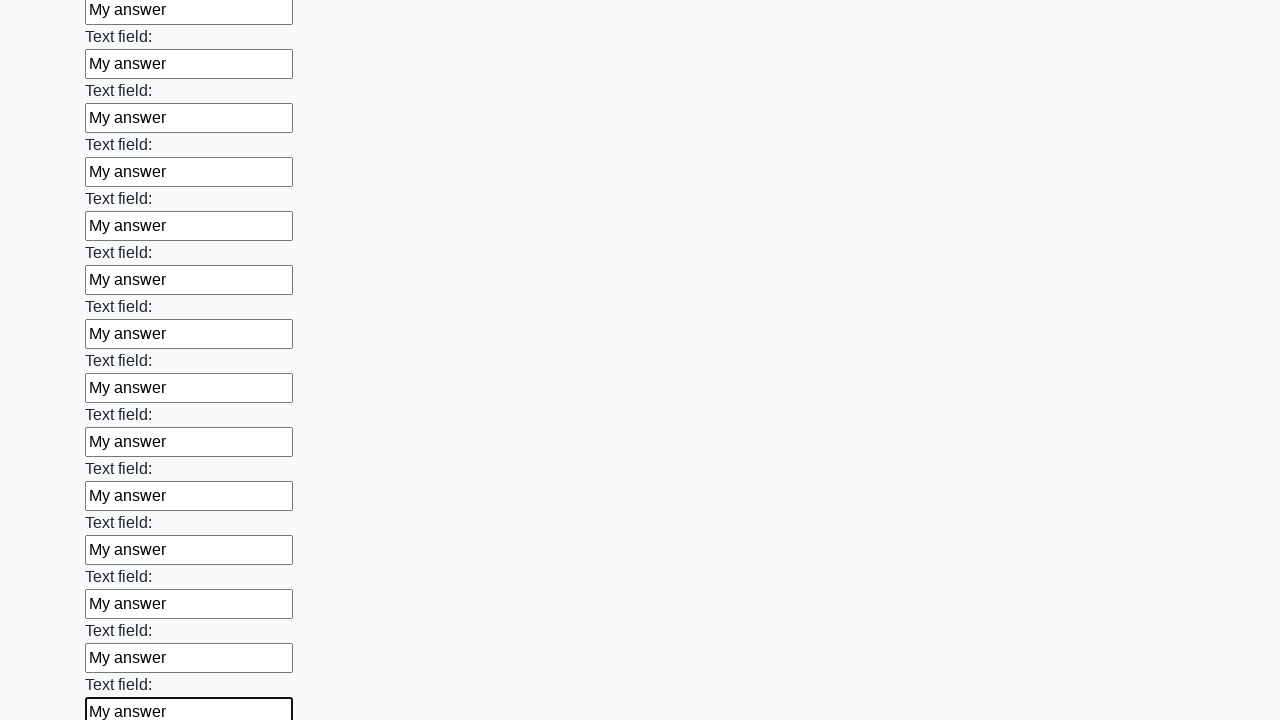

Filled input field with 'My answer' on input >> nth=70
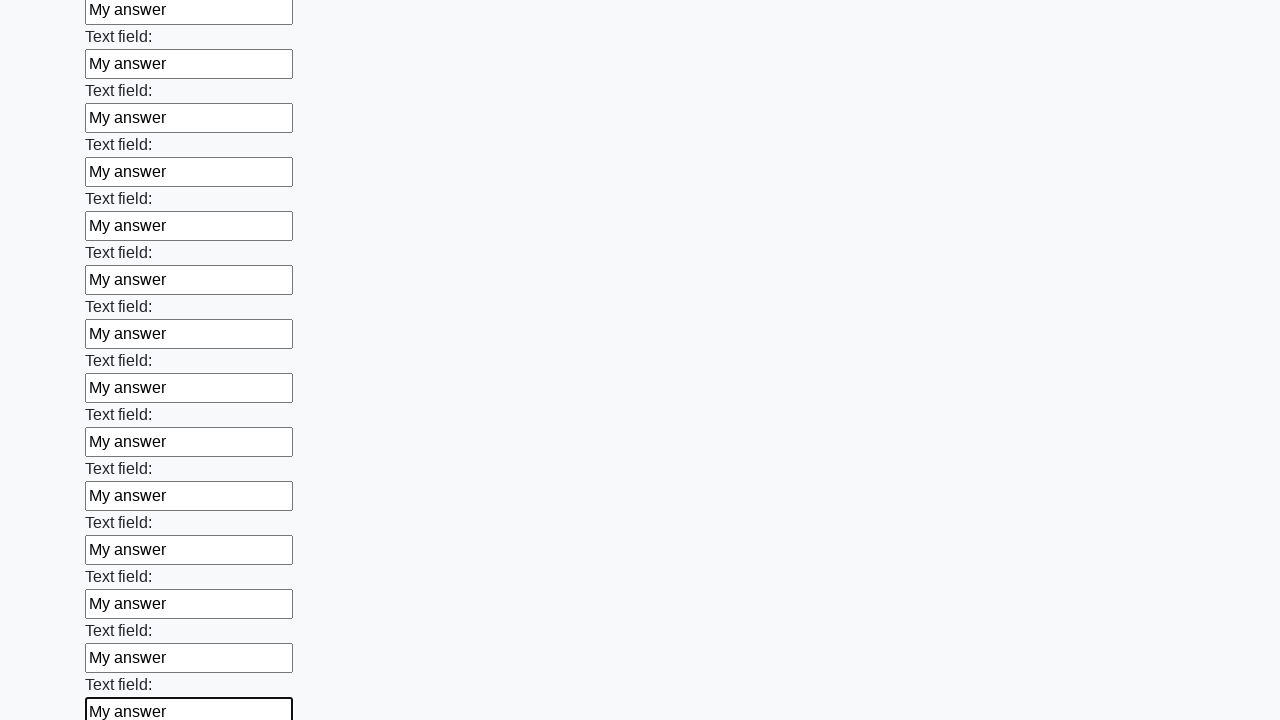

Filled input field with 'My answer' on input >> nth=71
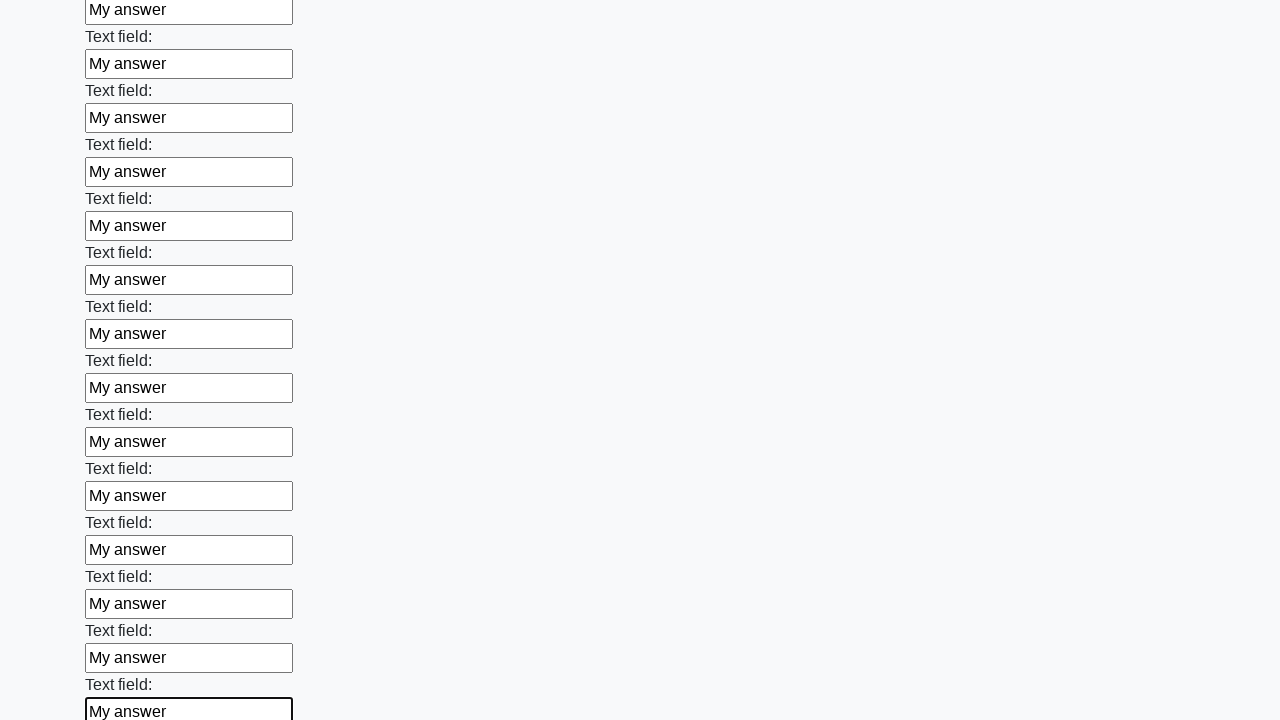

Filled input field with 'My answer' on input >> nth=72
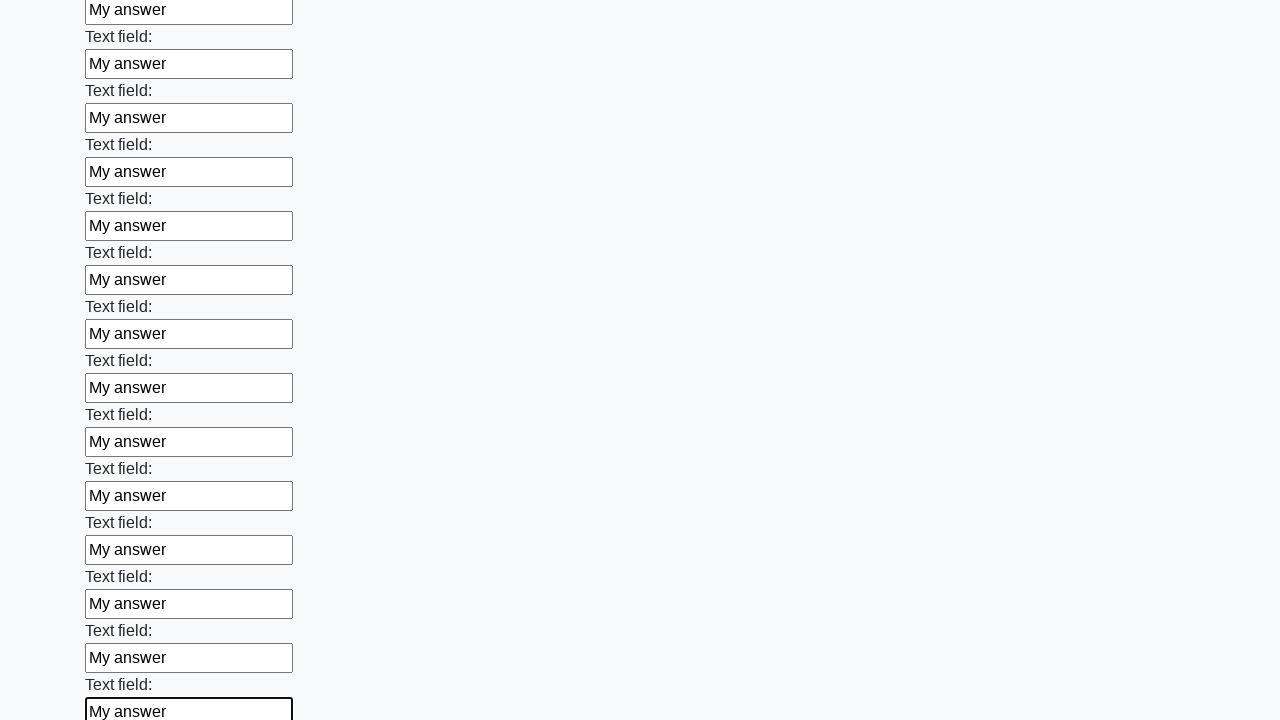

Filled input field with 'My answer' on input >> nth=73
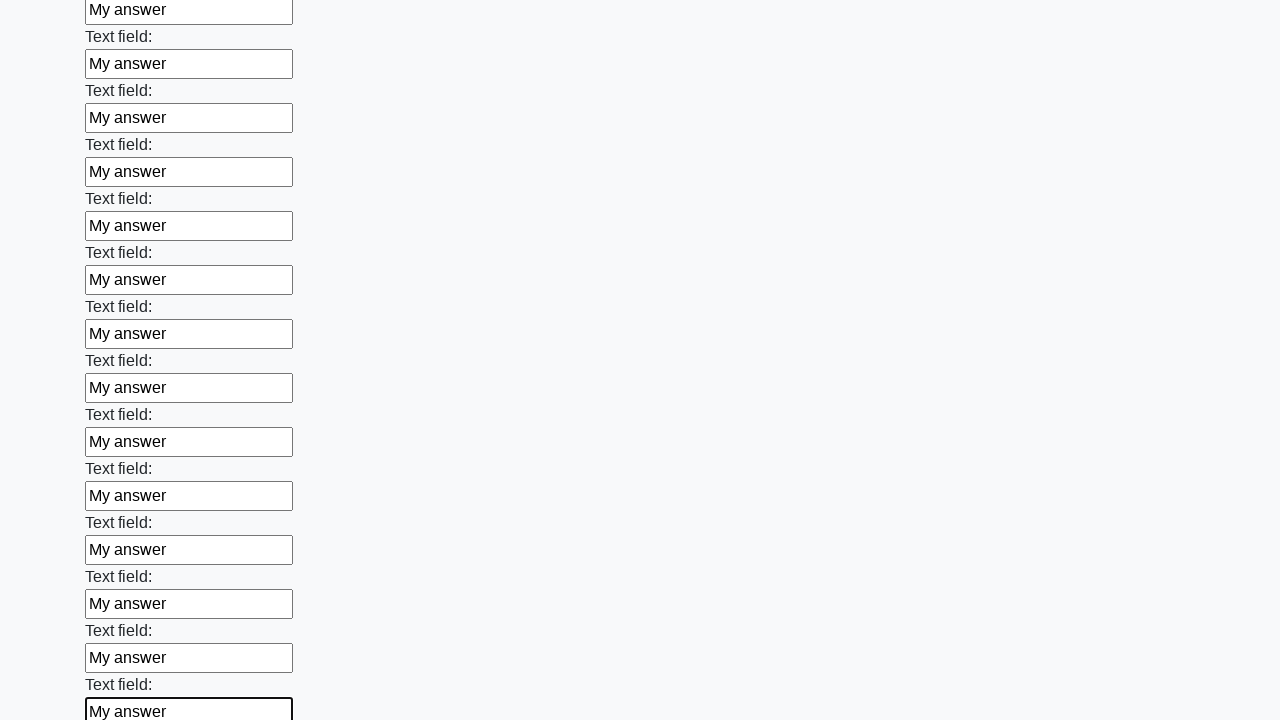

Filled input field with 'My answer' on input >> nth=74
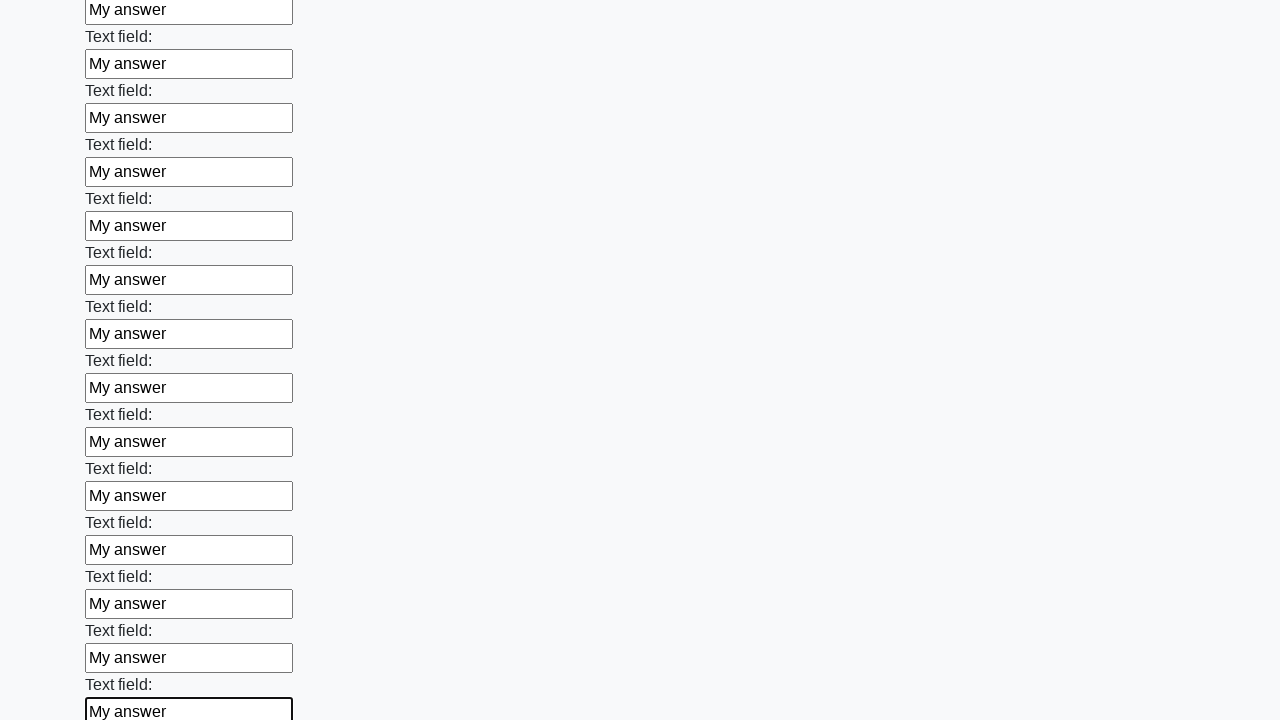

Filled input field with 'My answer' on input >> nth=75
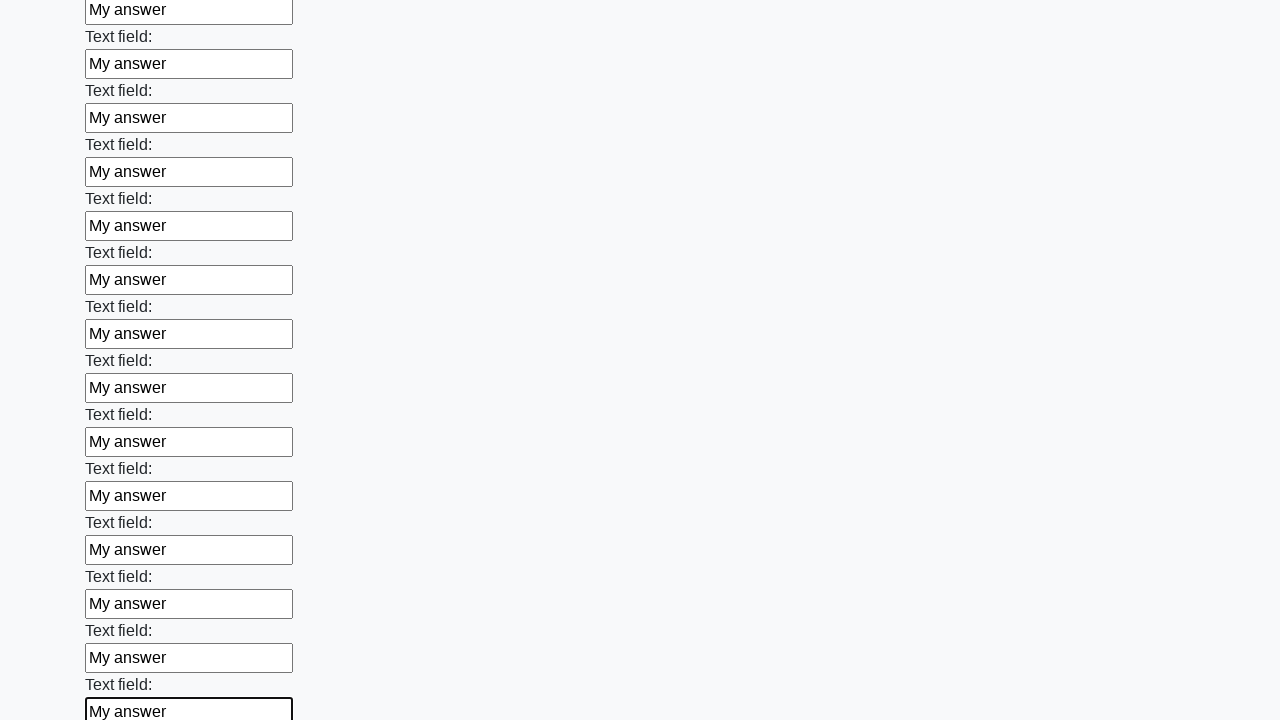

Filled input field with 'My answer' on input >> nth=76
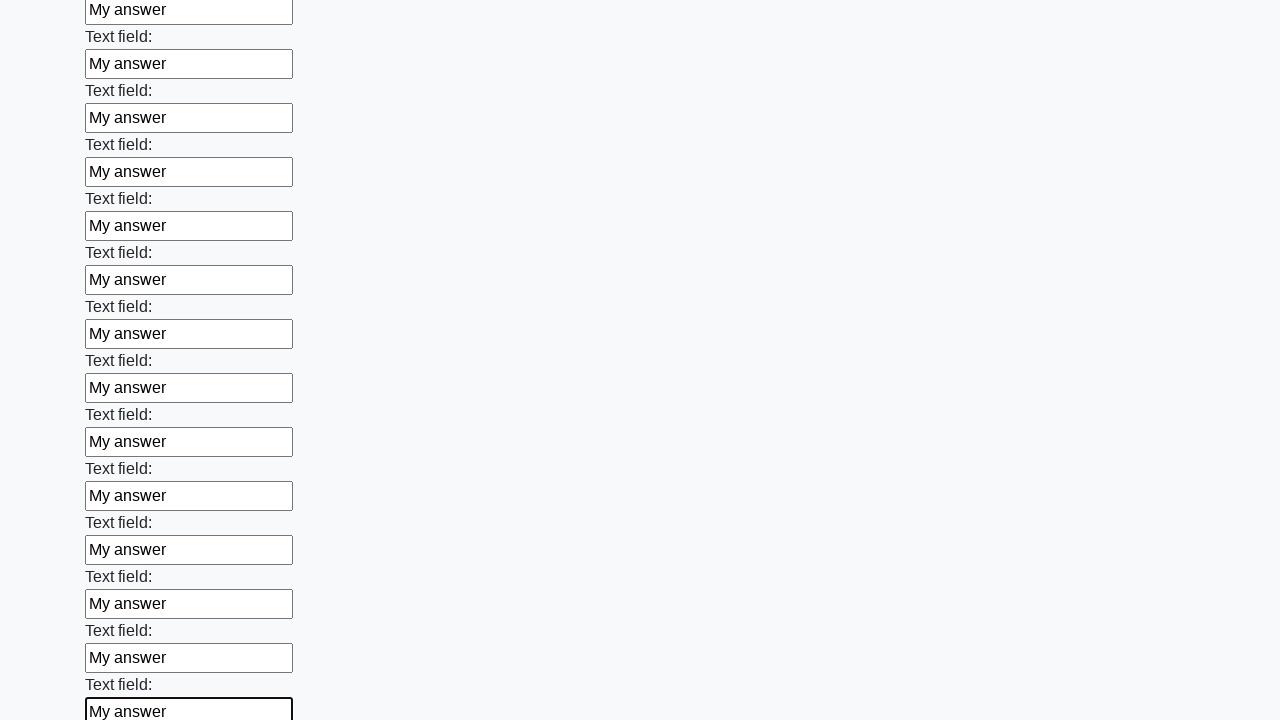

Filled input field with 'My answer' on input >> nth=77
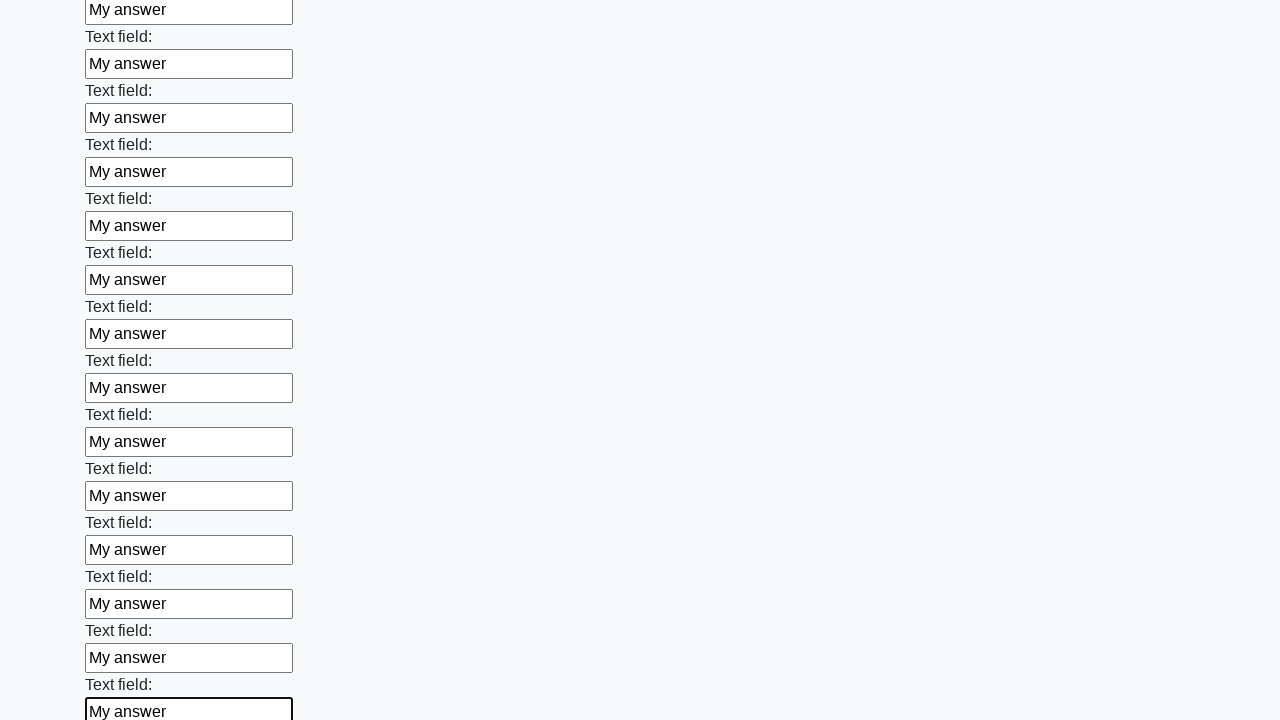

Filled input field with 'My answer' on input >> nth=78
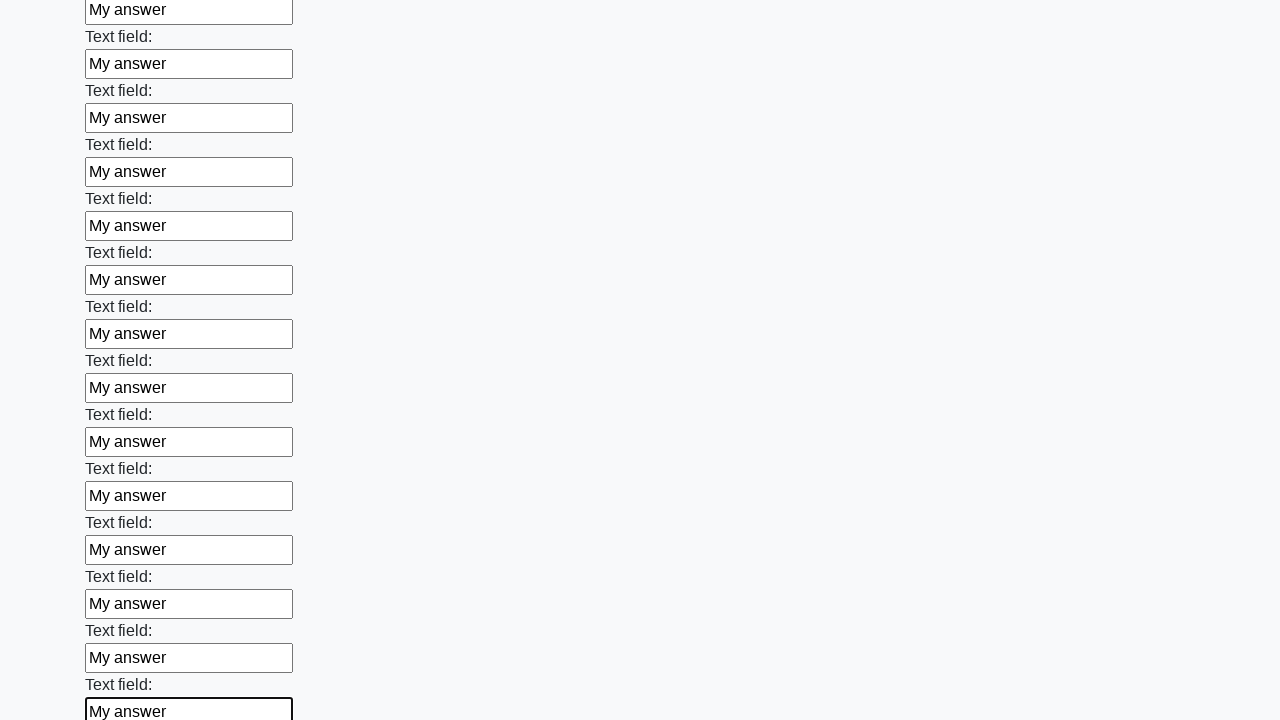

Filled input field with 'My answer' on input >> nth=79
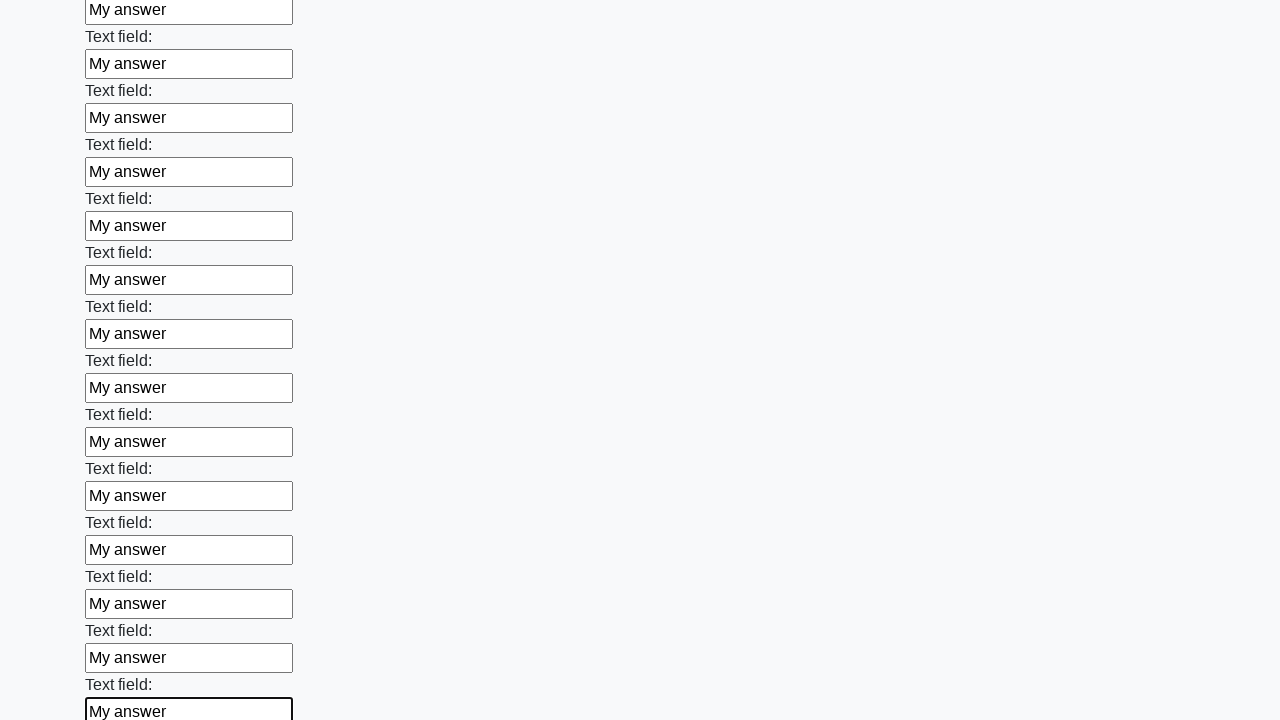

Filled input field with 'My answer' on input >> nth=80
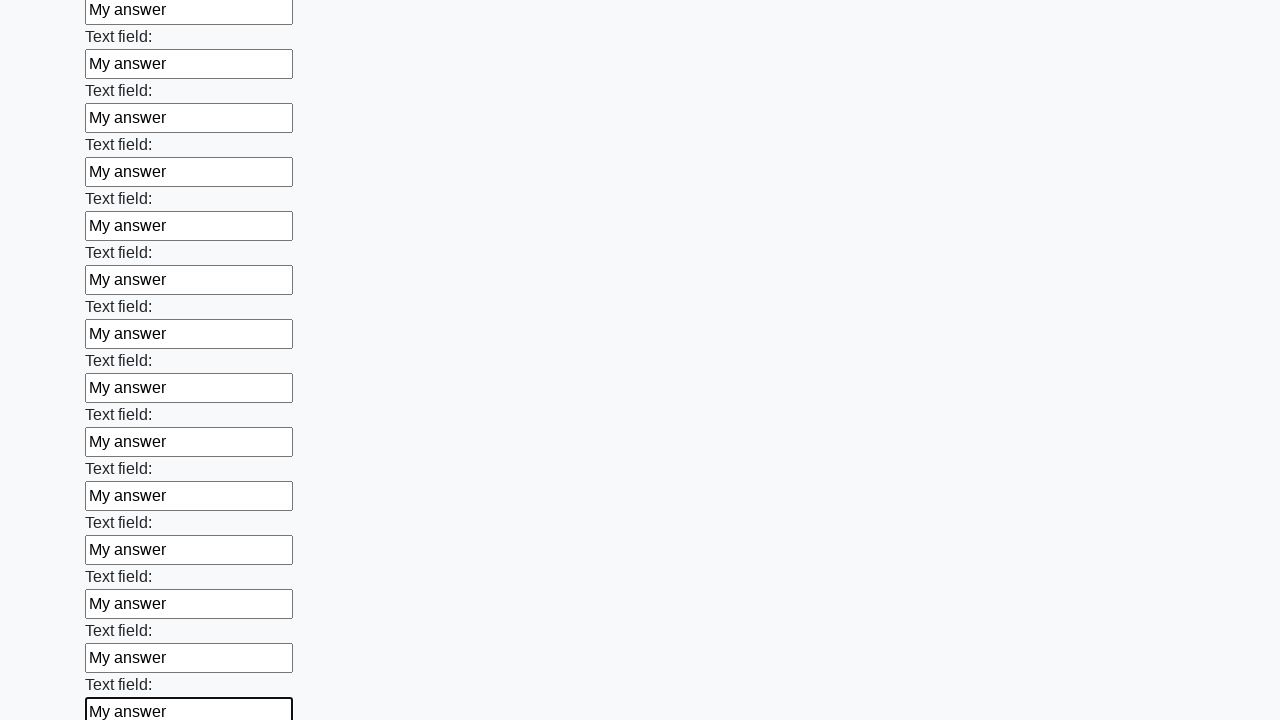

Filled input field with 'My answer' on input >> nth=81
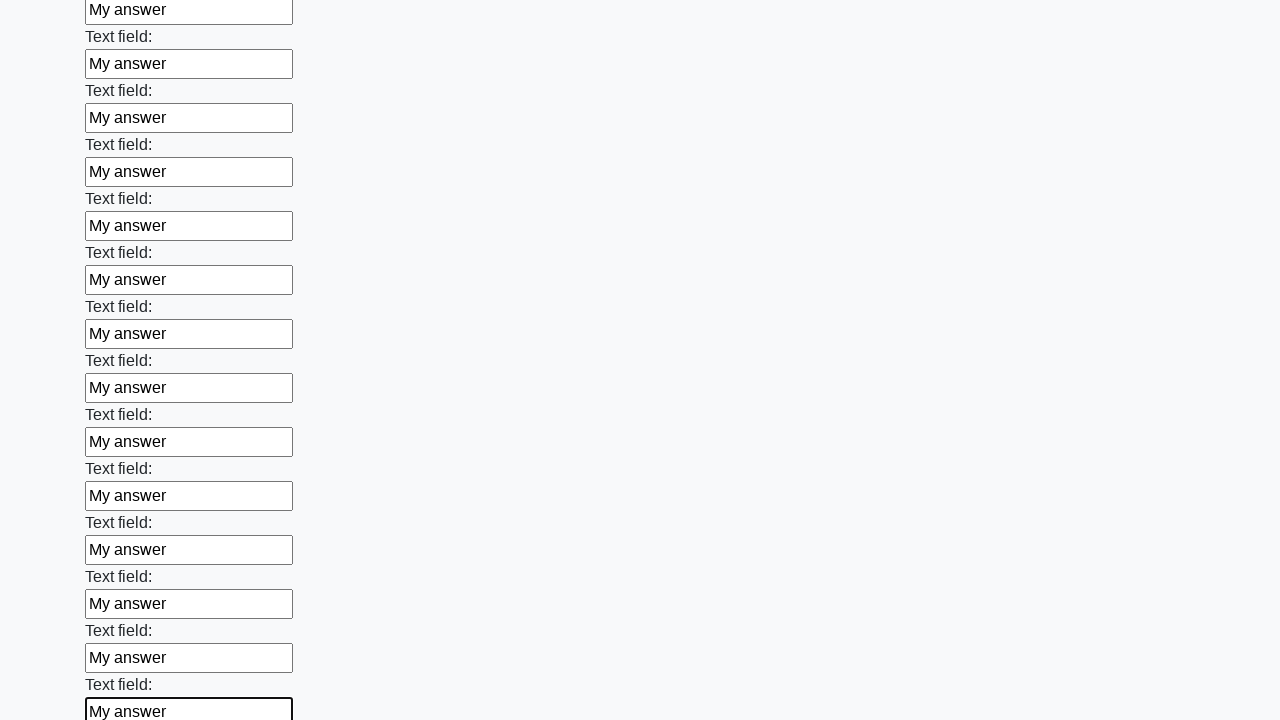

Filled input field with 'My answer' on input >> nth=82
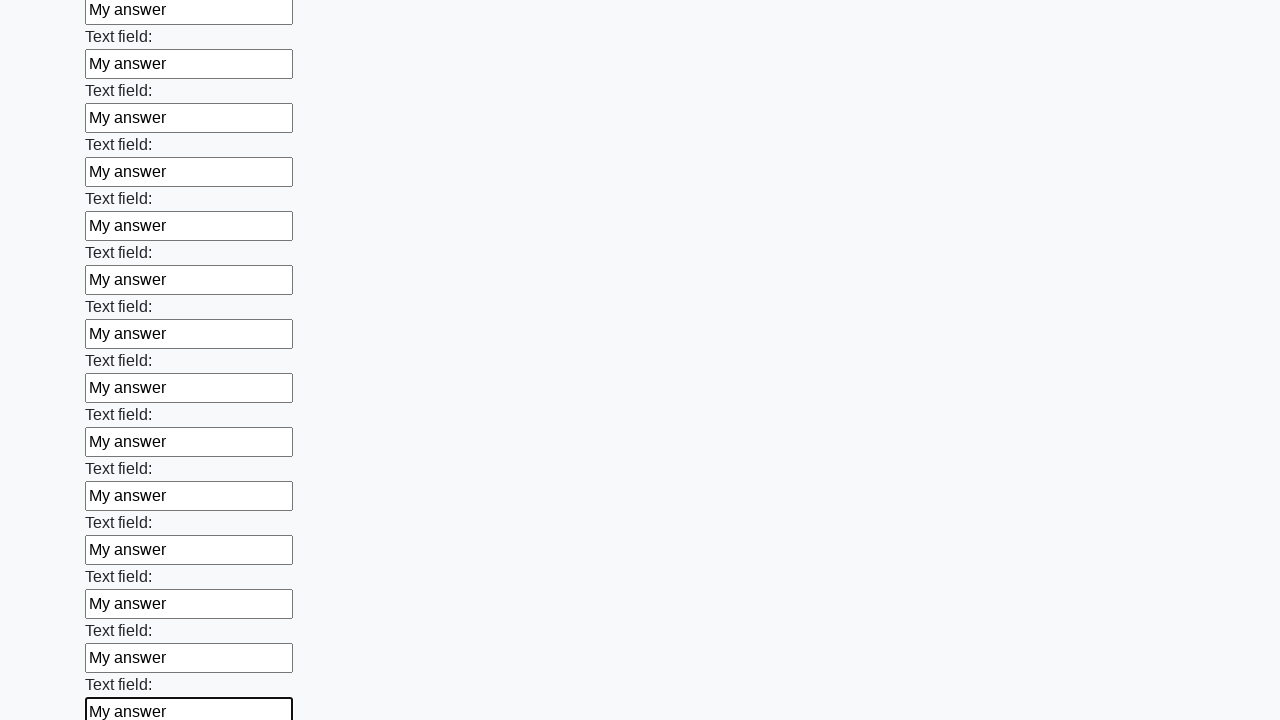

Filled input field with 'My answer' on input >> nth=83
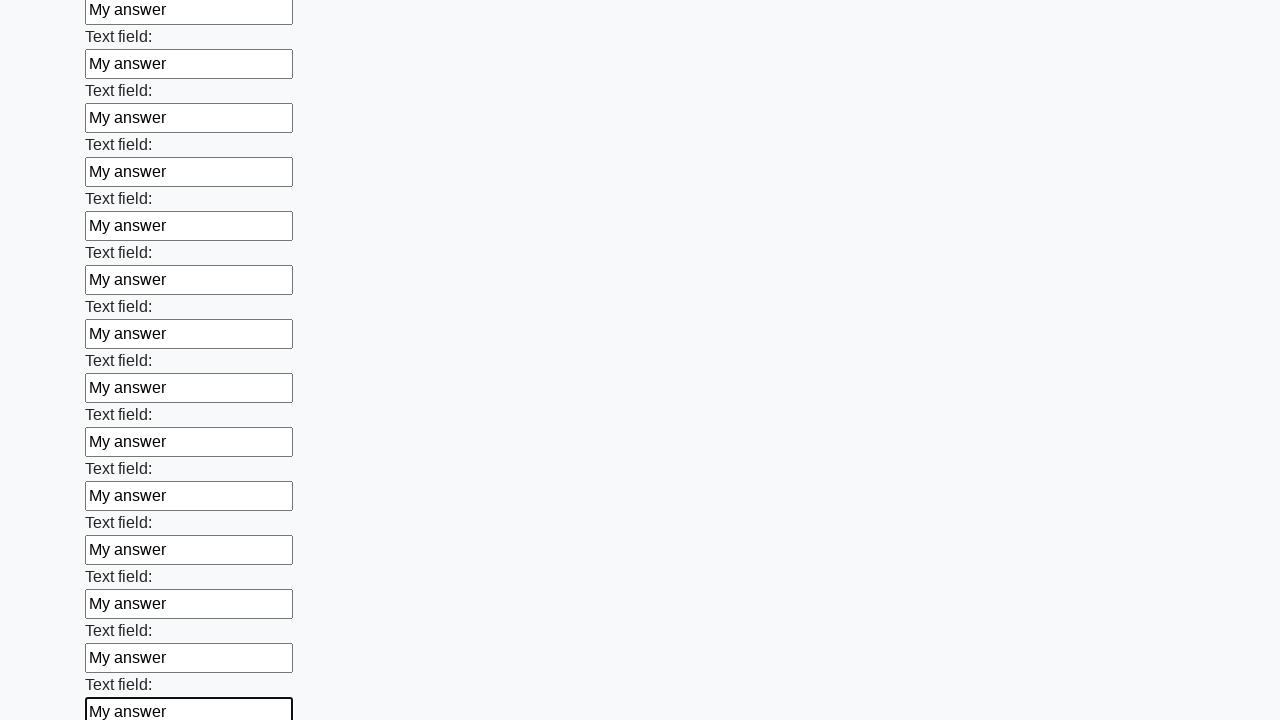

Filled input field with 'My answer' on input >> nth=84
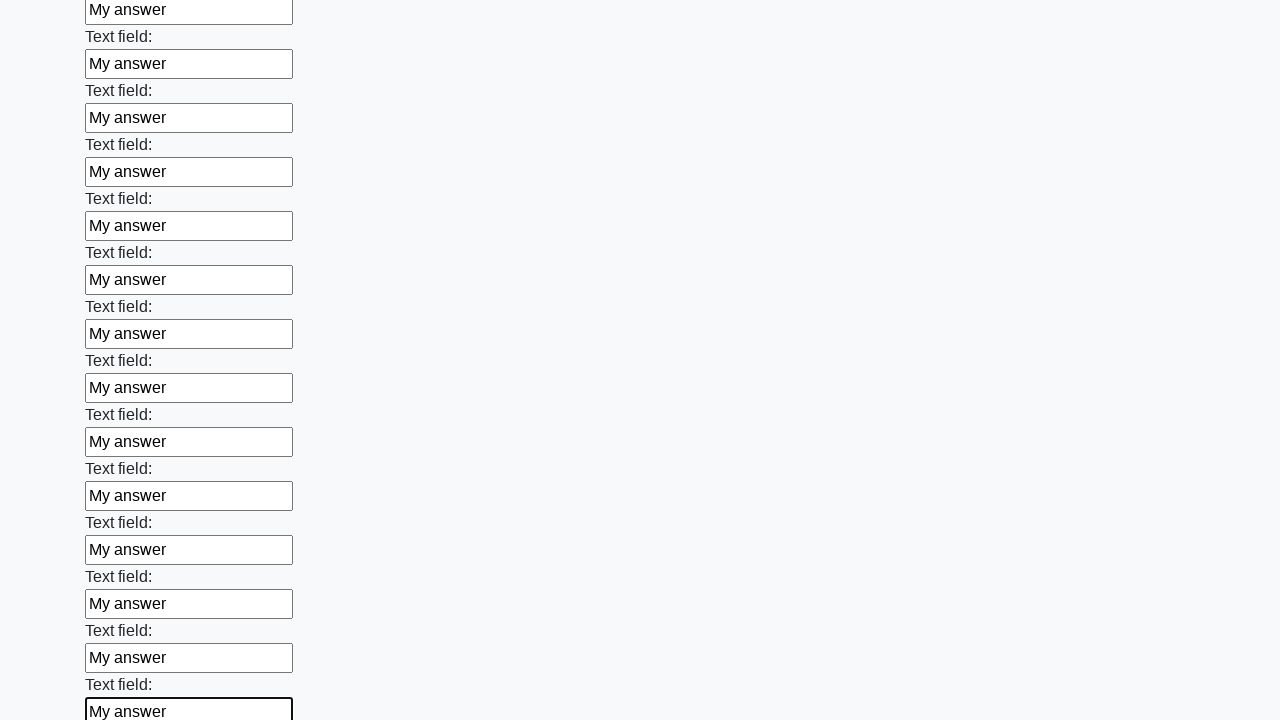

Filled input field with 'My answer' on input >> nth=85
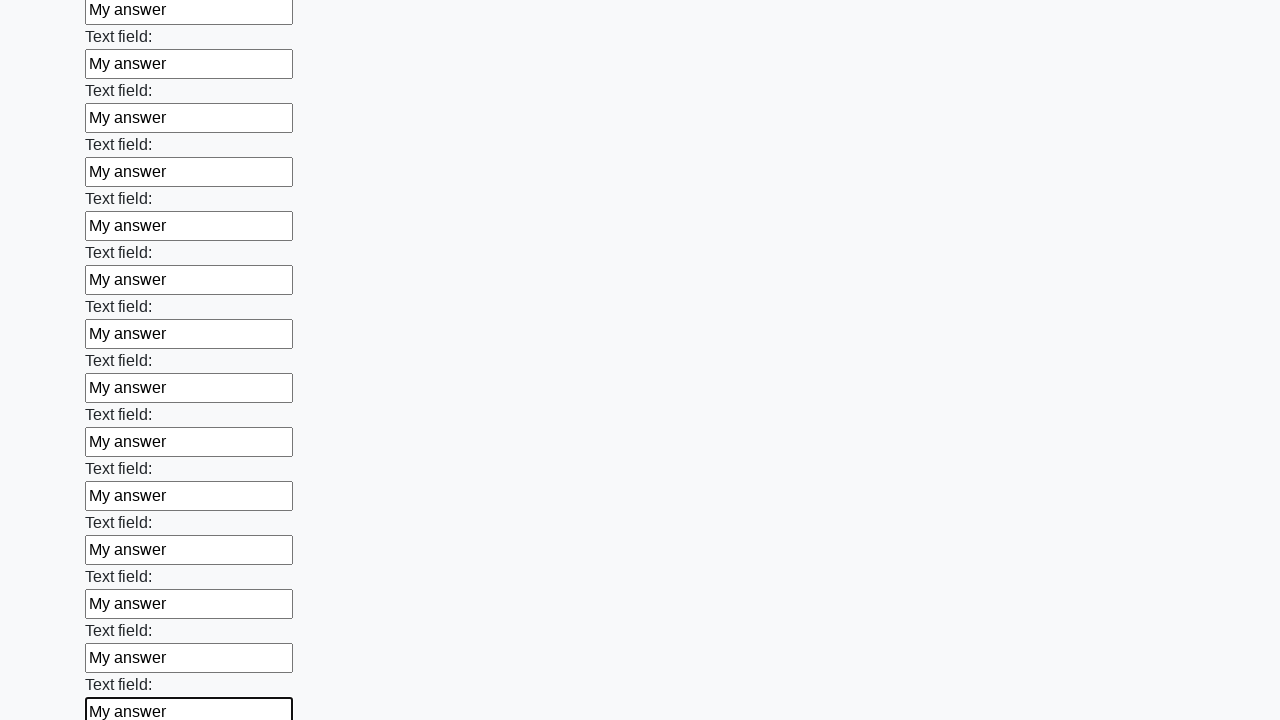

Filled input field with 'My answer' on input >> nth=86
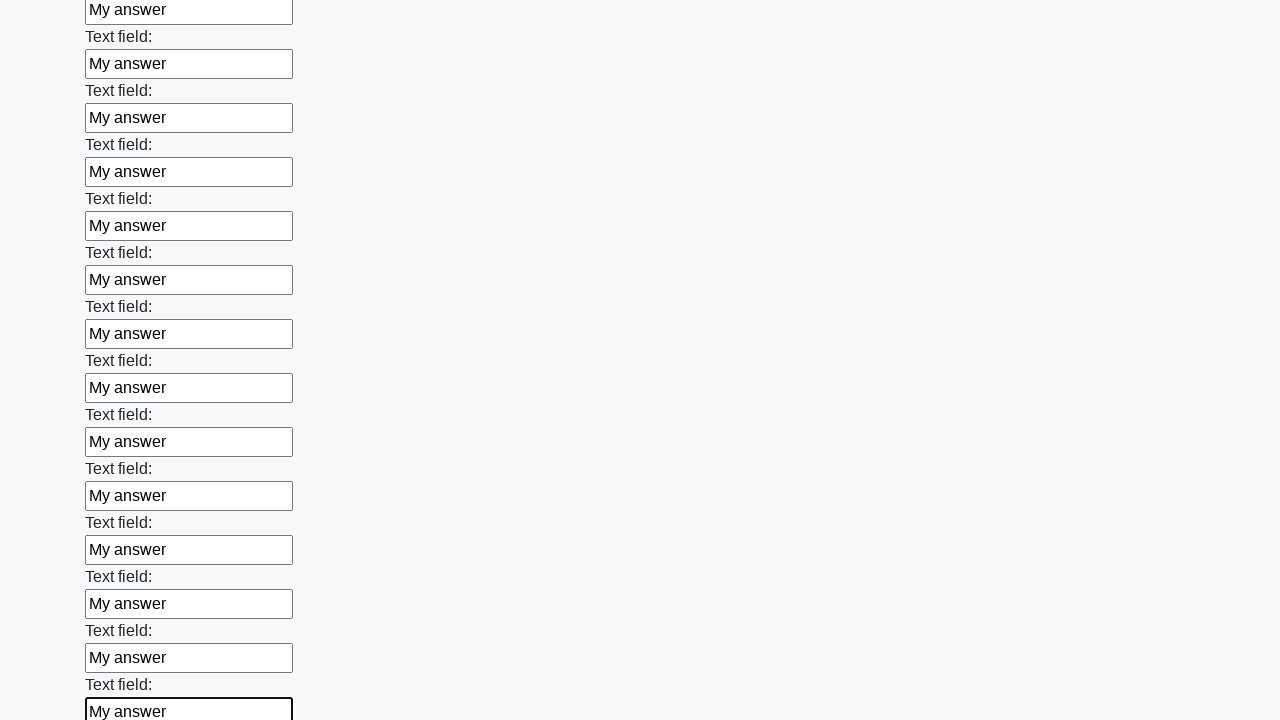

Filled input field with 'My answer' on input >> nth=87
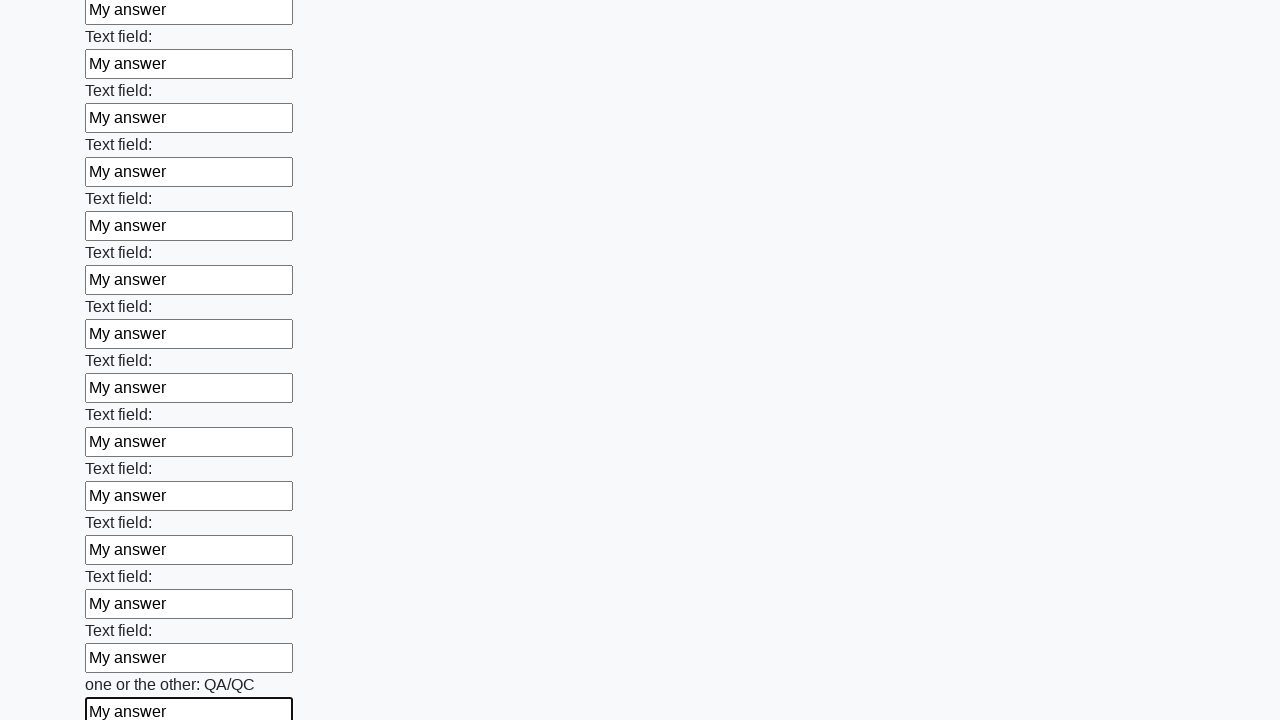

Filled input field with 'My answer' on input >> nth=88
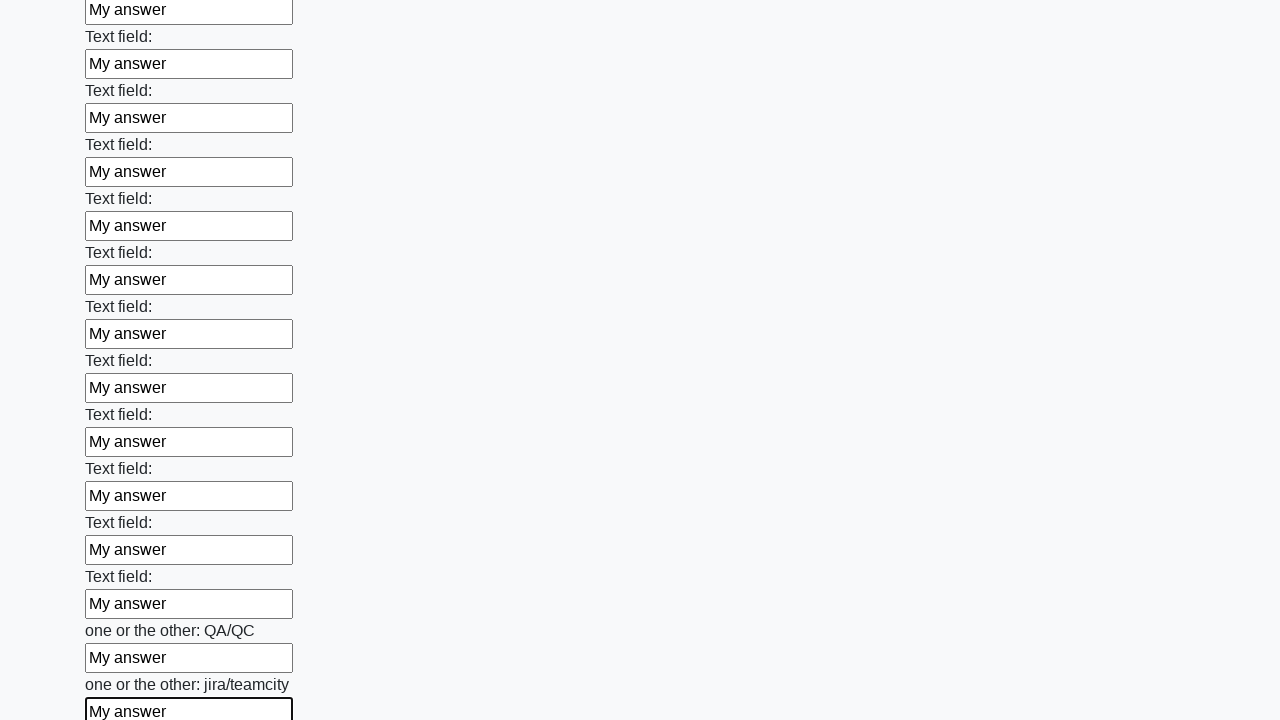

Filled input field with 'My answer' on input >> nth=89
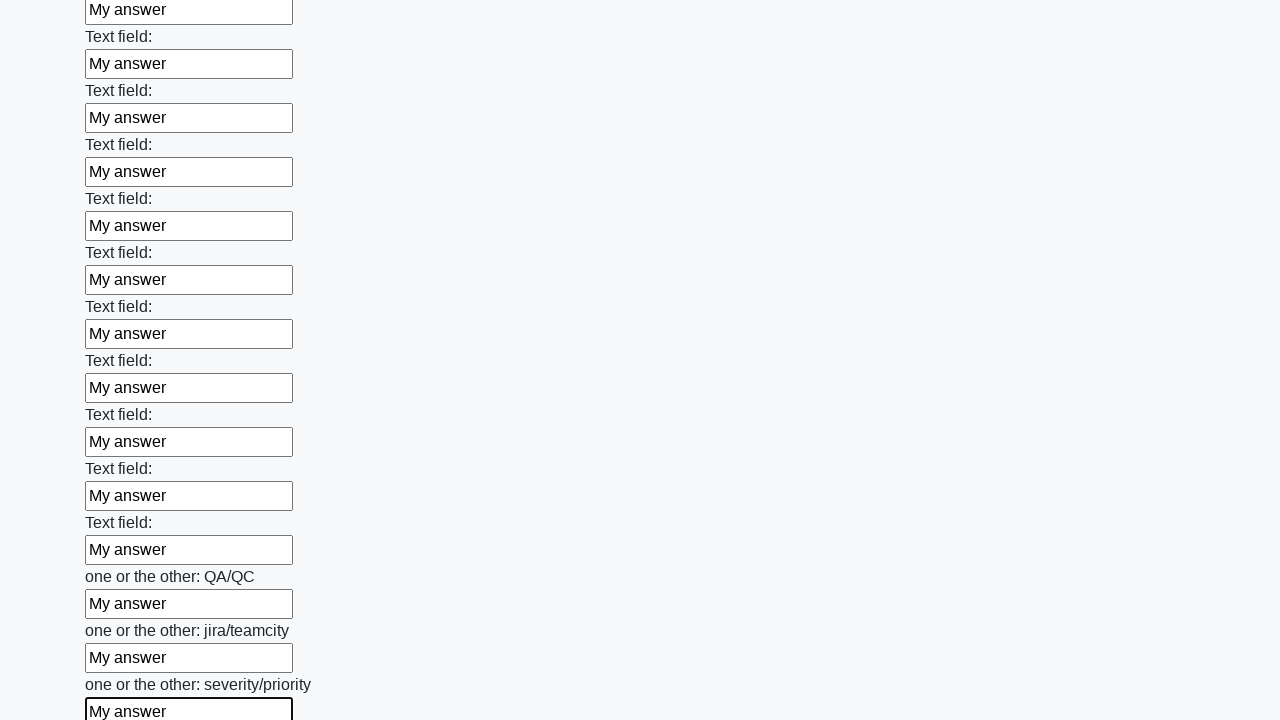

Filled input field with 'My answer' on input >> nth=90
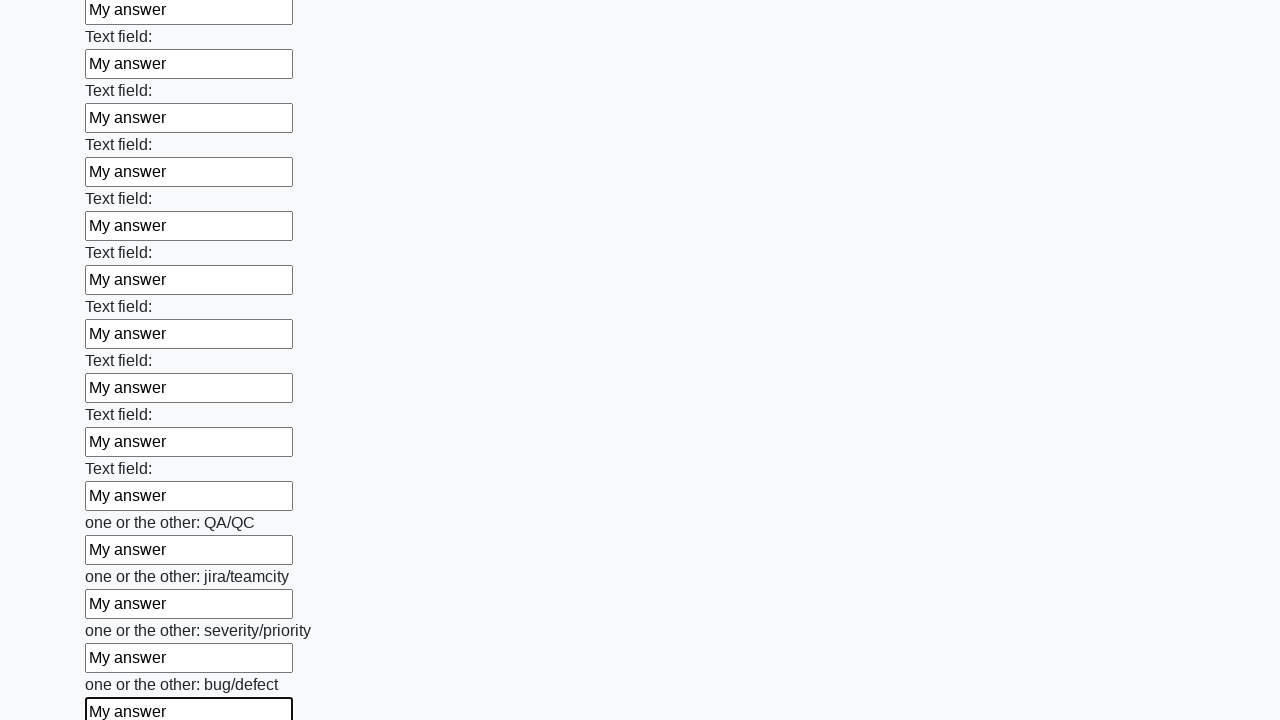

Filled input field with 'My answer' on input >> nth=91
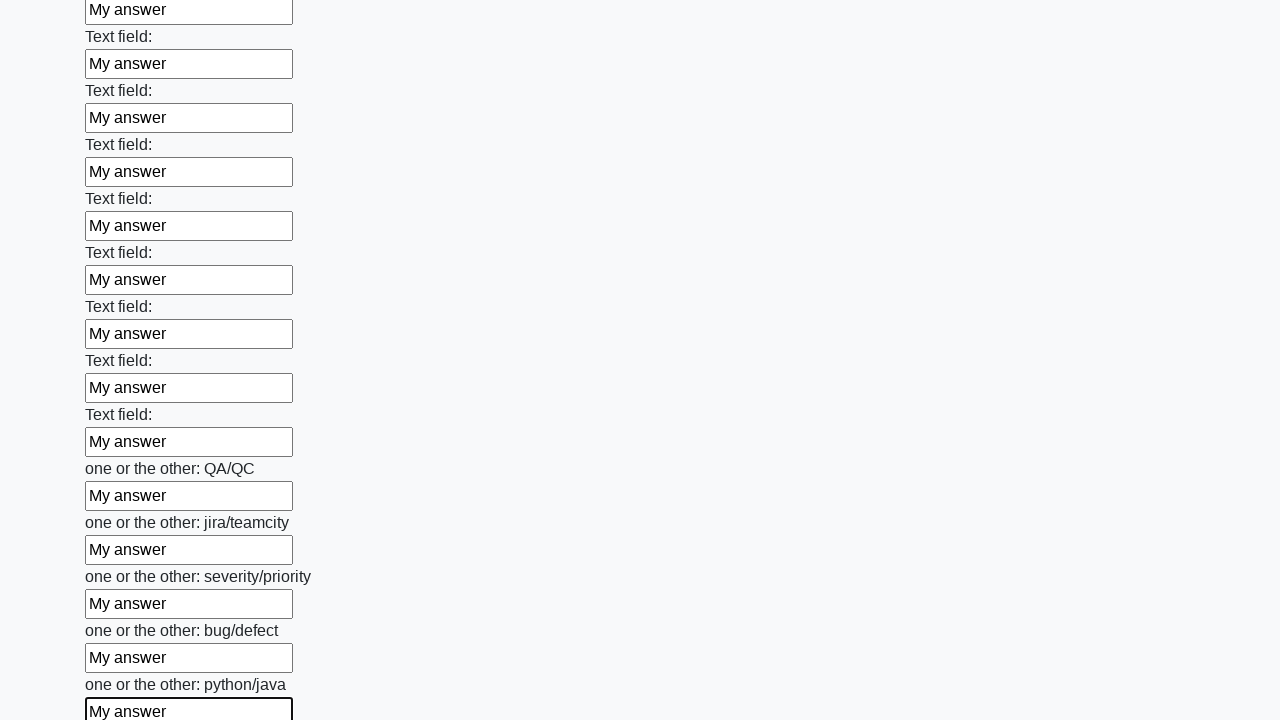

Filled input field with 'My answer' on input >> nth=92
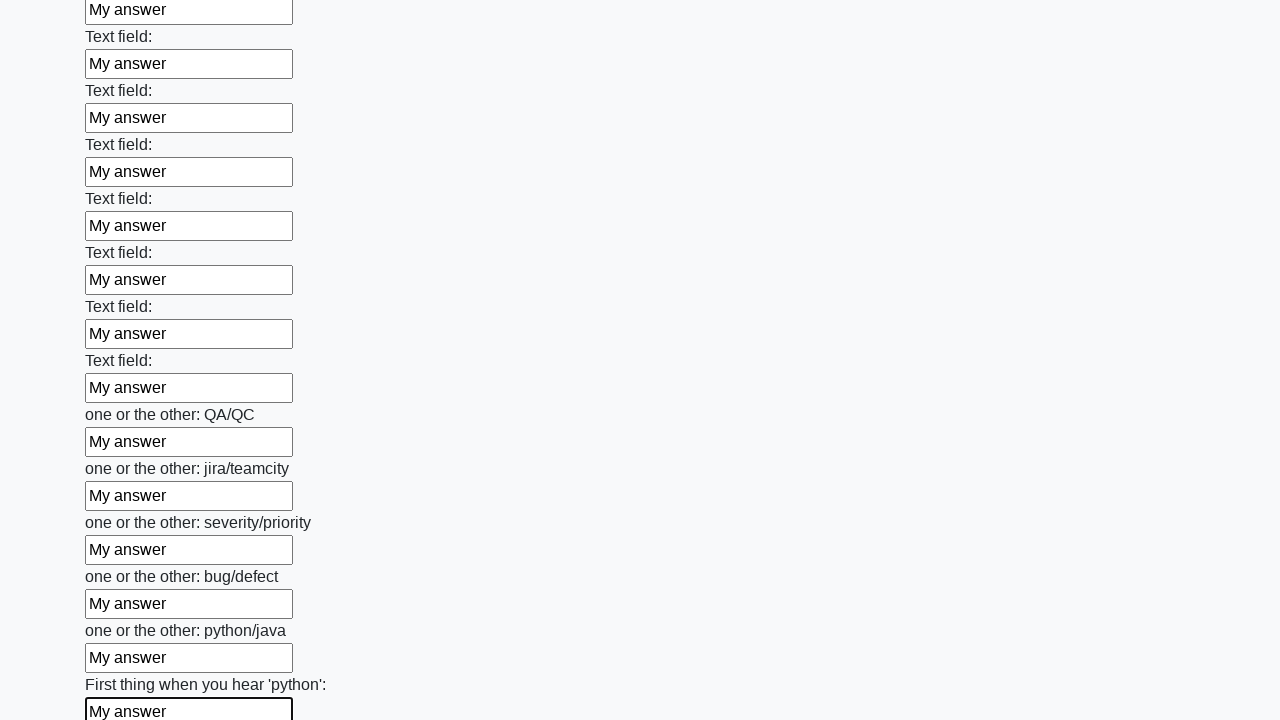

Filled input field with 'My answer' on input >> nth=93
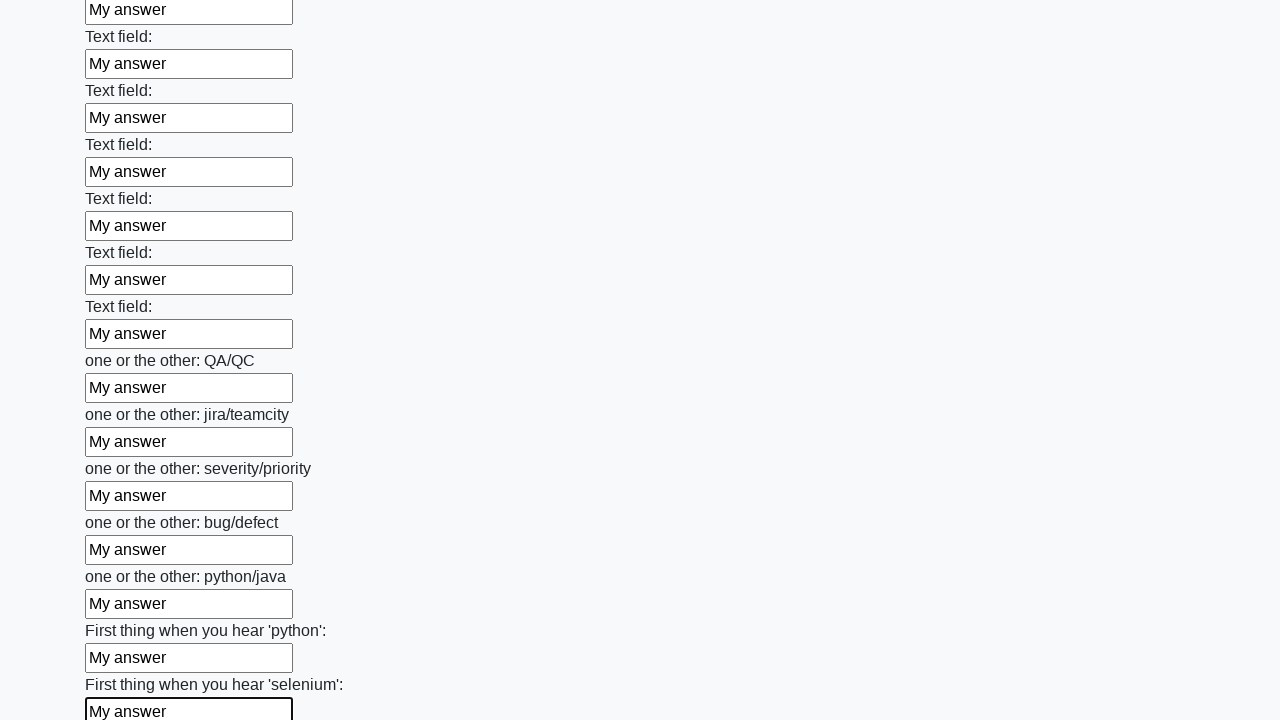

Filled input field with 'My answer' on input >> nth=94
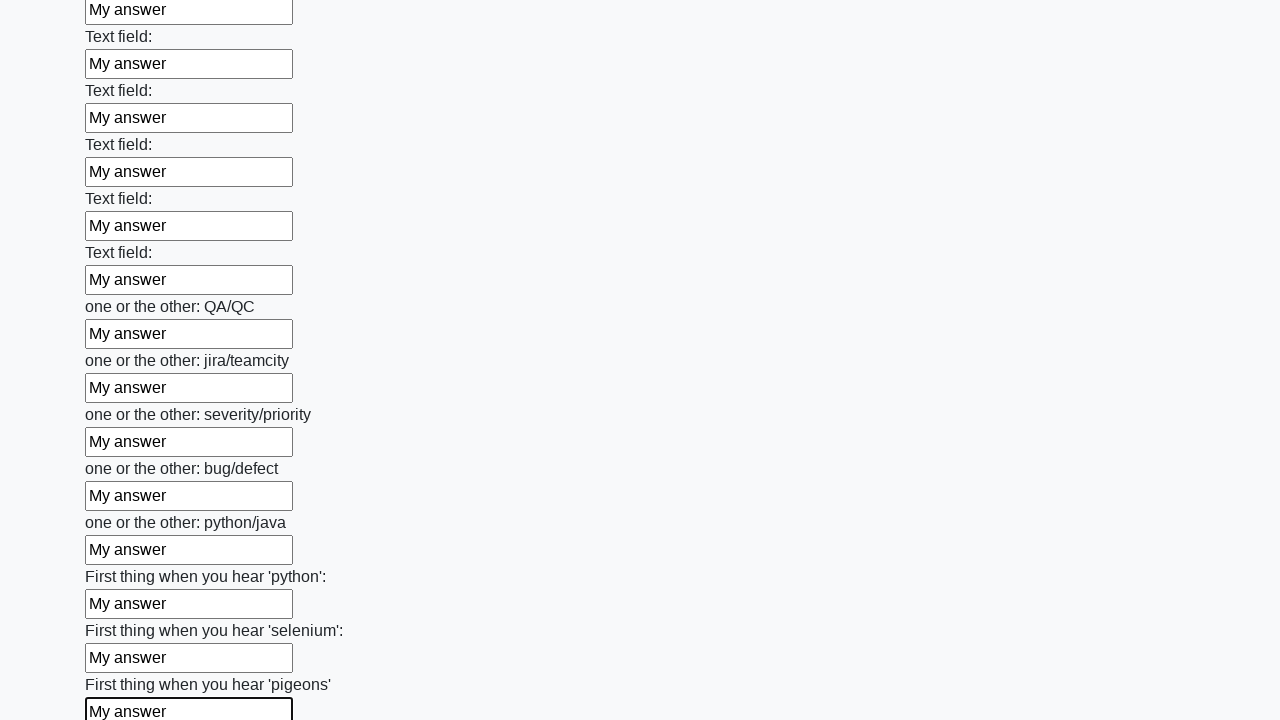

Filled input field with 'My answer' on input >> nth=95
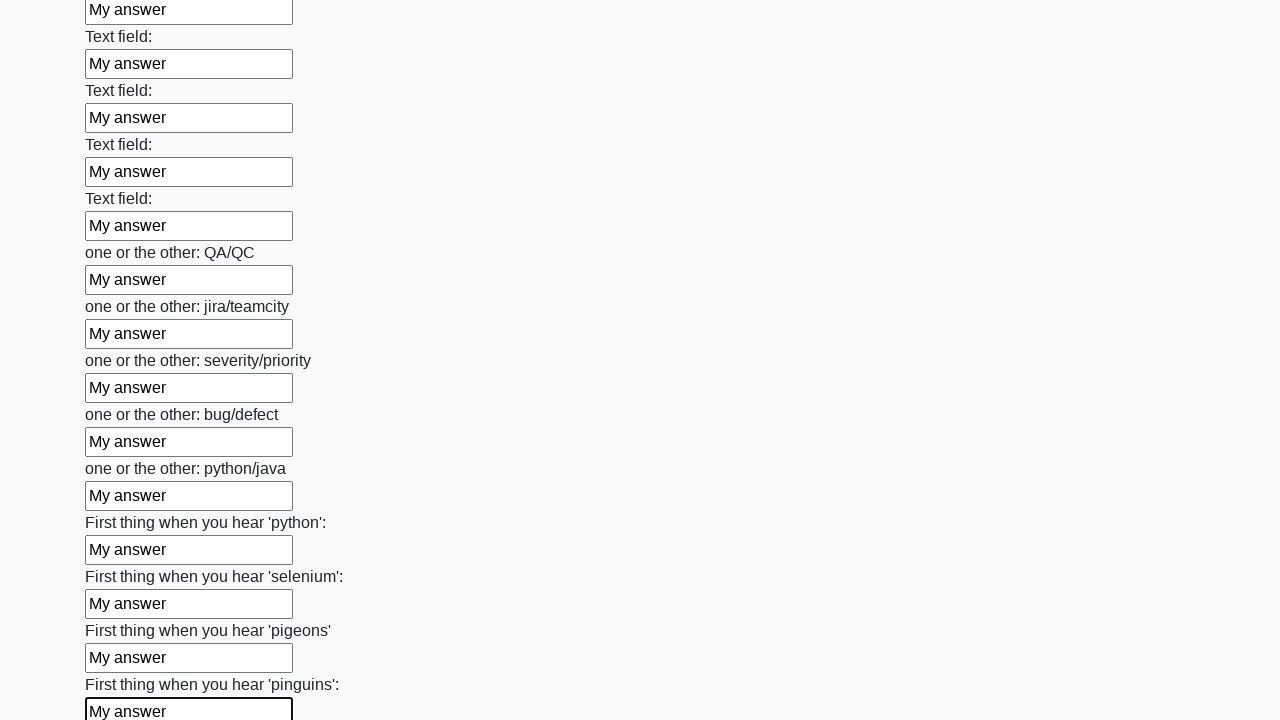

Filled input field with 'My answer' on input >> nth=96
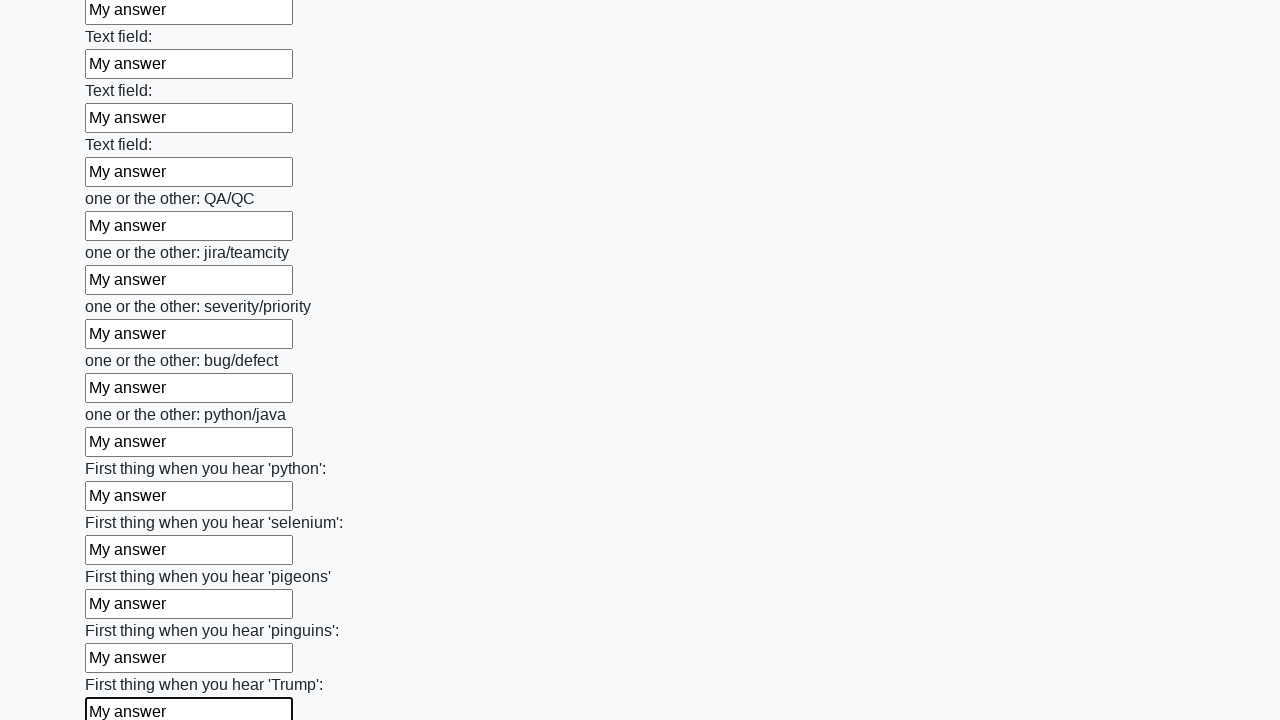

Filled input field with 'My answer' on input >> nth=97
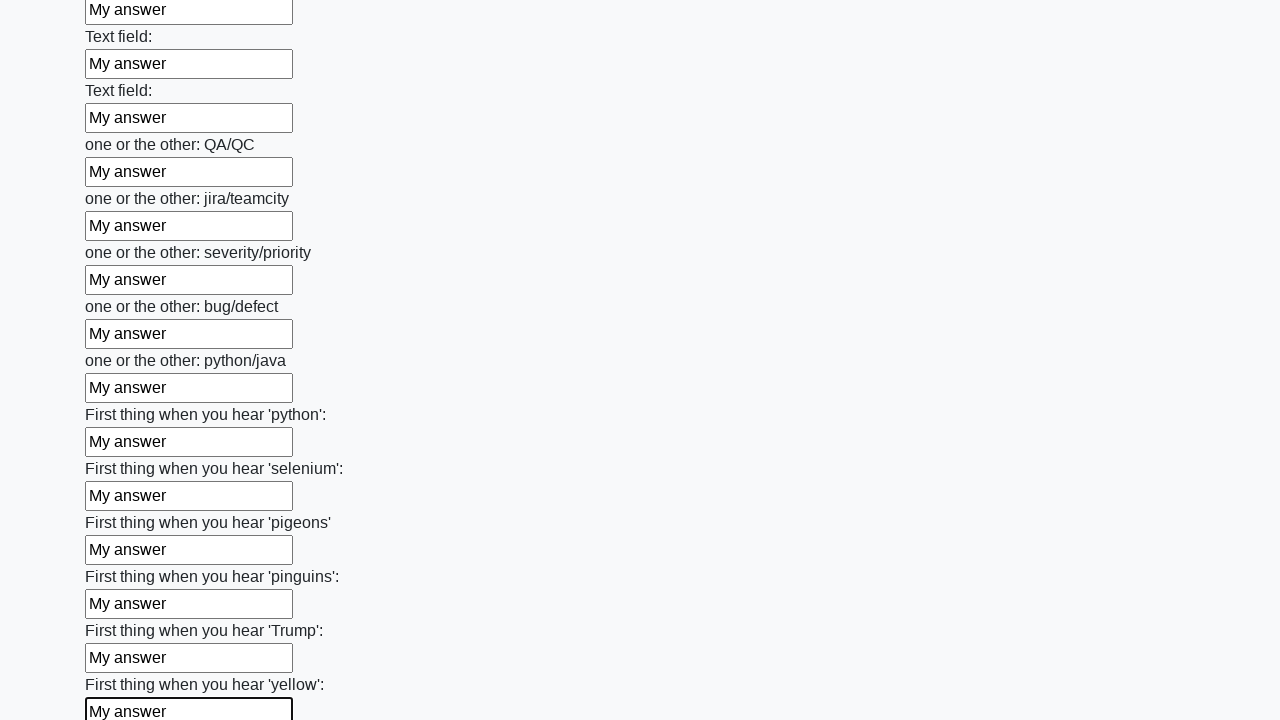

Filled input field with 'My answer' on input >> nth=98
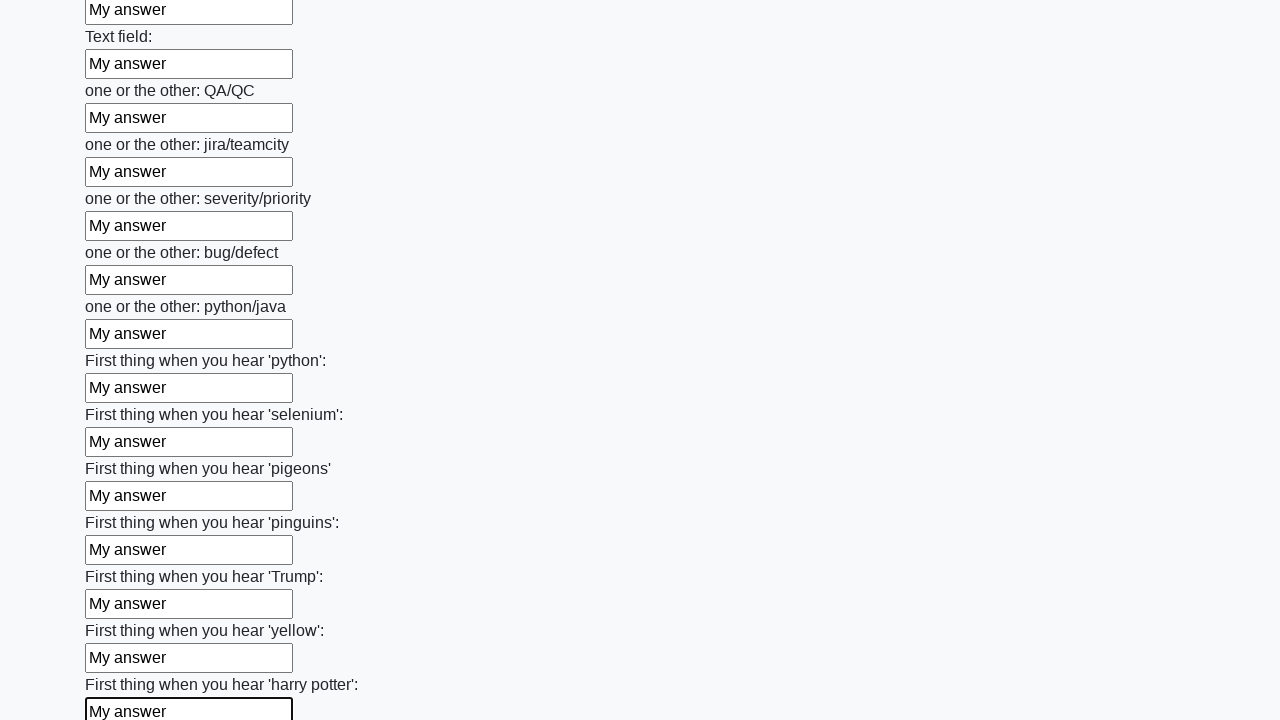

Filled input field with 'My answer' on input >> nth=99
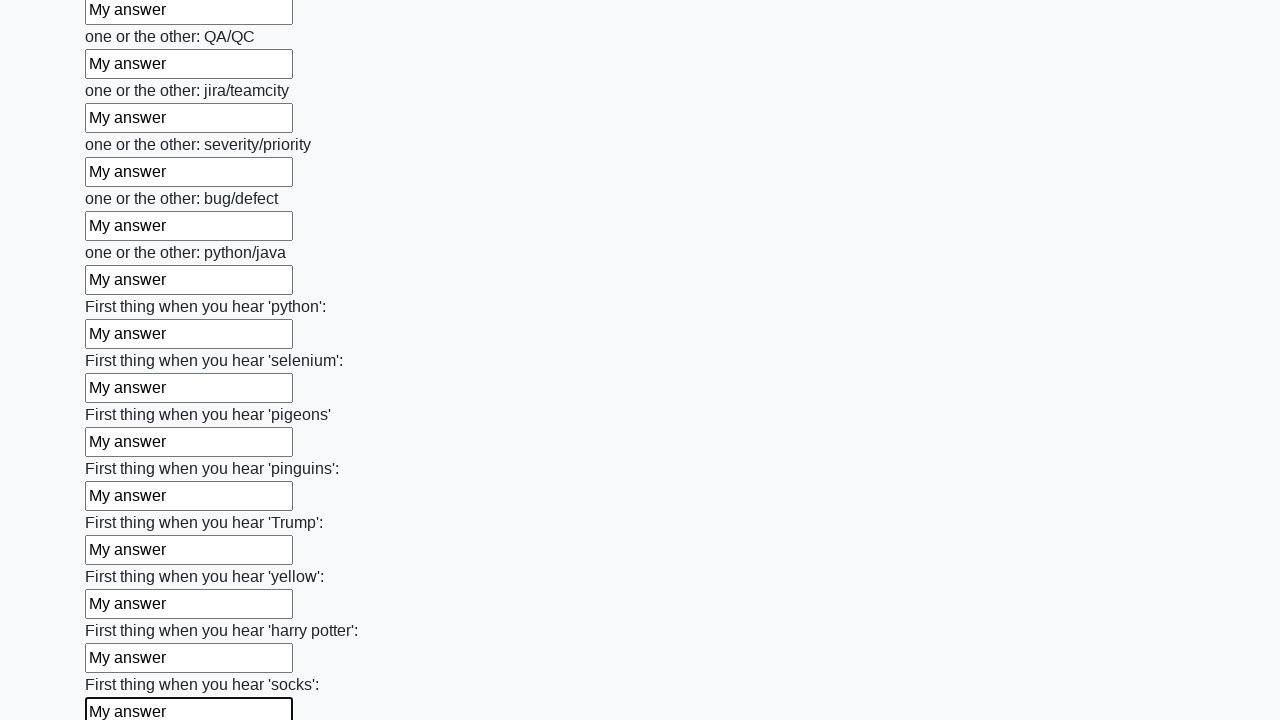

Clicked submit button to submit the form at (123, 611) on button.btn
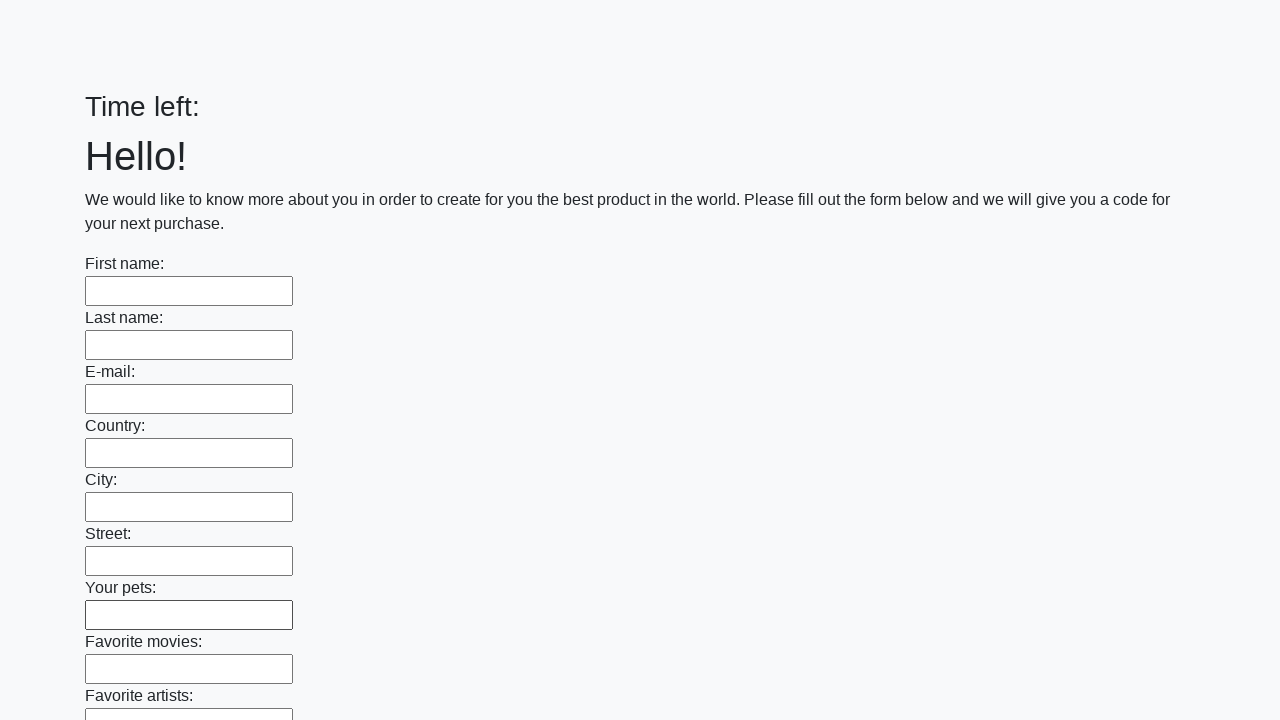

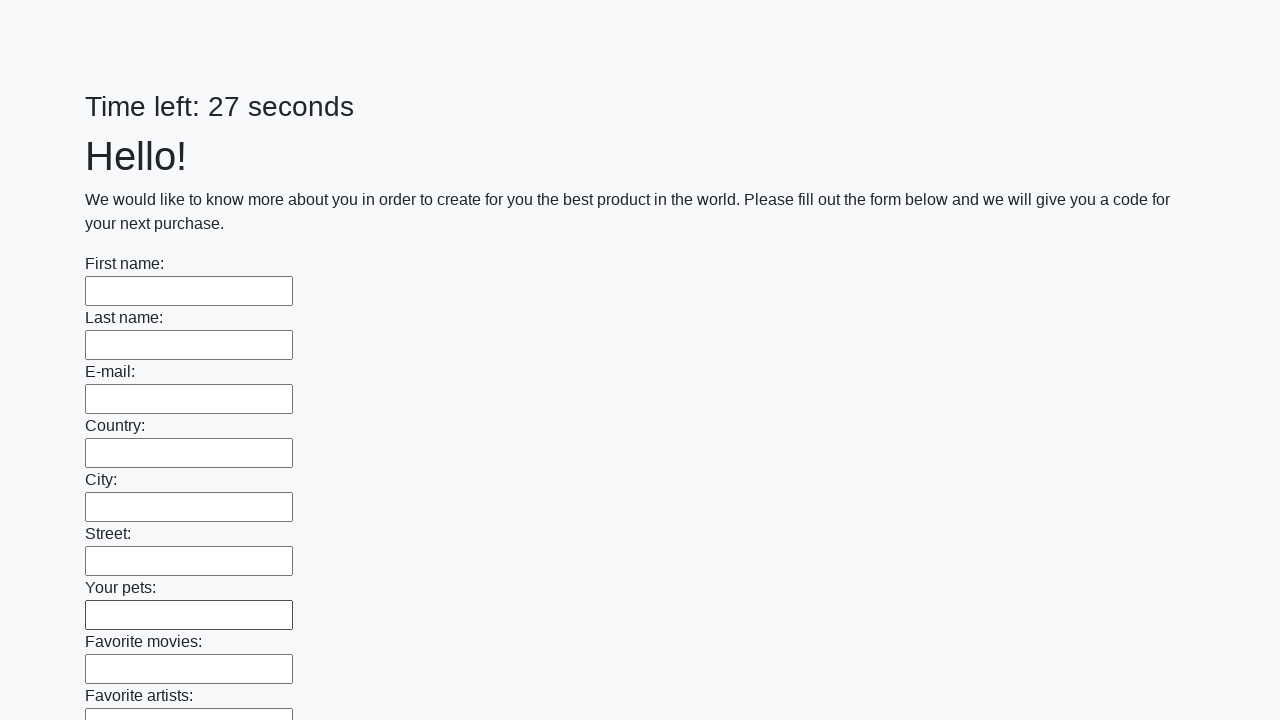